Tests calendar date picker functionality by navigating to a specific date (March 20, 2023) using month/year navigation buttons and selecting the target day

Starting URL: https://www.hyrtutorials.com/p/calendar-practice.html

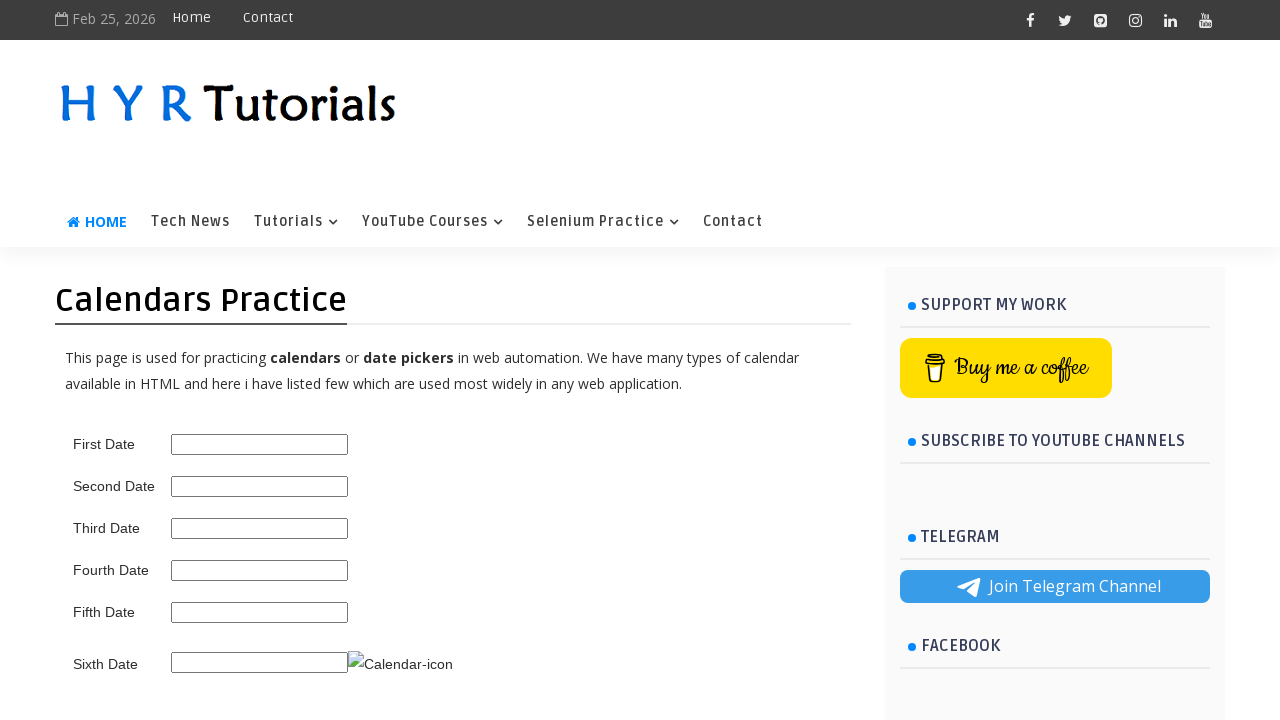

Clicked on date picker to open calendar at (260, 444) on #first_date_picker
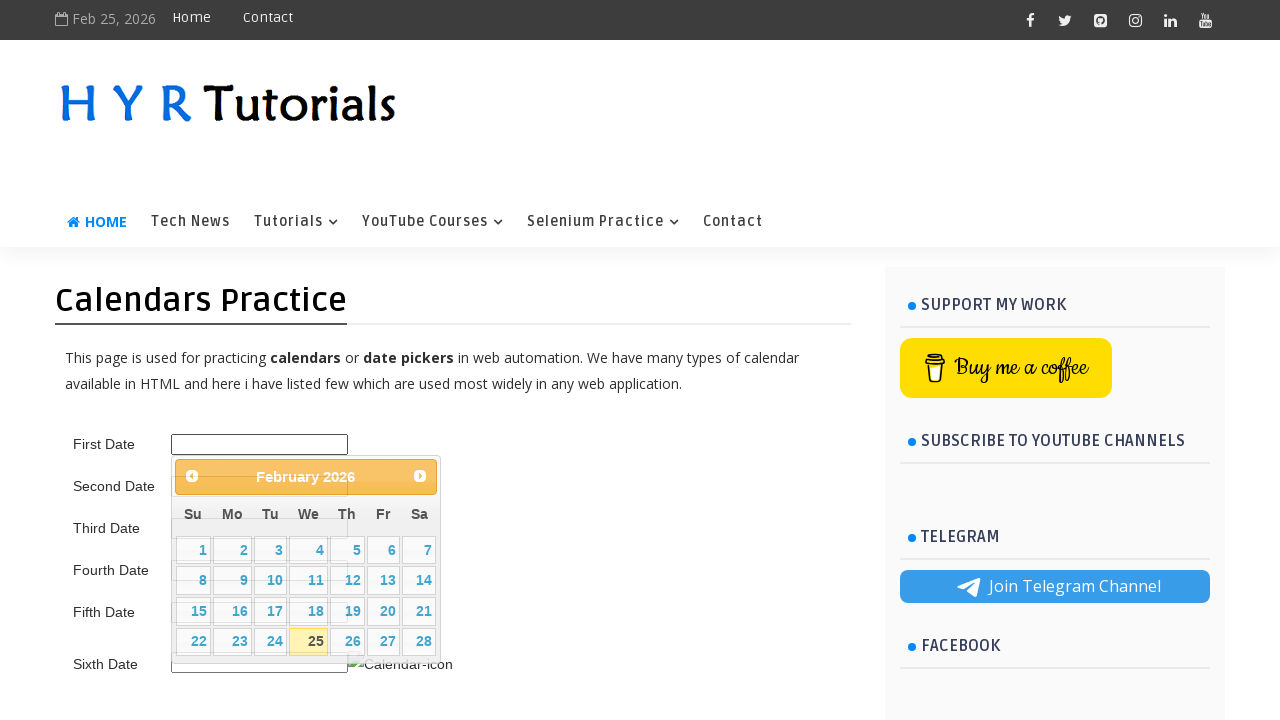

Retrieved current month/year from calendar header
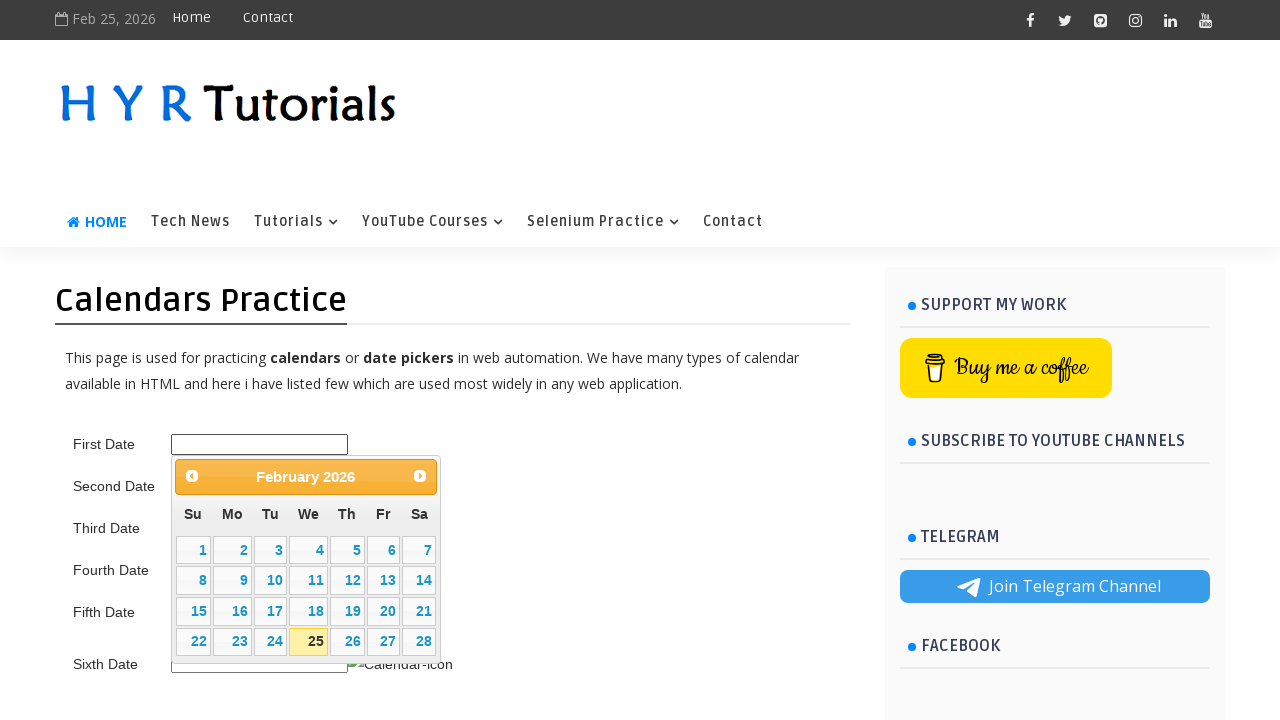

Parsed current date as February 2026
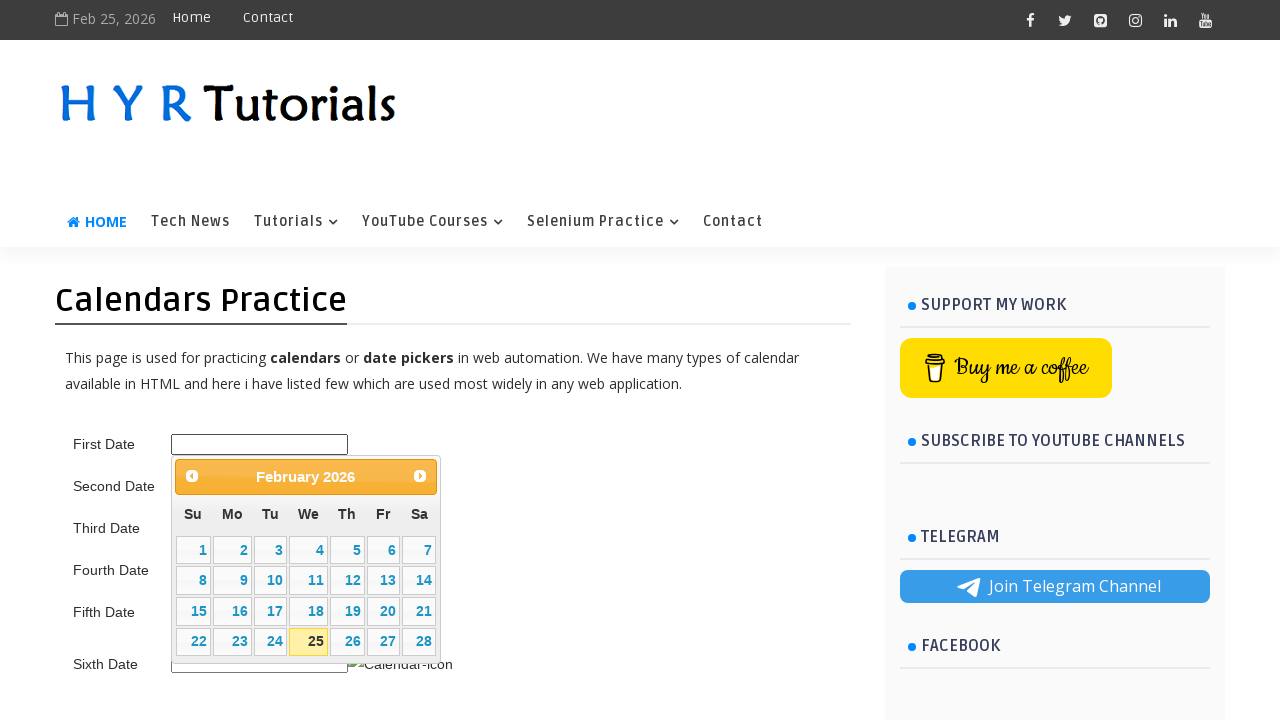

Clicked next month button to navigate forward at (420, 476) on .ui-datepicker-next
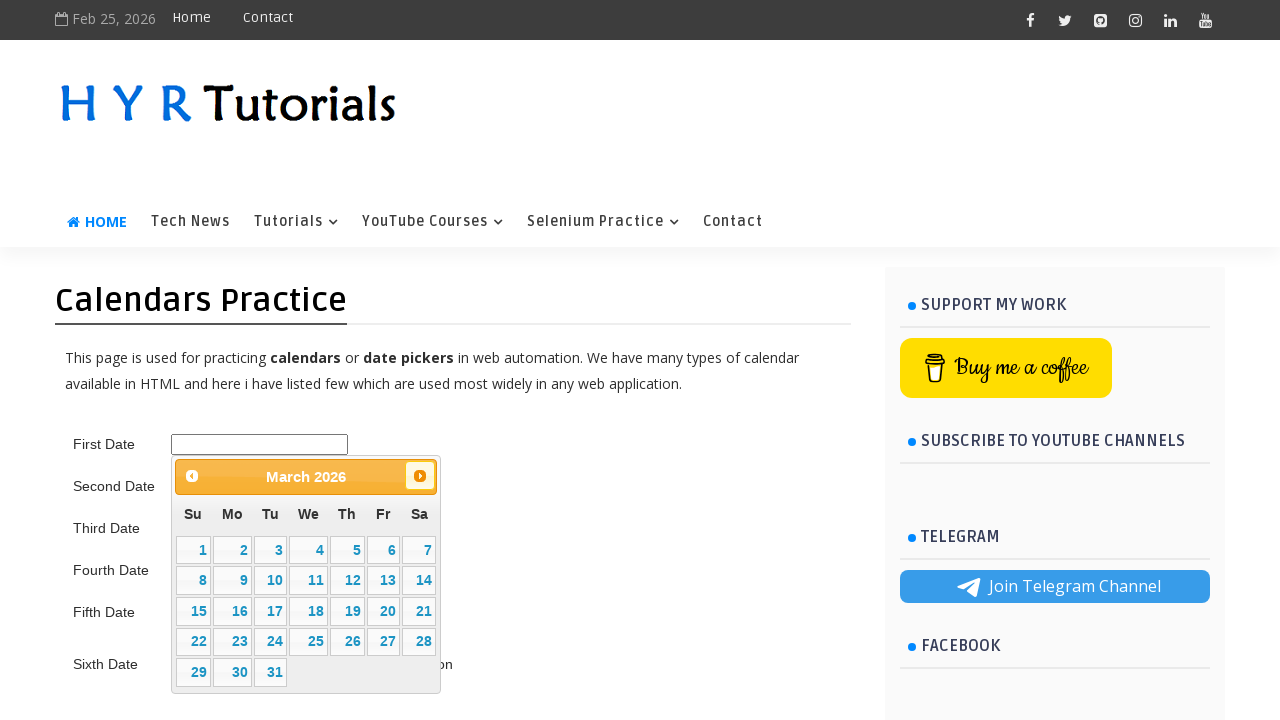

Updated current date to March 2026
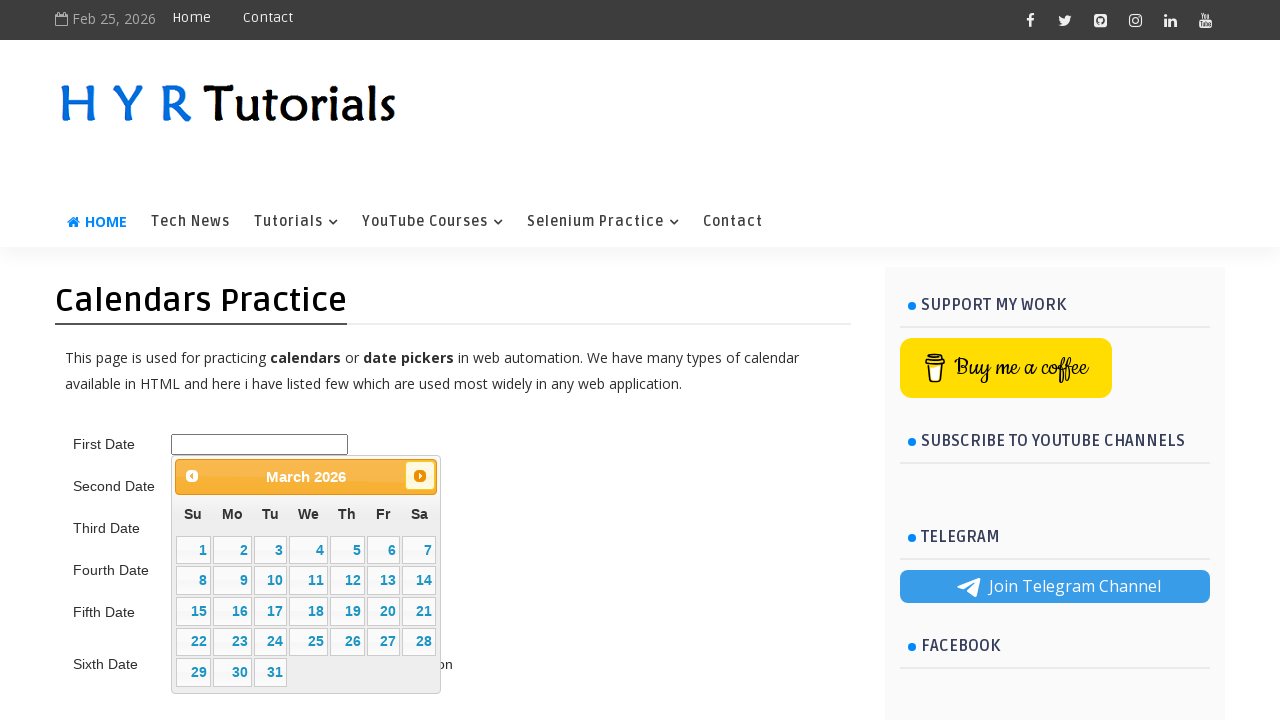

Clicked previous month button to navigate backward at (192, 476) on .ui-datepicker-prev
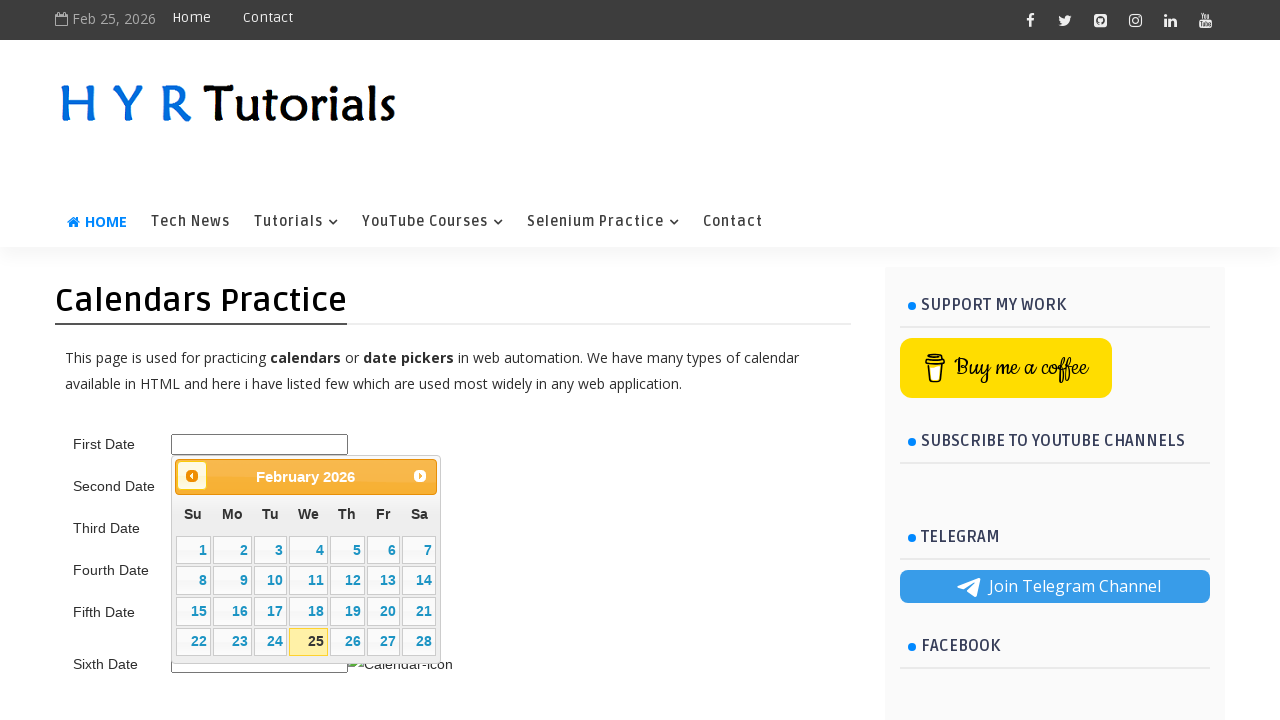

Updated current date to February 2026
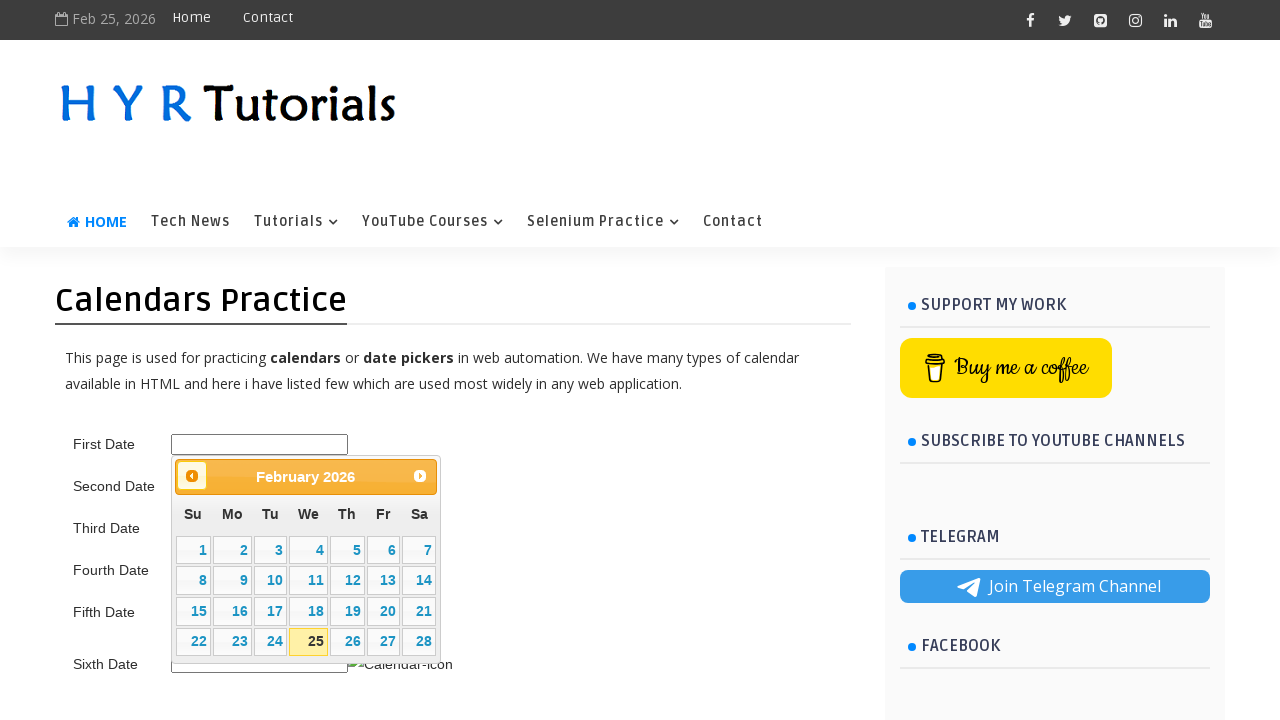

Clicked previous month button to navigate backward at (192, 476) on .ui-datepicker-prev
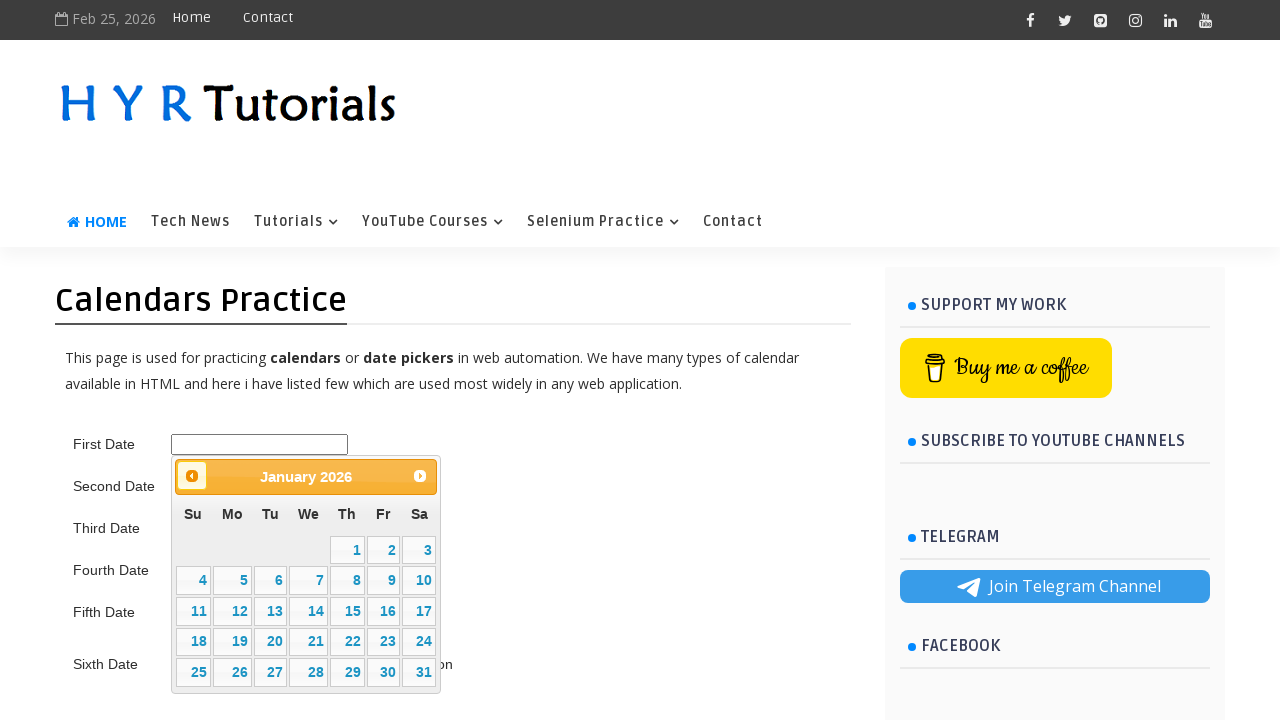

Updated current date to January 2026
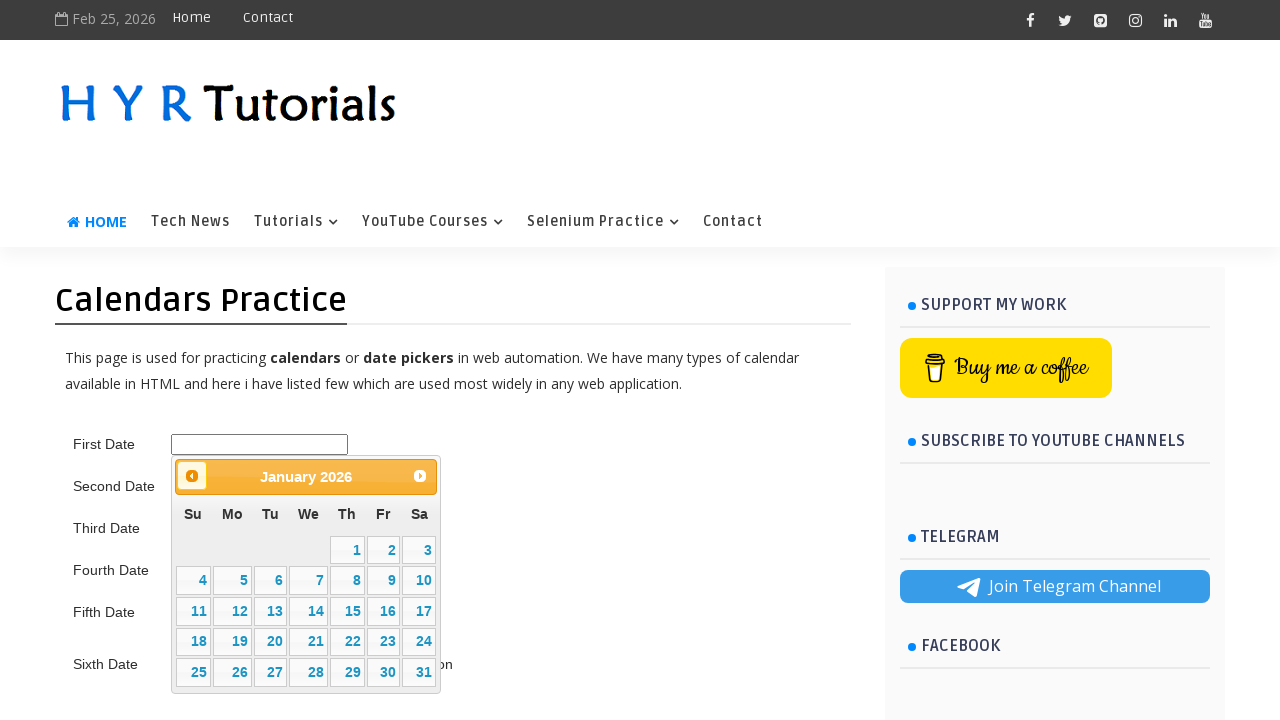

Clicked previous month button to navigate backward at (192, 476) on .ui-datepicker-prev
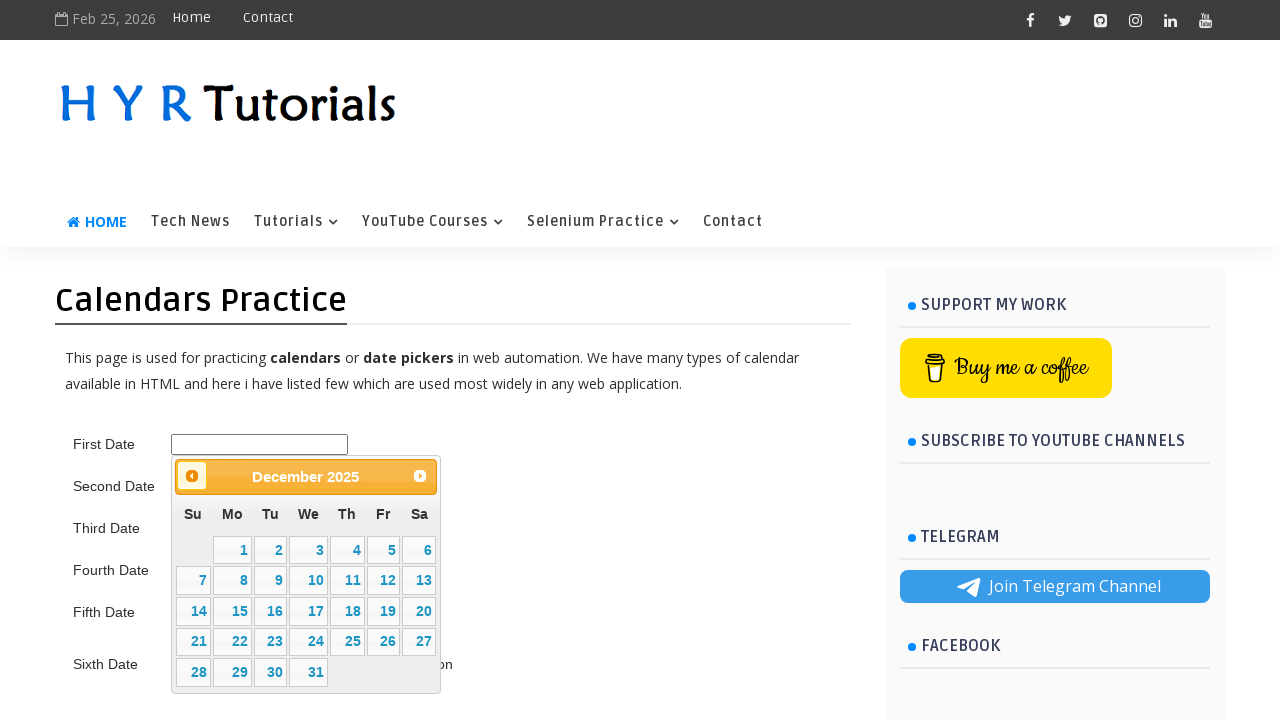

Updated current date to December 2025
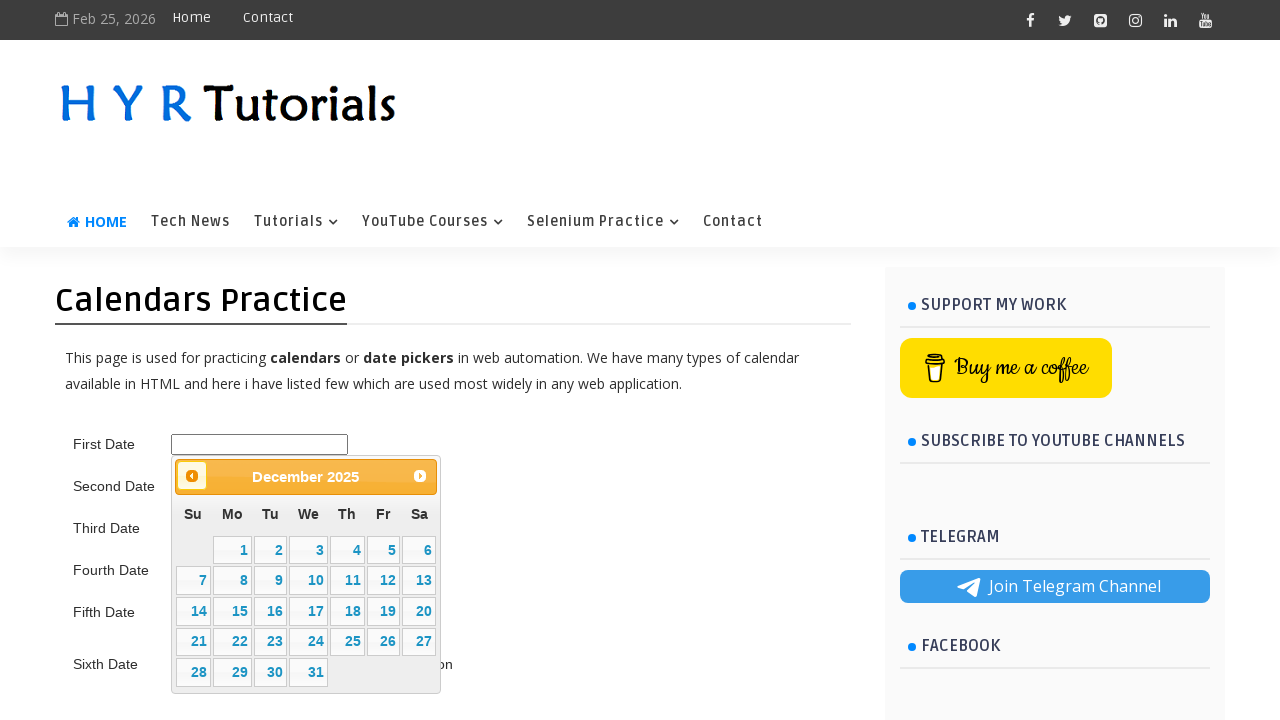

Clicked previous month button to navigate backward at (192, 476) on .ui-datepicker-prev
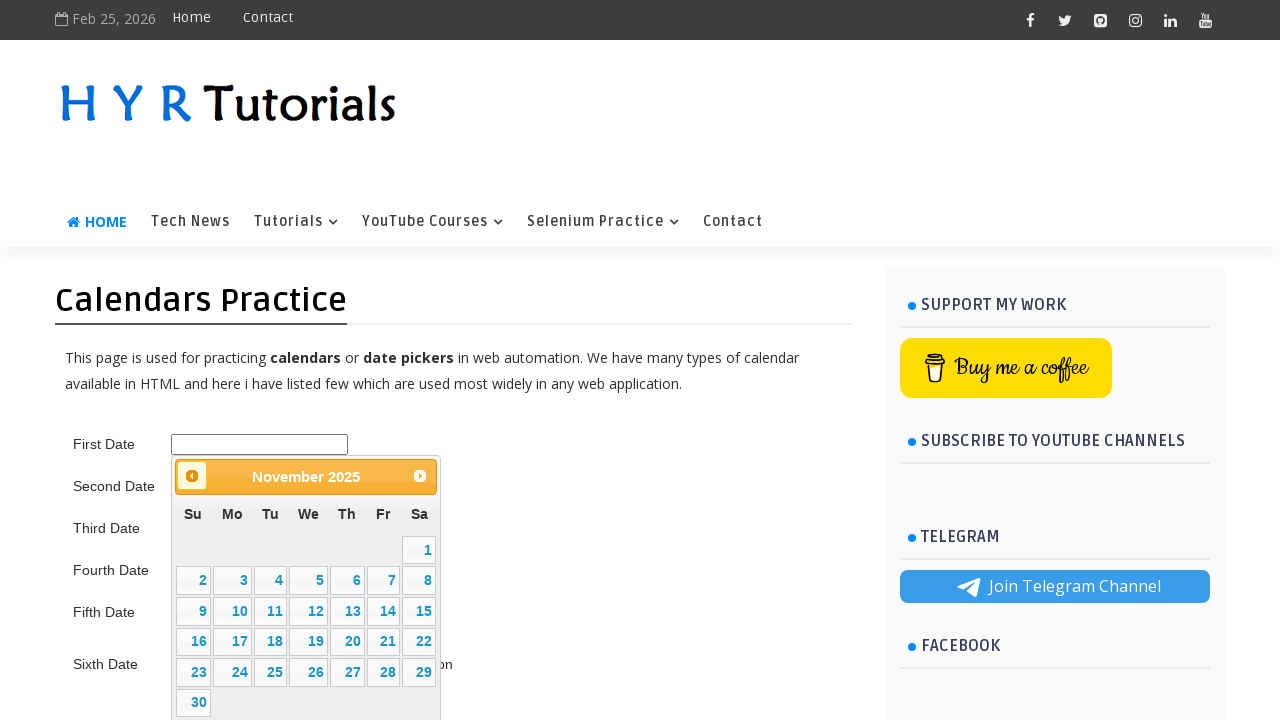

Updated current date to November 2025
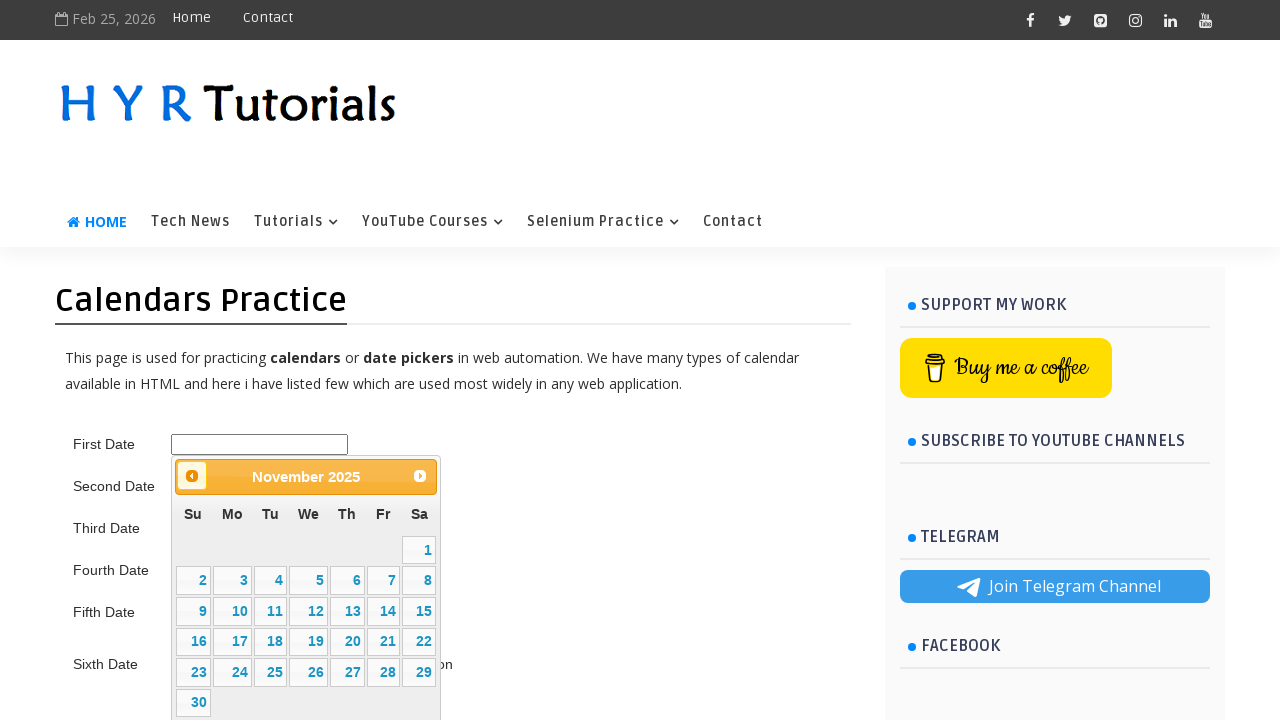

Clicked previous month button to navigate backward at (192, 476) on .ui-datepicker-prev
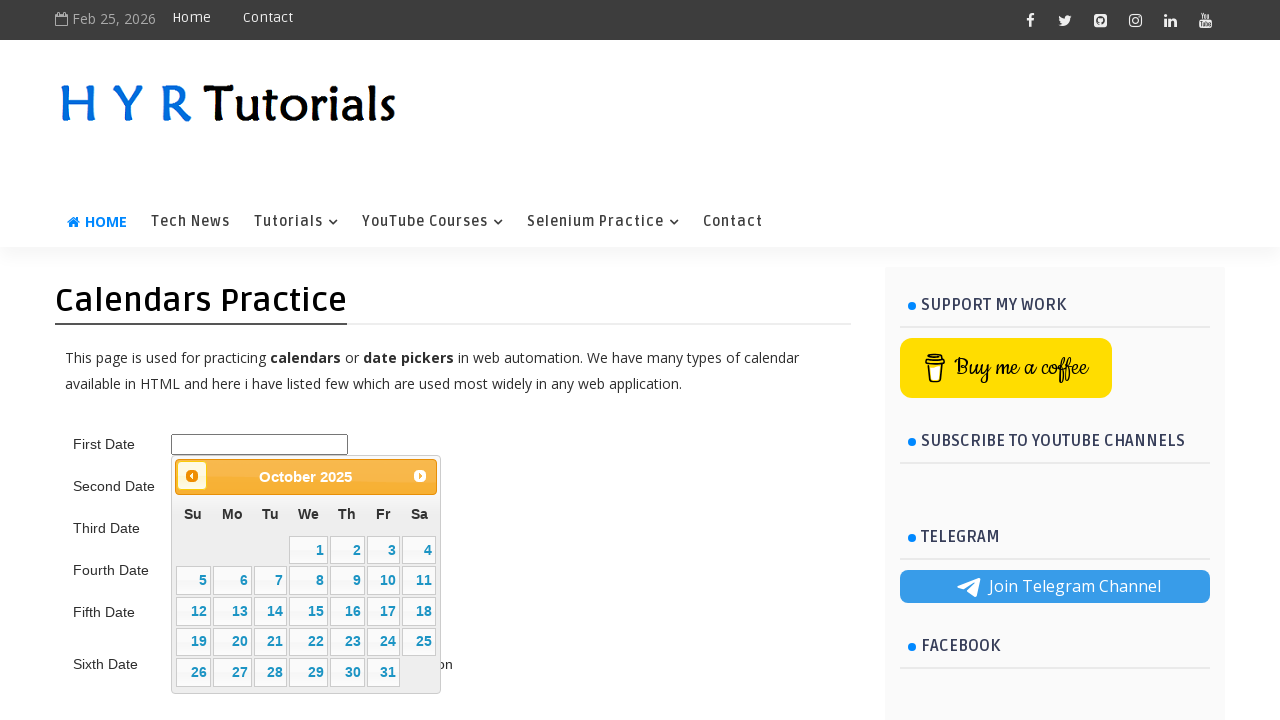

Updated current date to October 2025
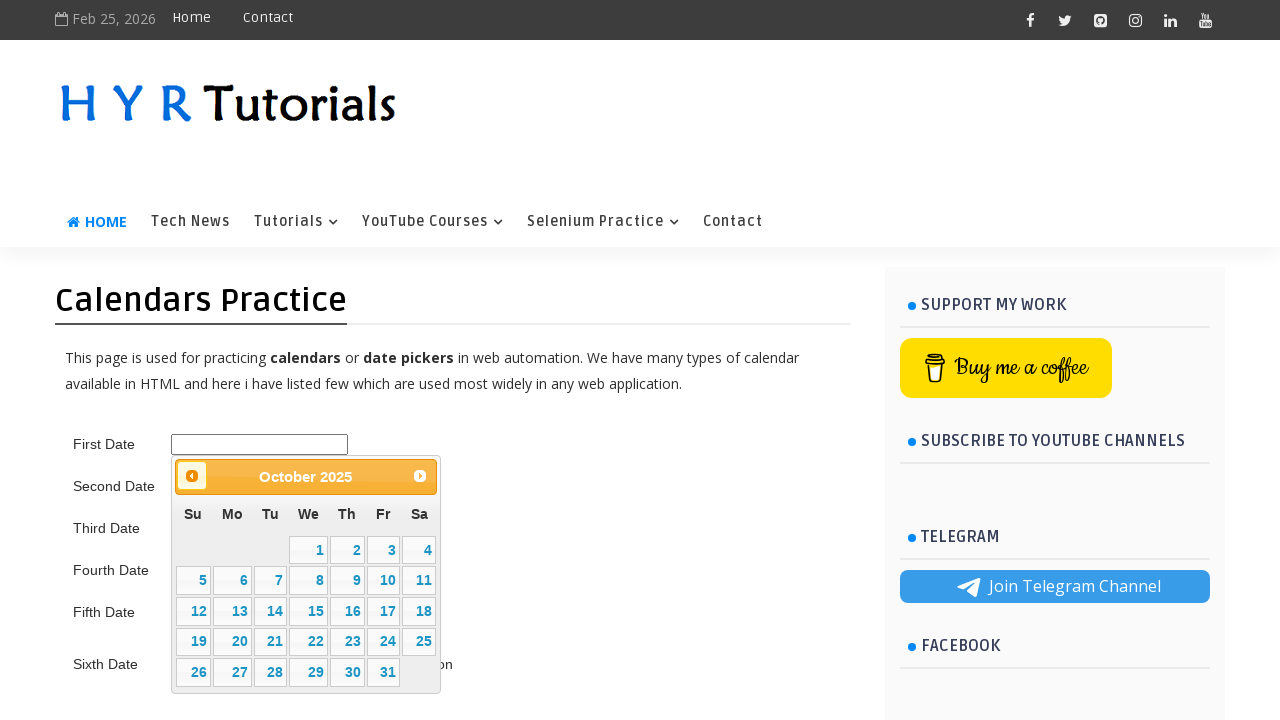

Clicked previous month button to navigate backward at (192, 476) on .ui-datepicker-prev
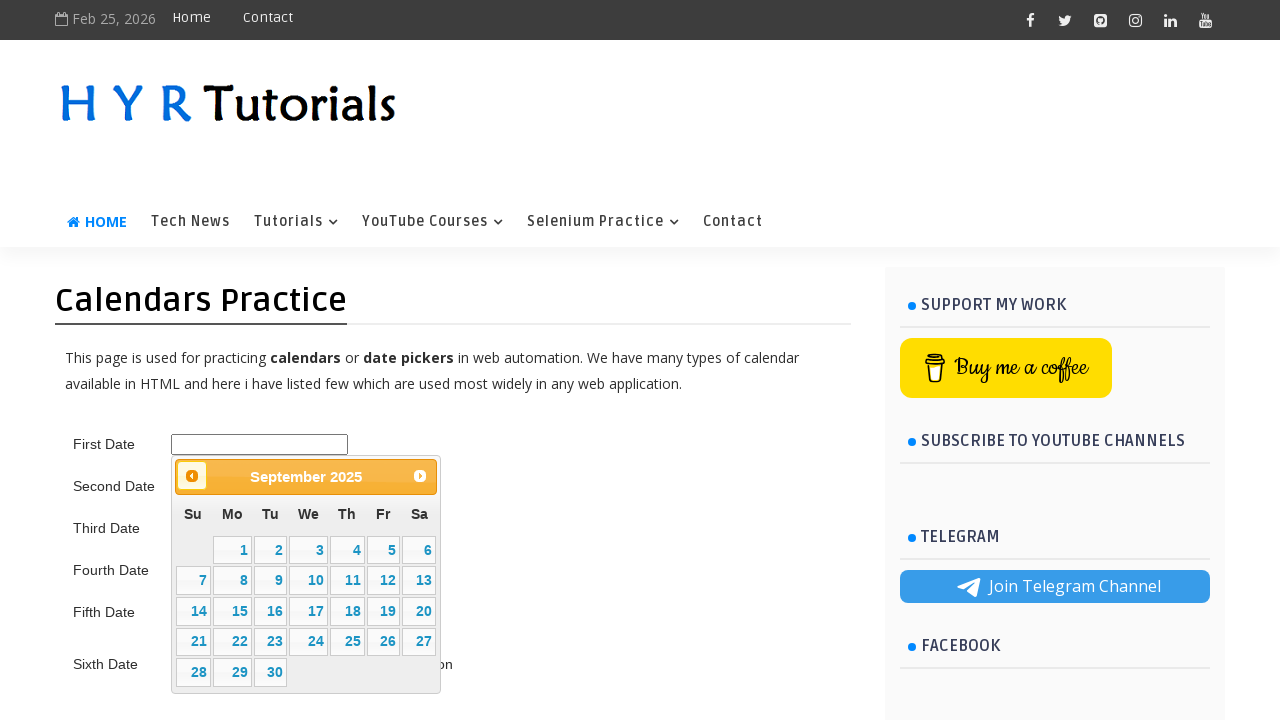

Updated current date to September 2025
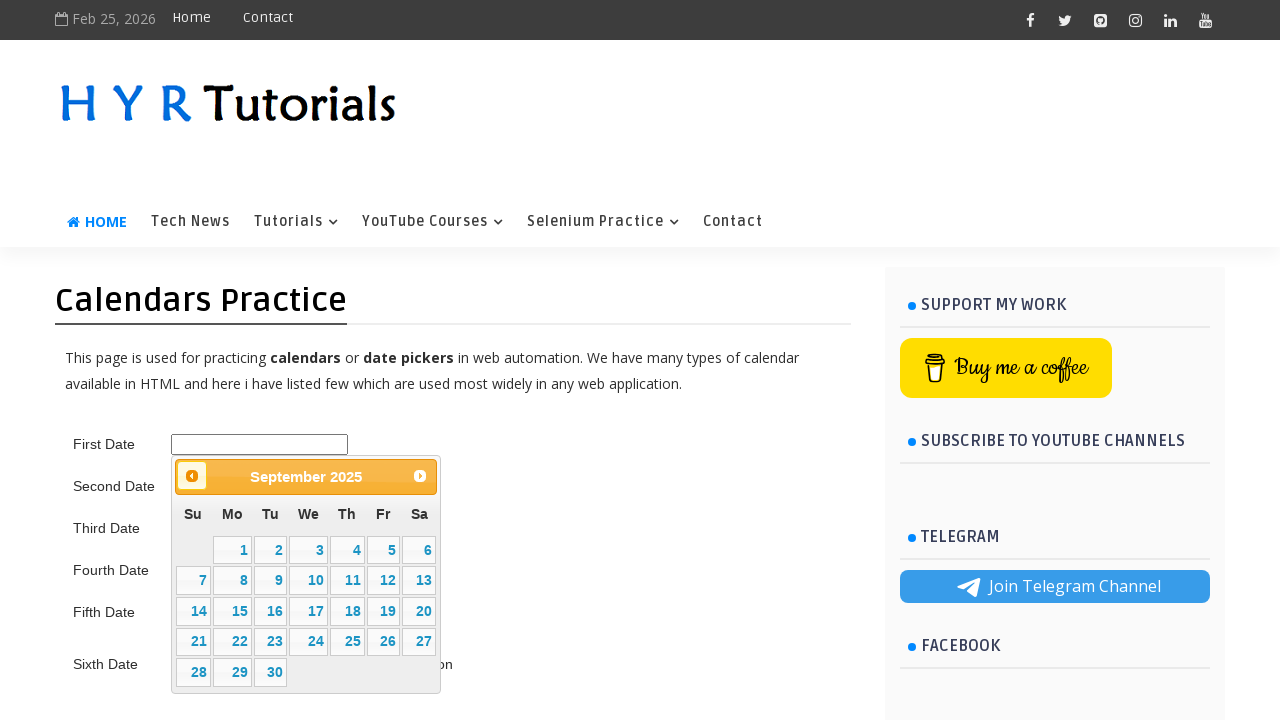

Clicked previous month button to navigate backward at (192, 476) on .ui-datepicker-prev
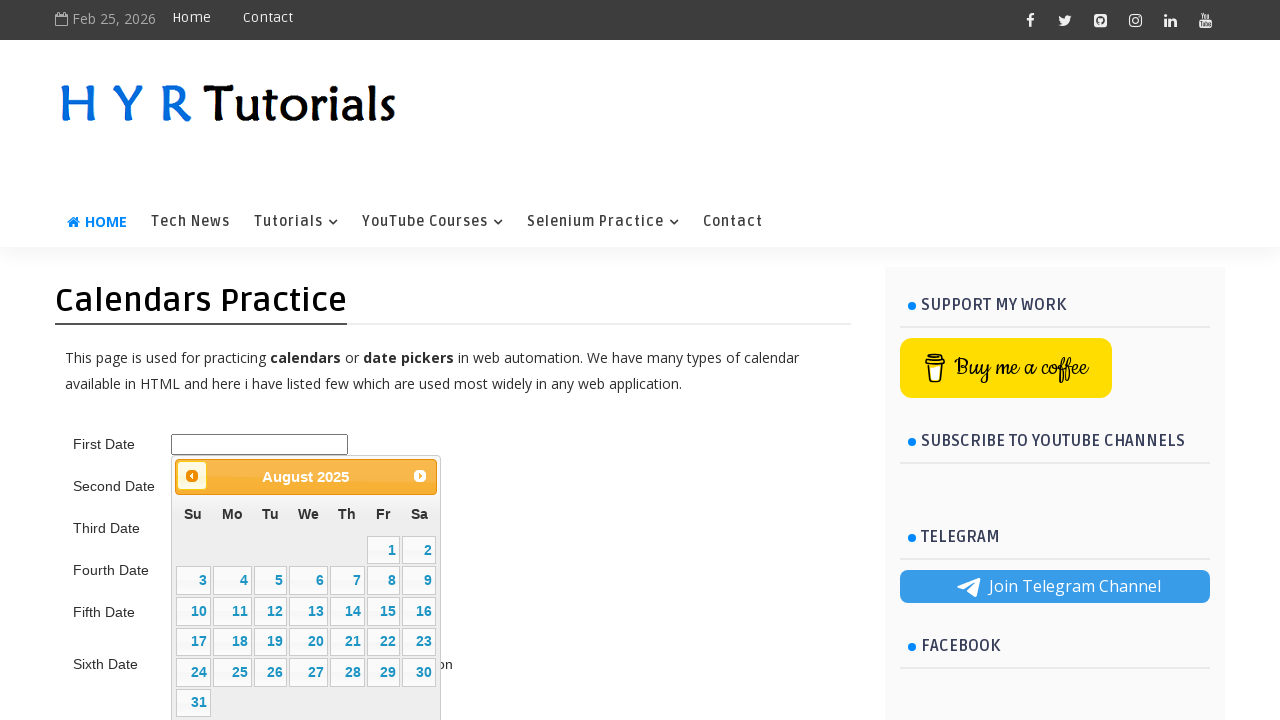

Updated current date to August 2025
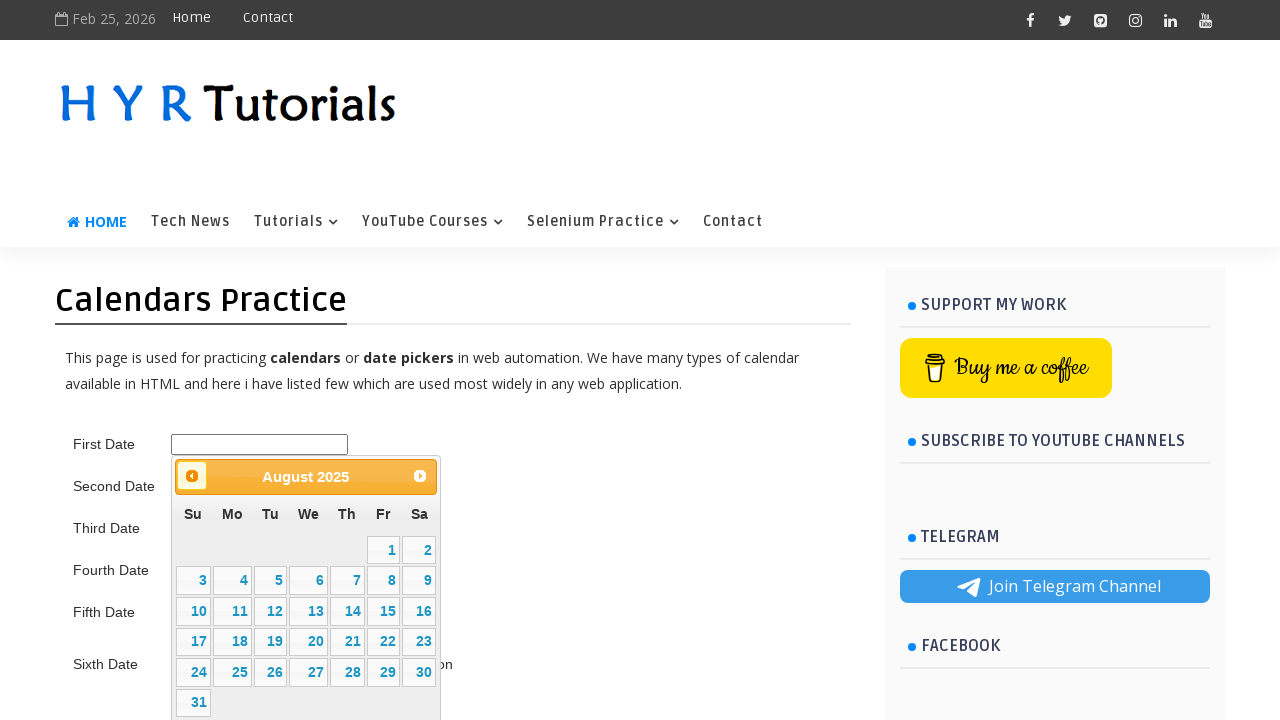

Clicked previous month button to navigate backward at (192, 476) on .ui-datepicker-prev
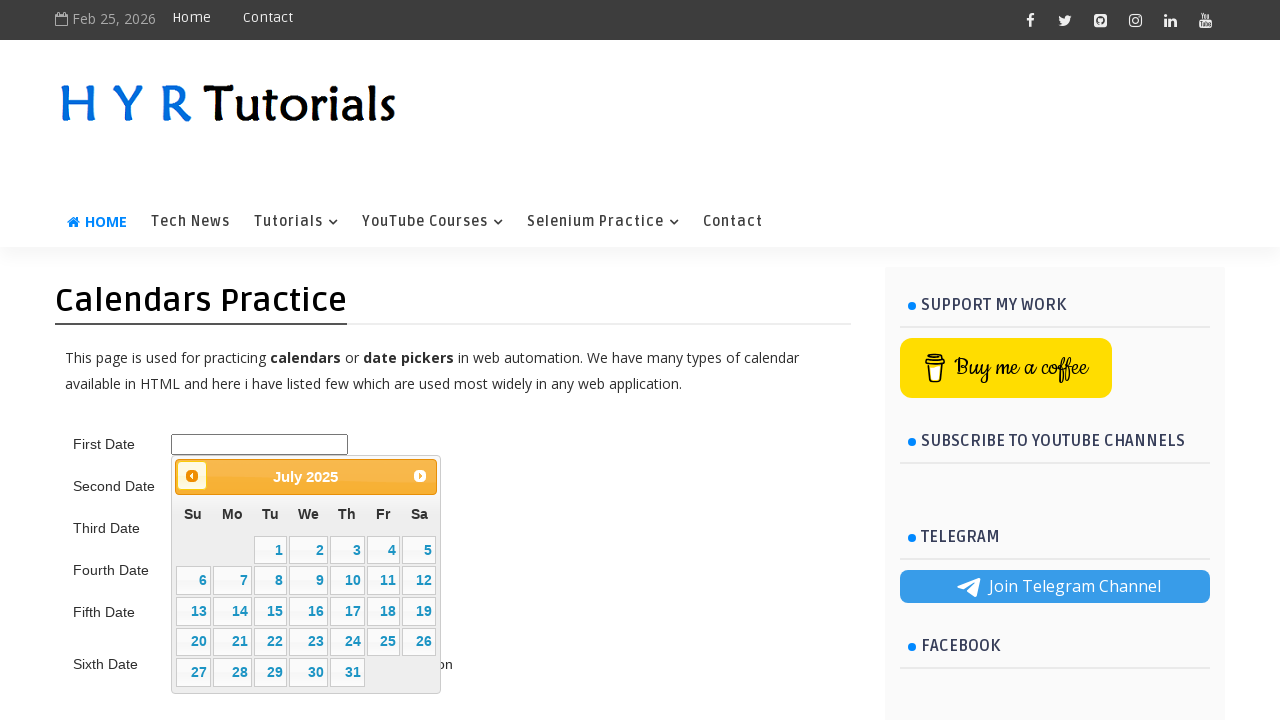

Updated current date to July 2025
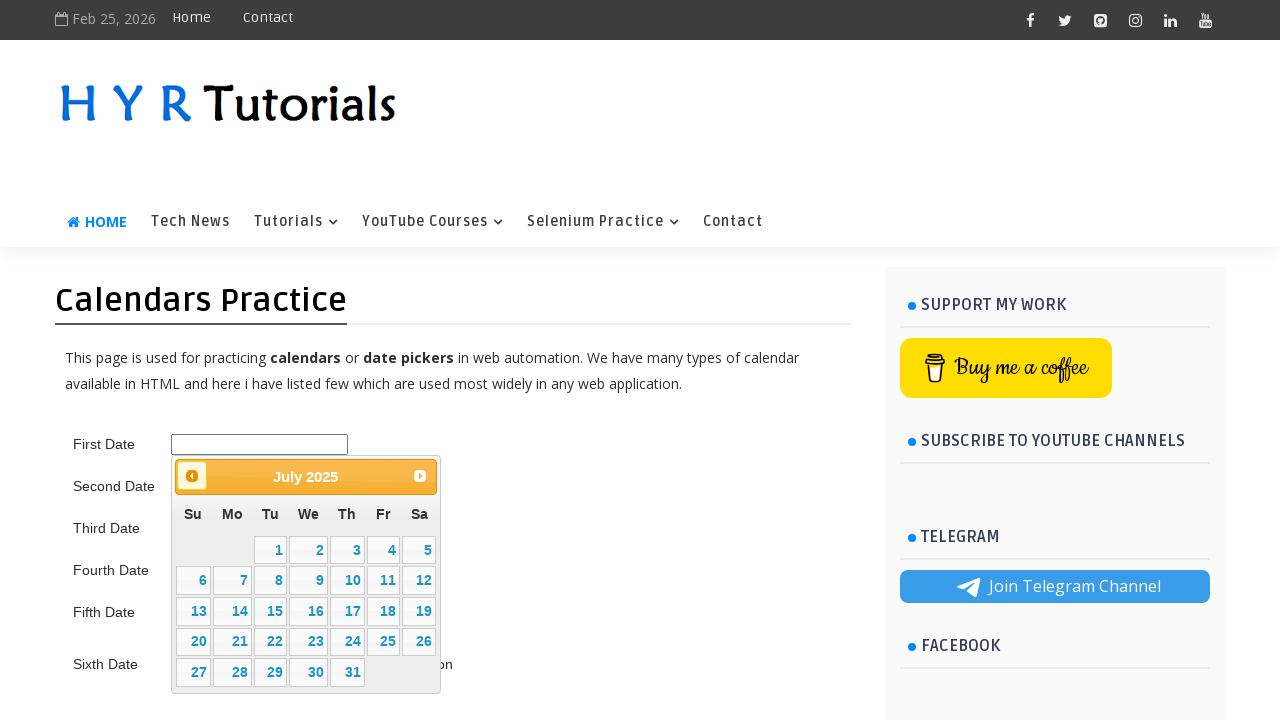

Clicked previous month button to navigate backward at (192, 476) on .ui-datepicker-prev
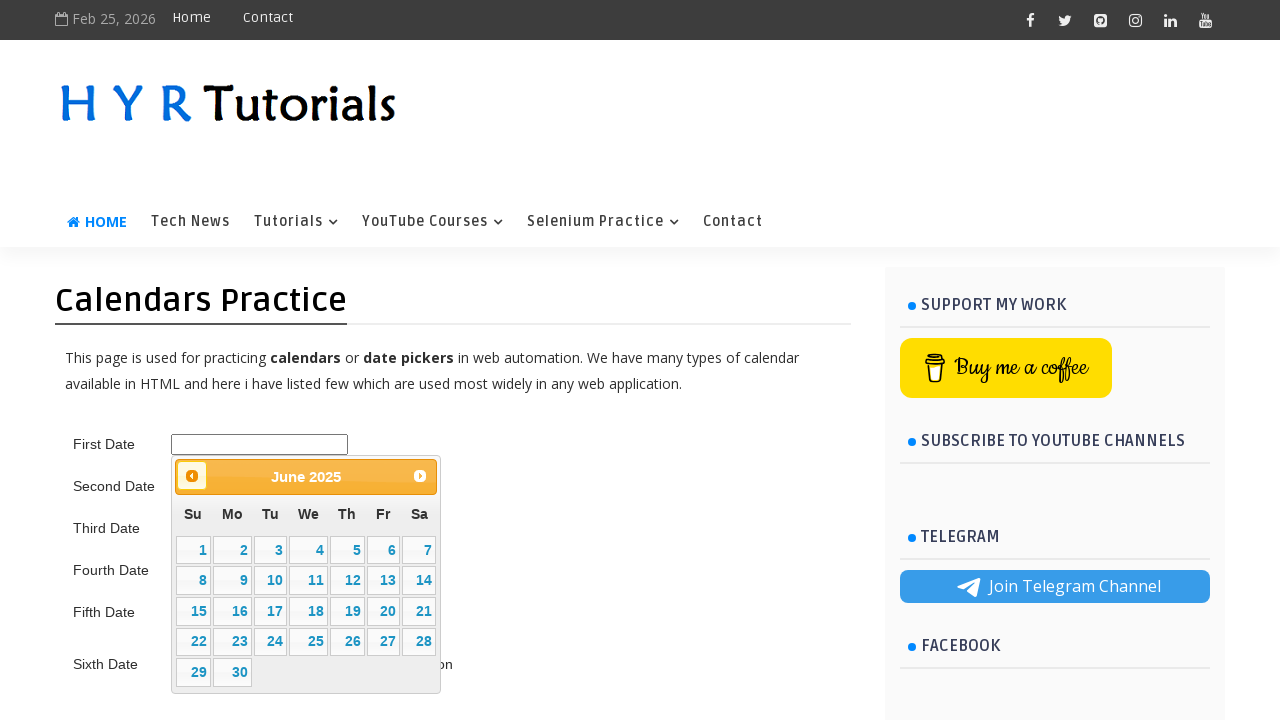

Updated current date to June 2025
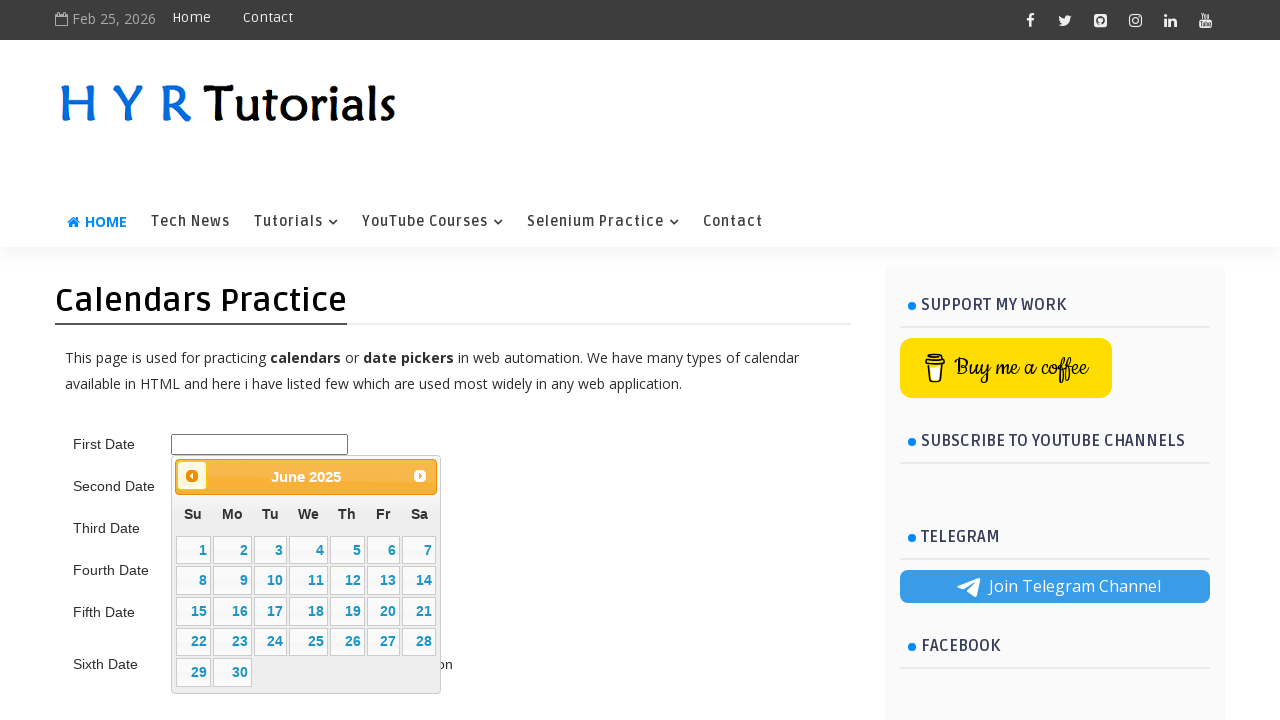

Clicked previous month button to navigate backward at (192, 476) on .ui-datepicker-prev
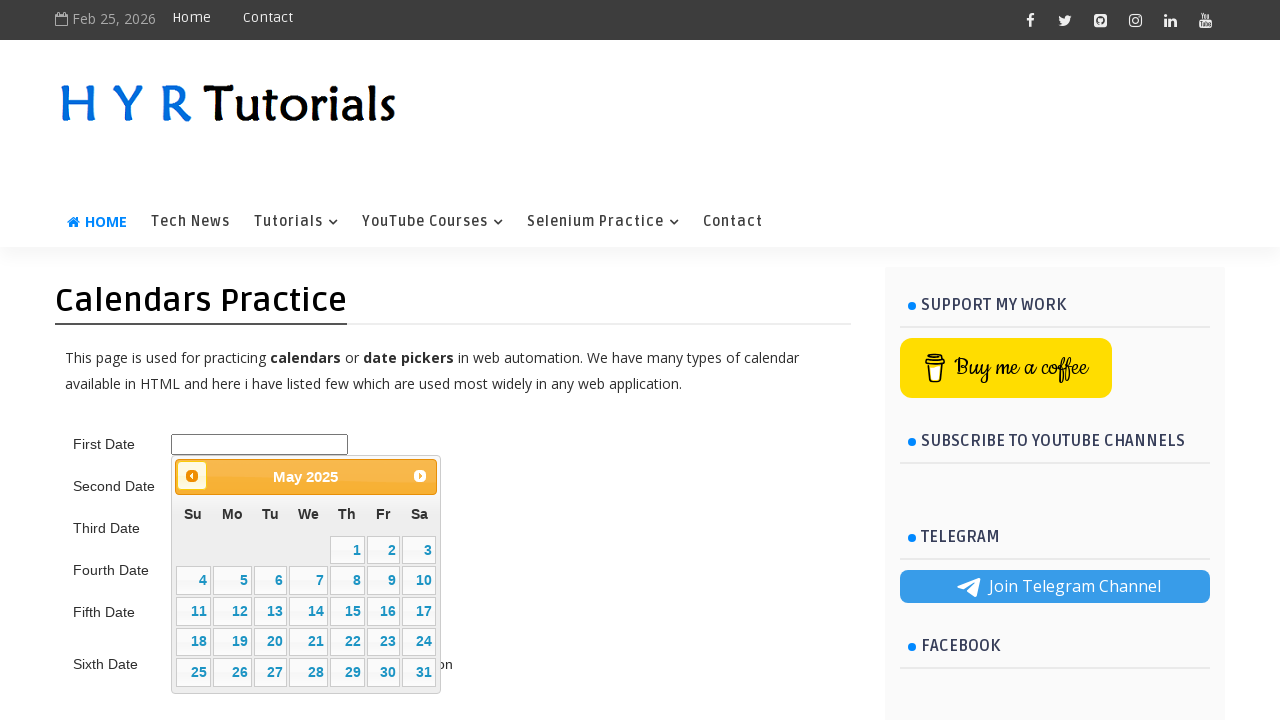

Updated current date to May 2025
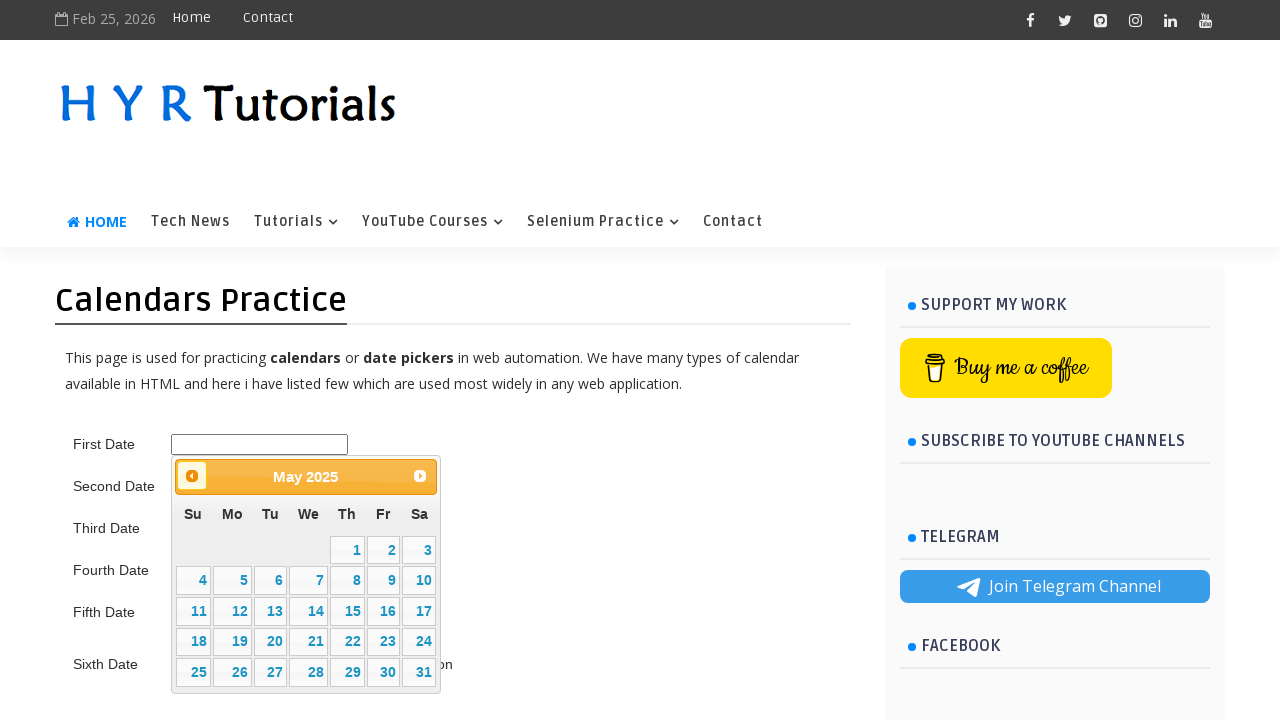

Clicked previous month button to navigate backward at (192, 476) on .ui-datepicker-prev
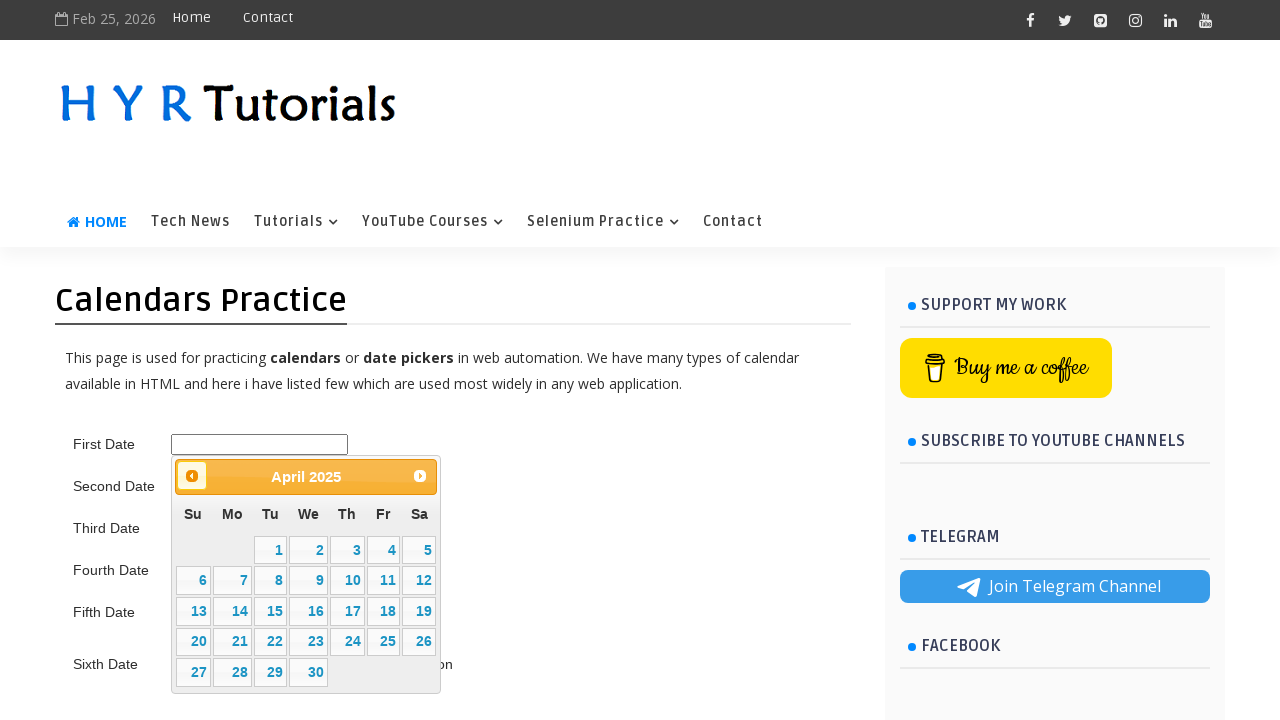

Updated current date to April 2025
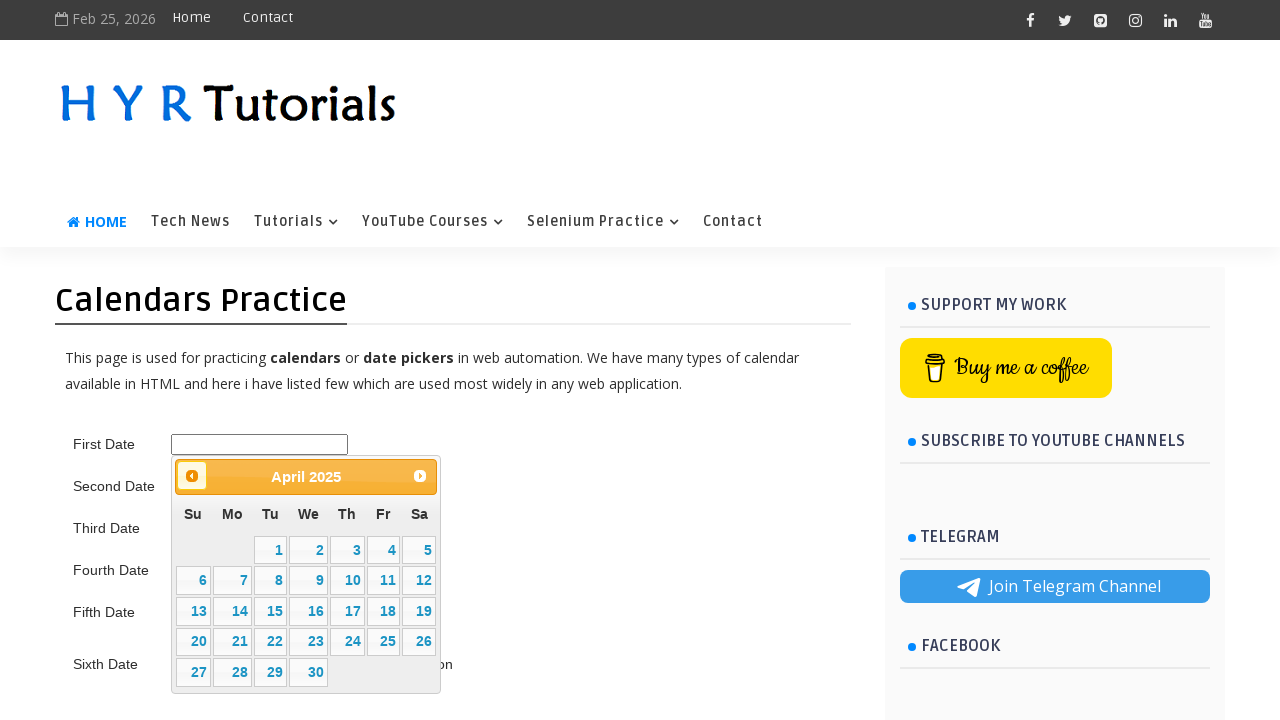

Clicked previous month button to navigate backward at (192, 476) on .ui-datepicker-prev
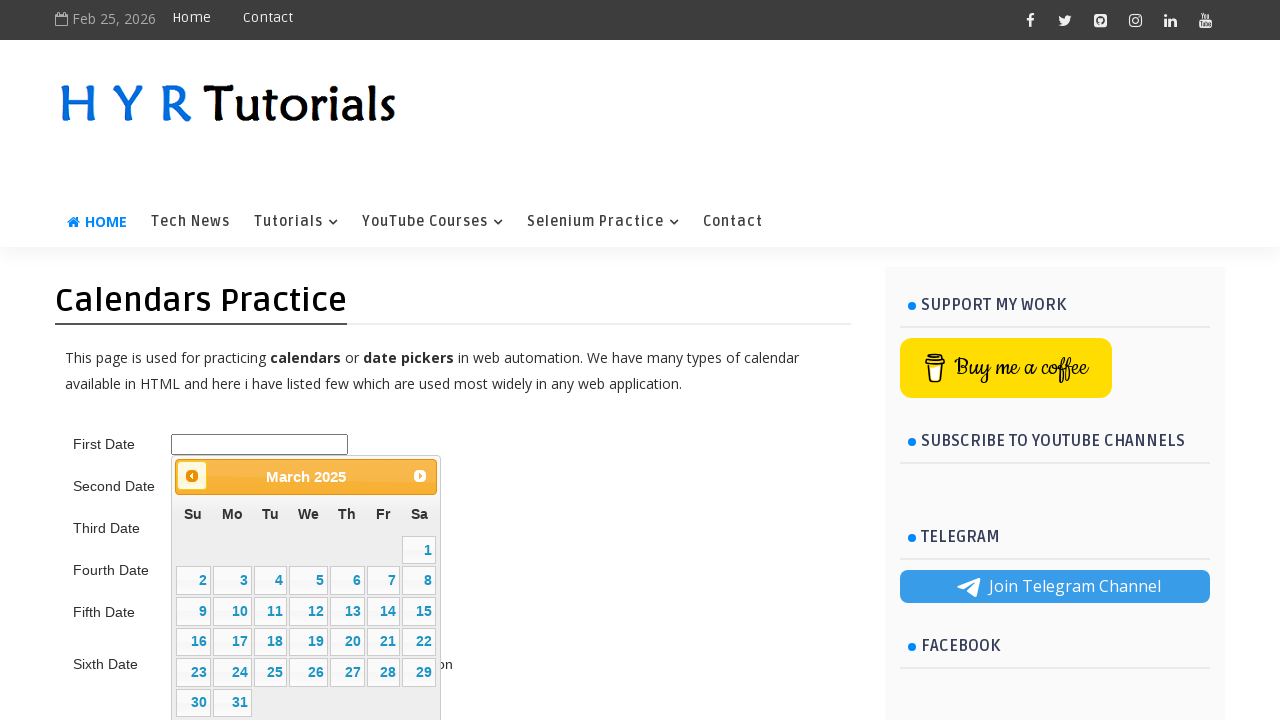

Updated current date to March 2025
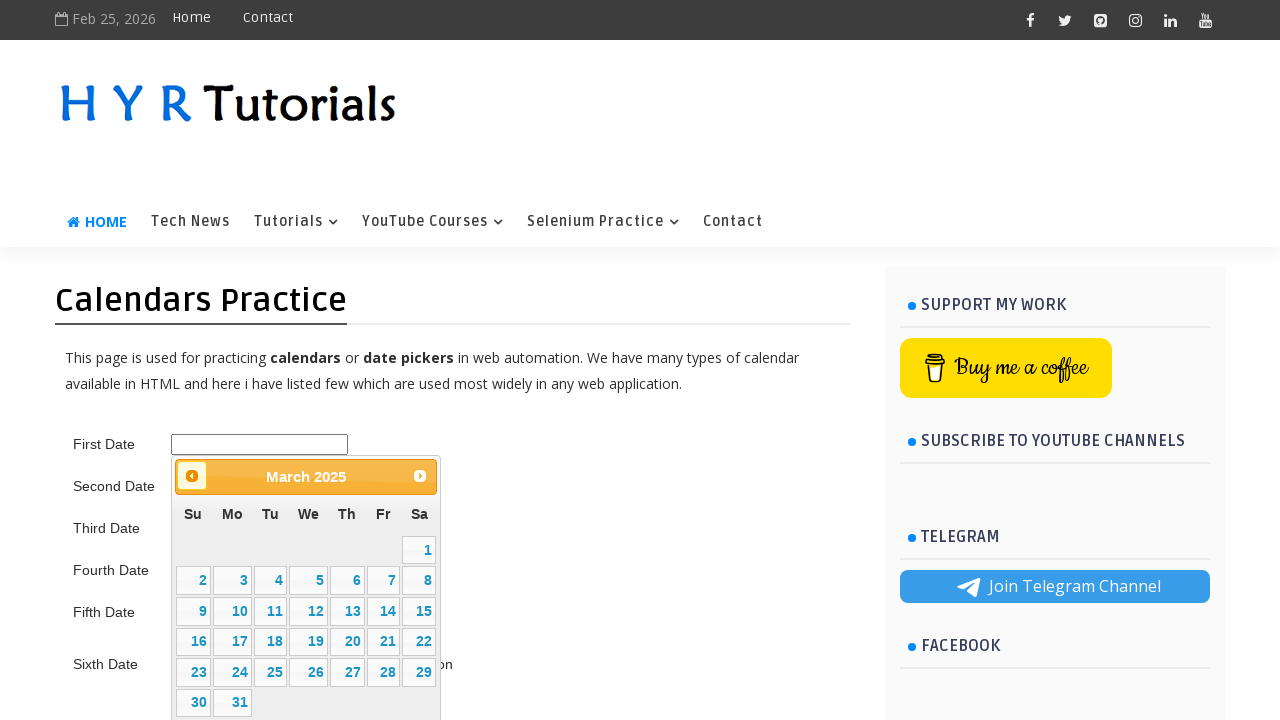

Clicked previous month button to navigate backward at (192, 476) on .ui-datepicker-prev
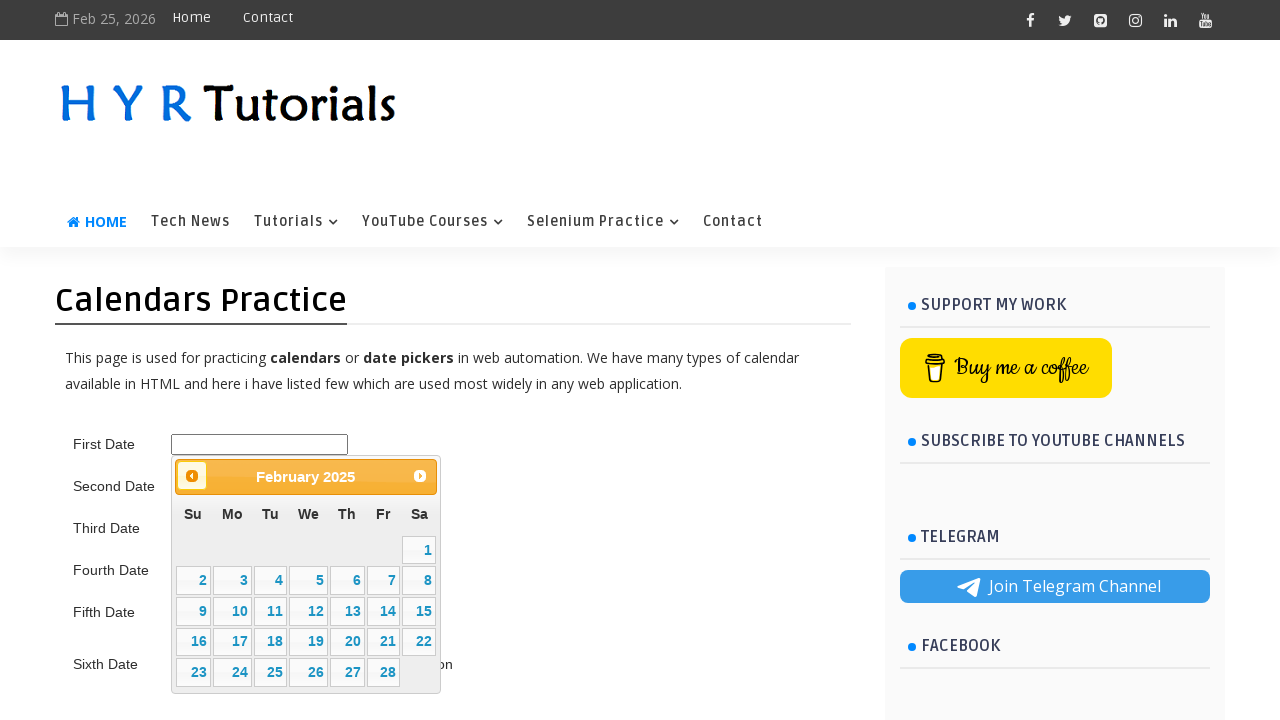

Updated current date to February 2025
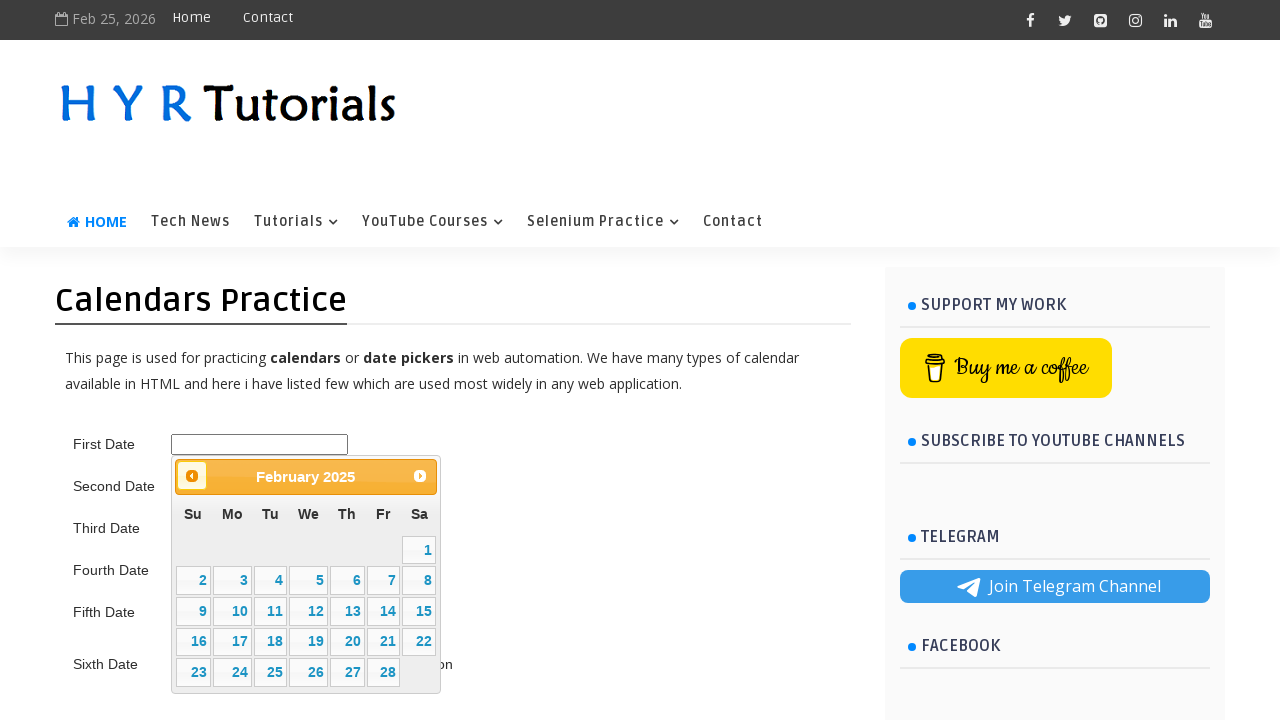

Clicked previous month button to navigate backward at (192, 476) on .ui-datepicker-prev
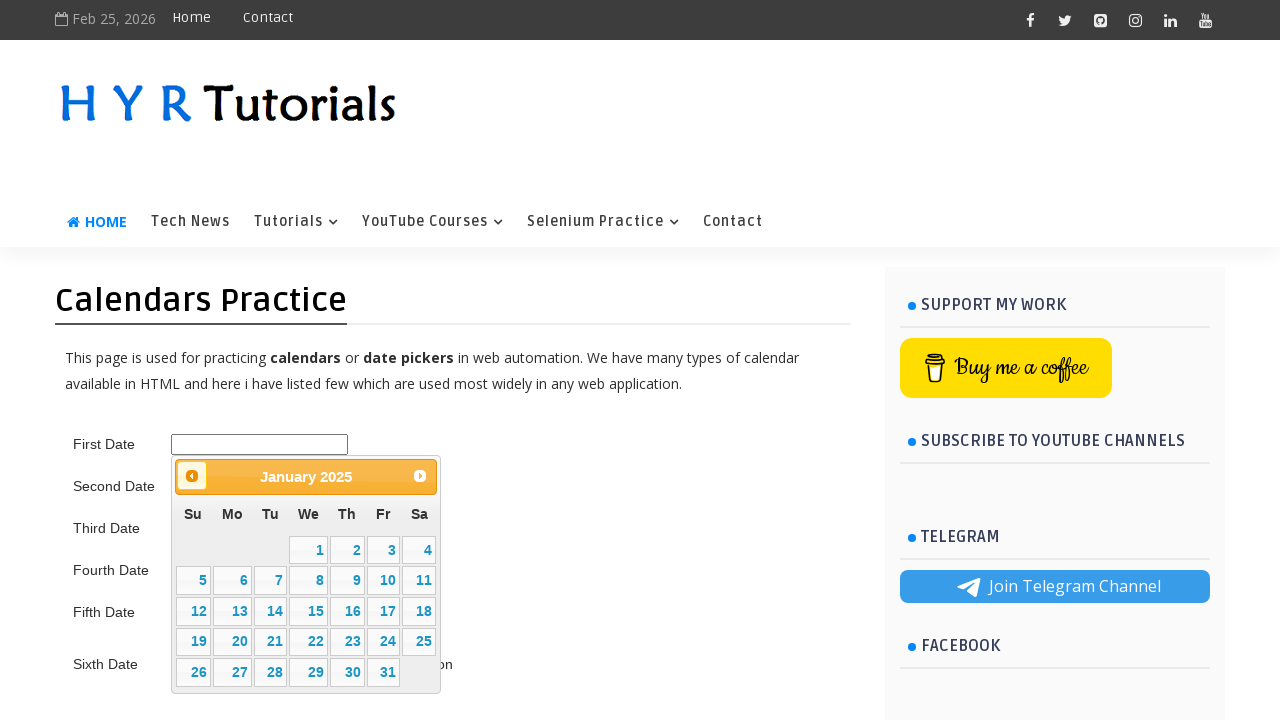

Updated current date to January 2025
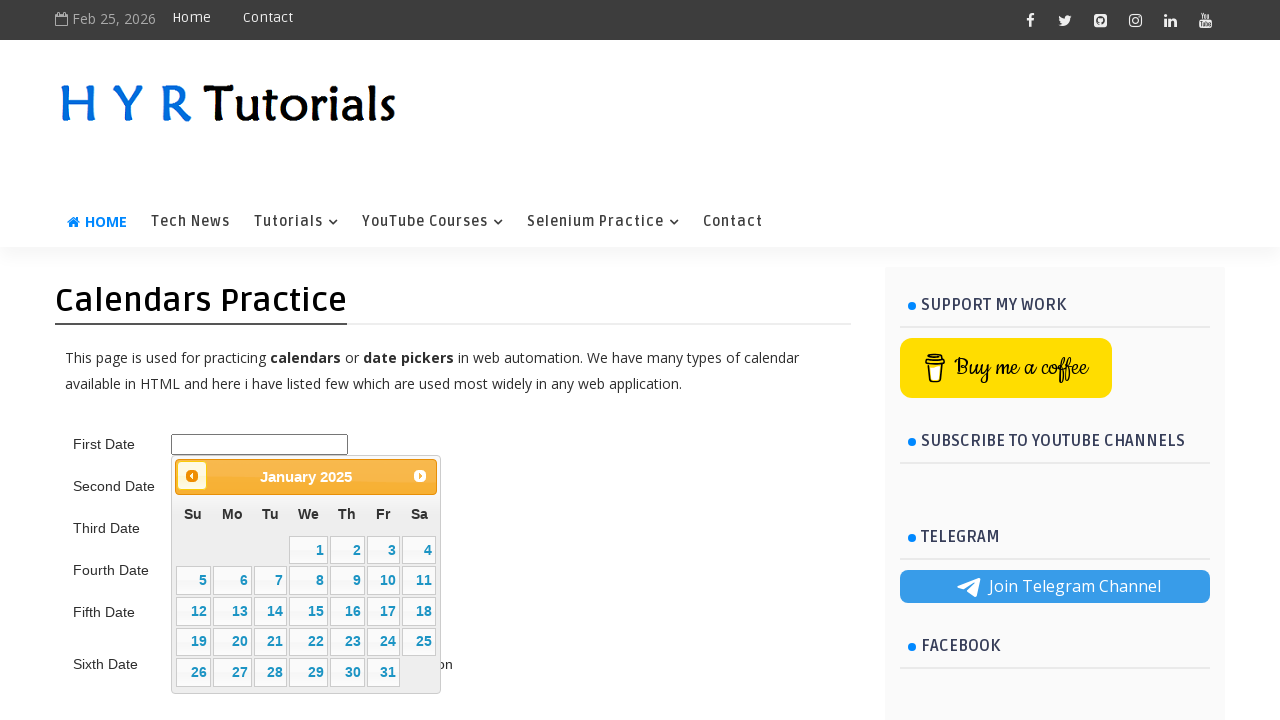

Clicked previous month button to navigate backward at (192, 476) on .ui-datepicker-prev
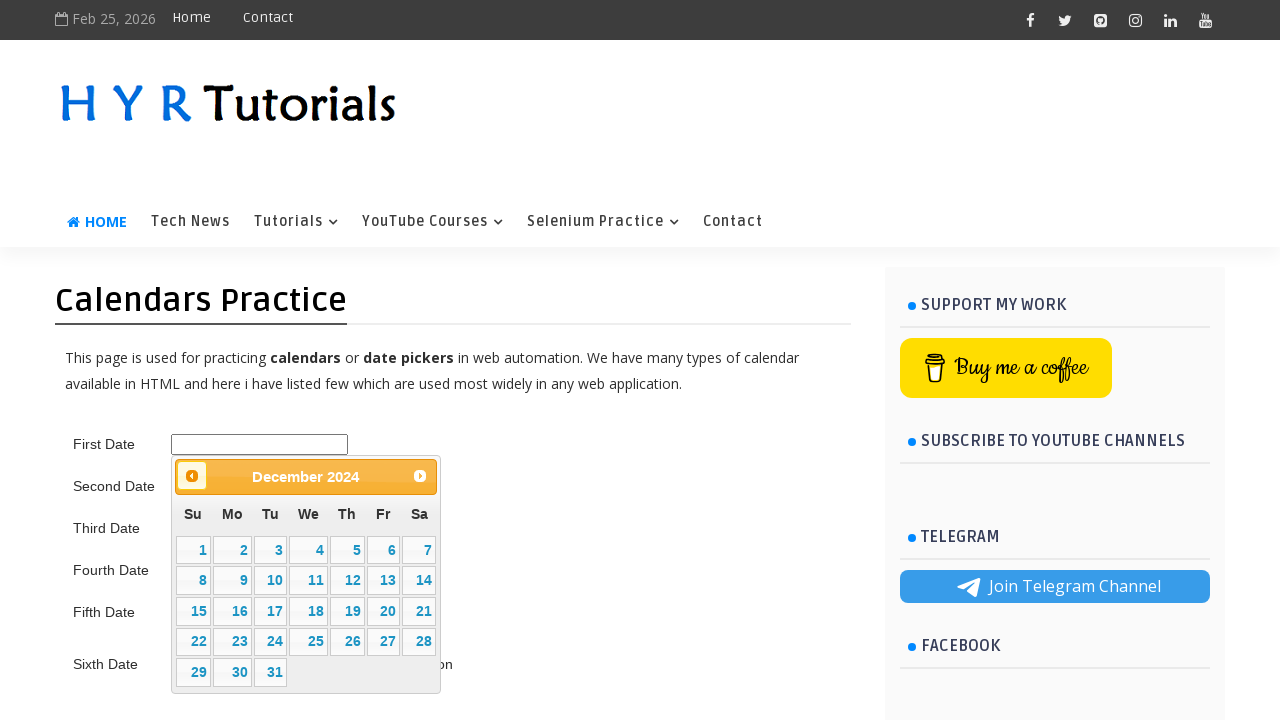

Updated current date to December 2024
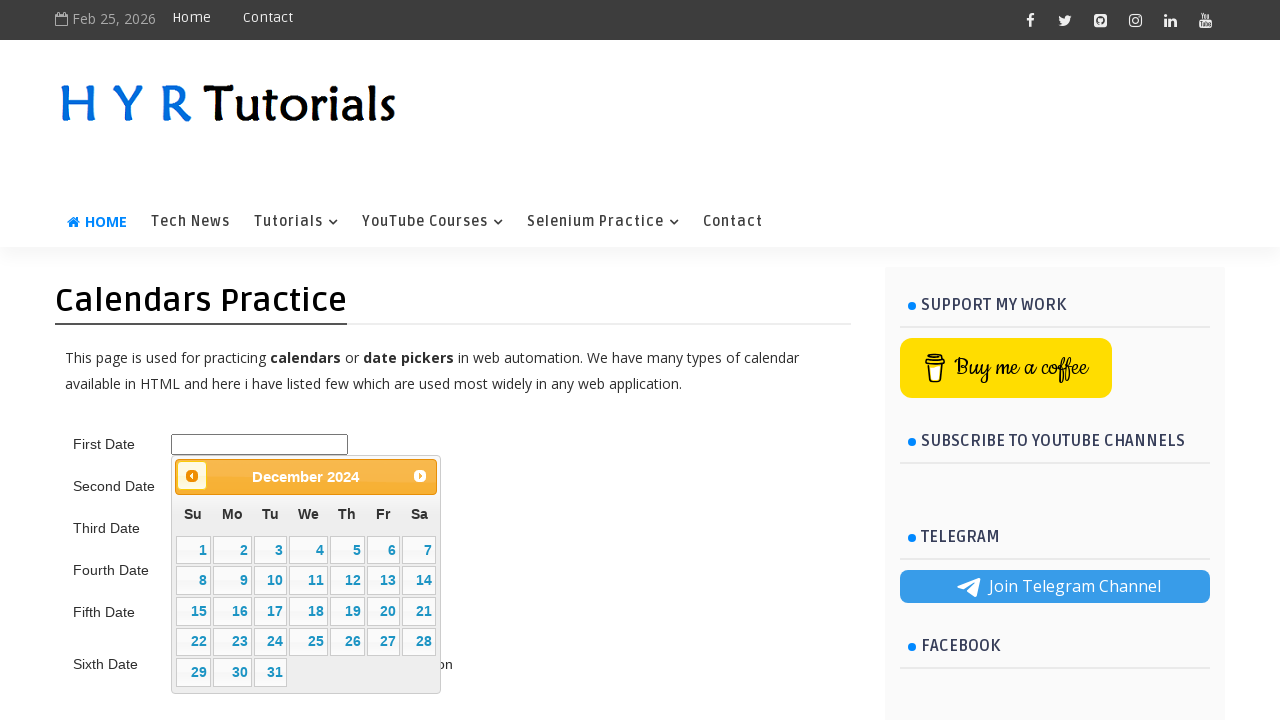

Clicked previous month button to navigate backward at (192, 476) on .ui-datepicker-prev
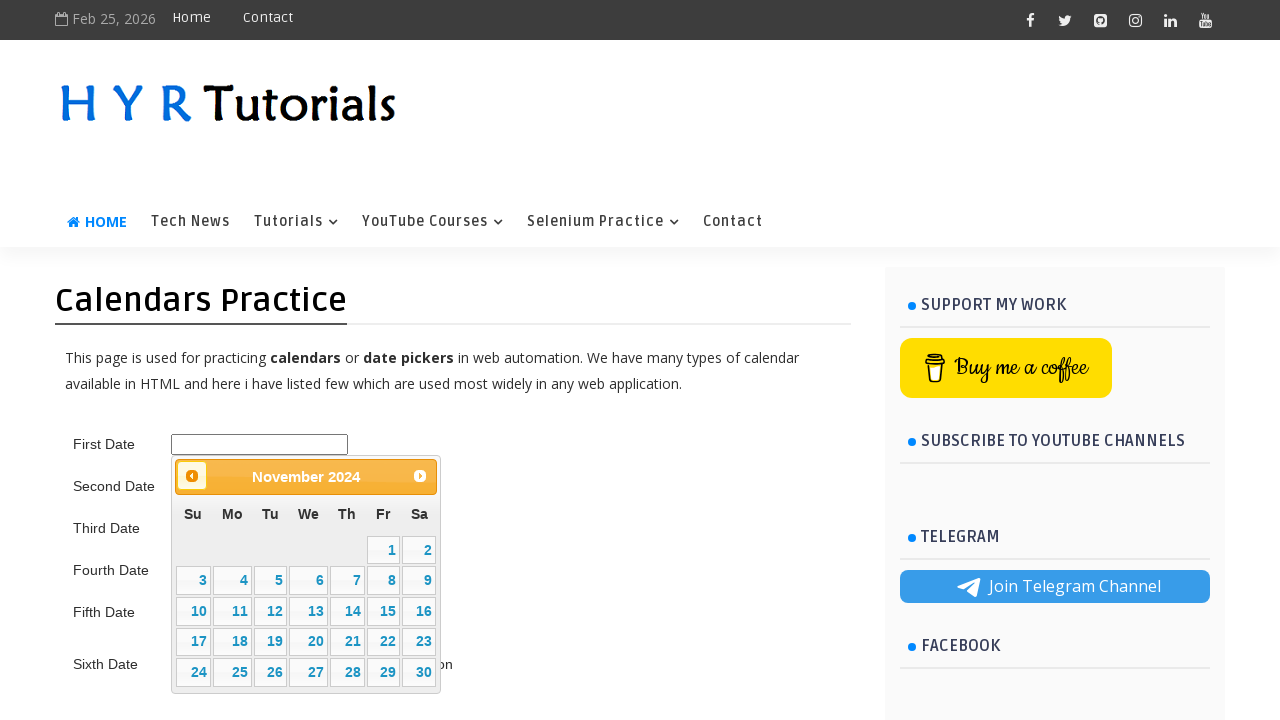

Updated current date to November 2024
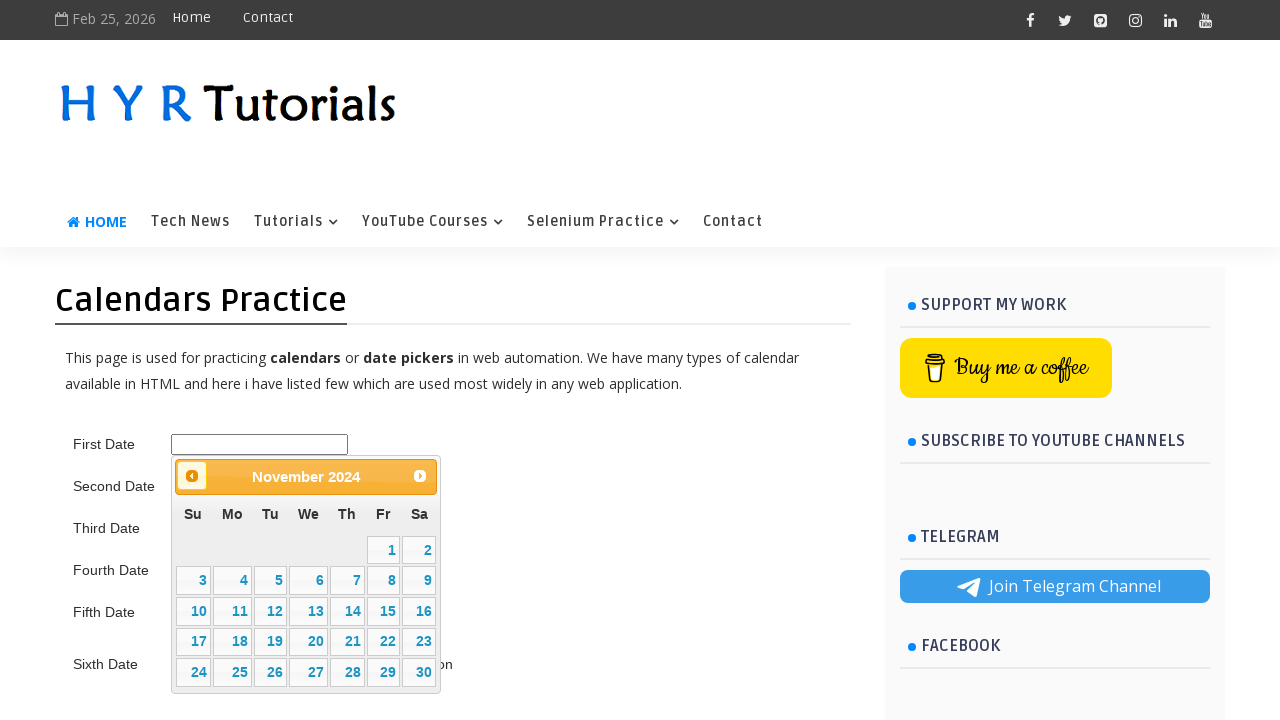

Clicked previous month button to navigate backward at (192, 476) on .ui-datepicker-prev
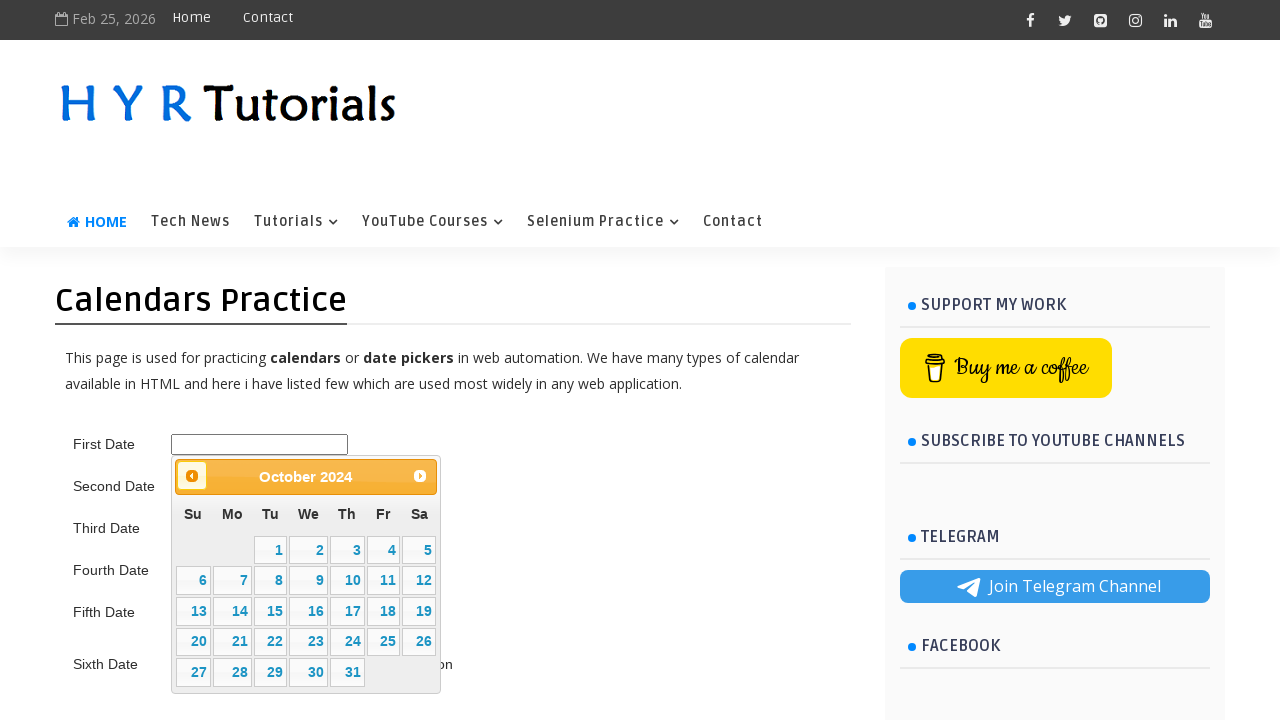

Updated current date to October 2024
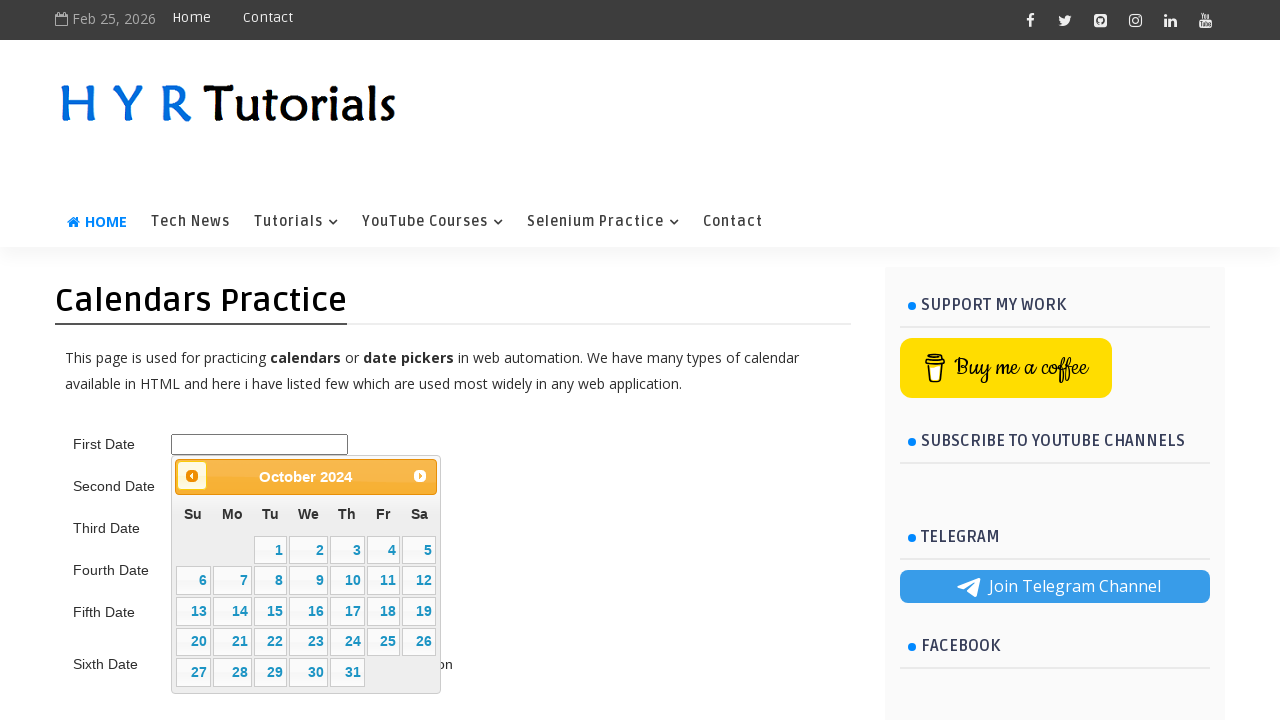

Clicked previous month button to navigate backward at (192, 476) on .ui-datepicker-prev
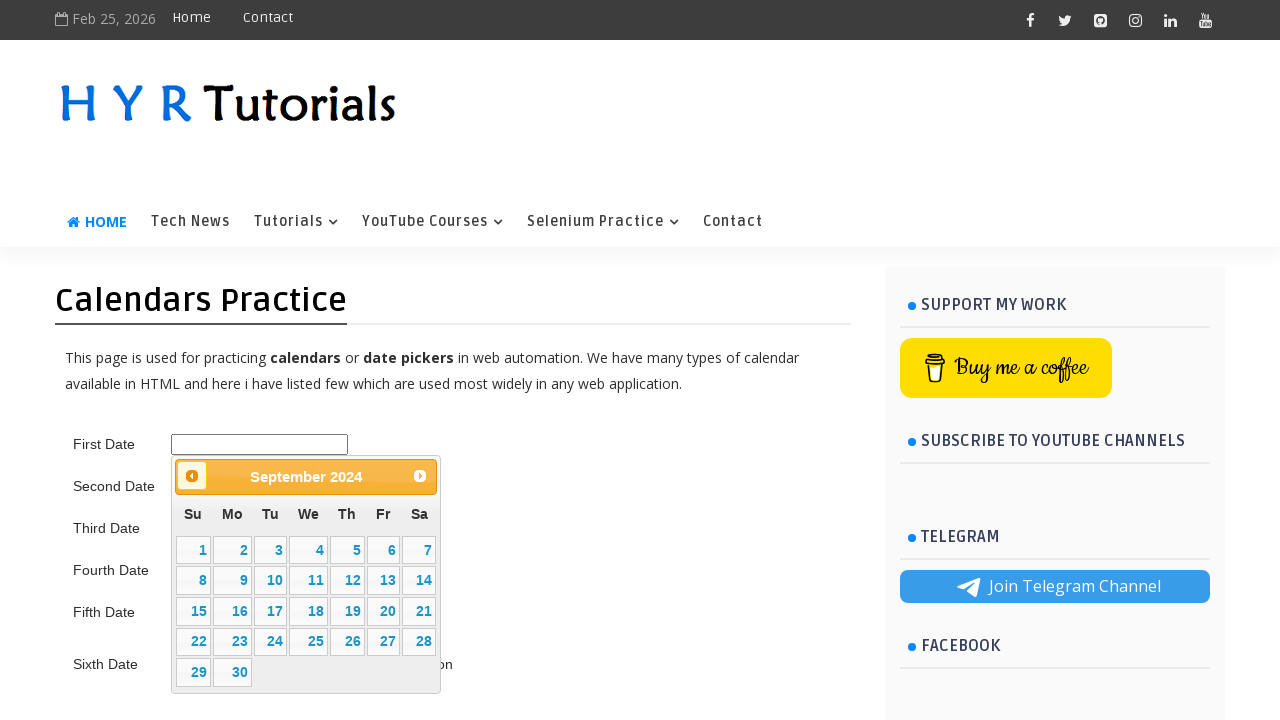

Updated current date to September 2024
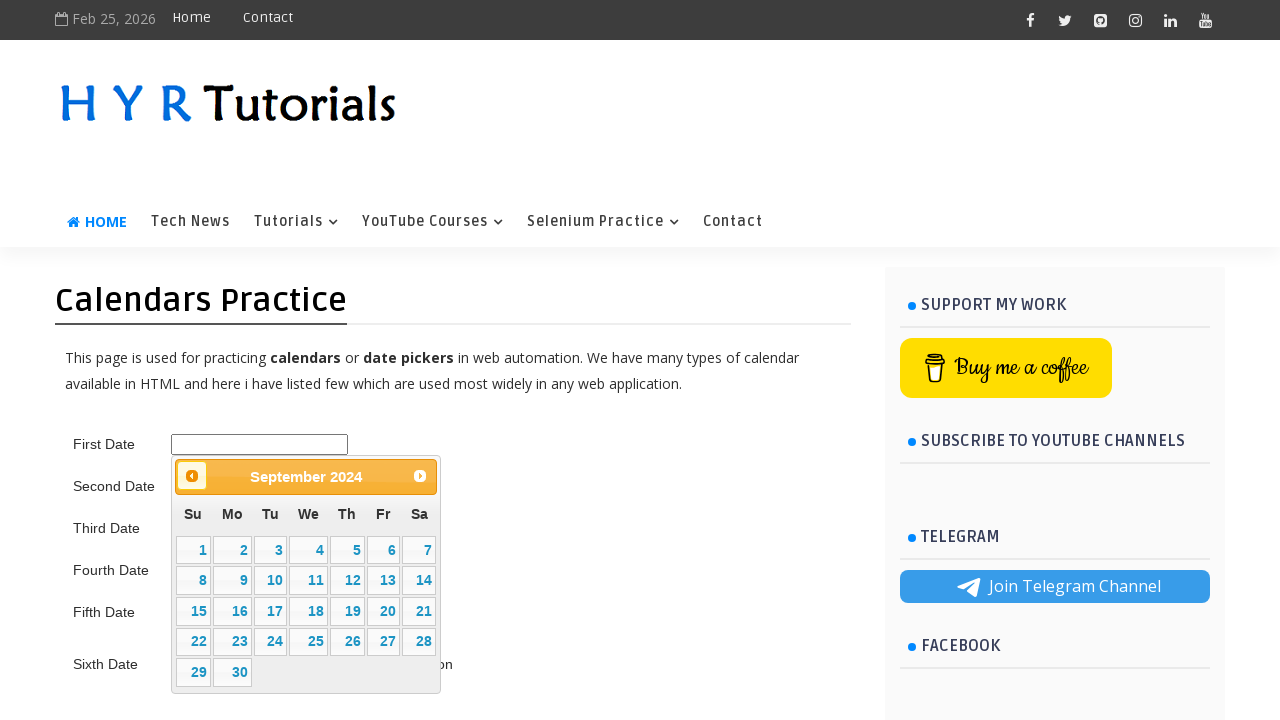

Clicked previous month button to navigate backward at (192, 476) on .ui-datepicker-prev
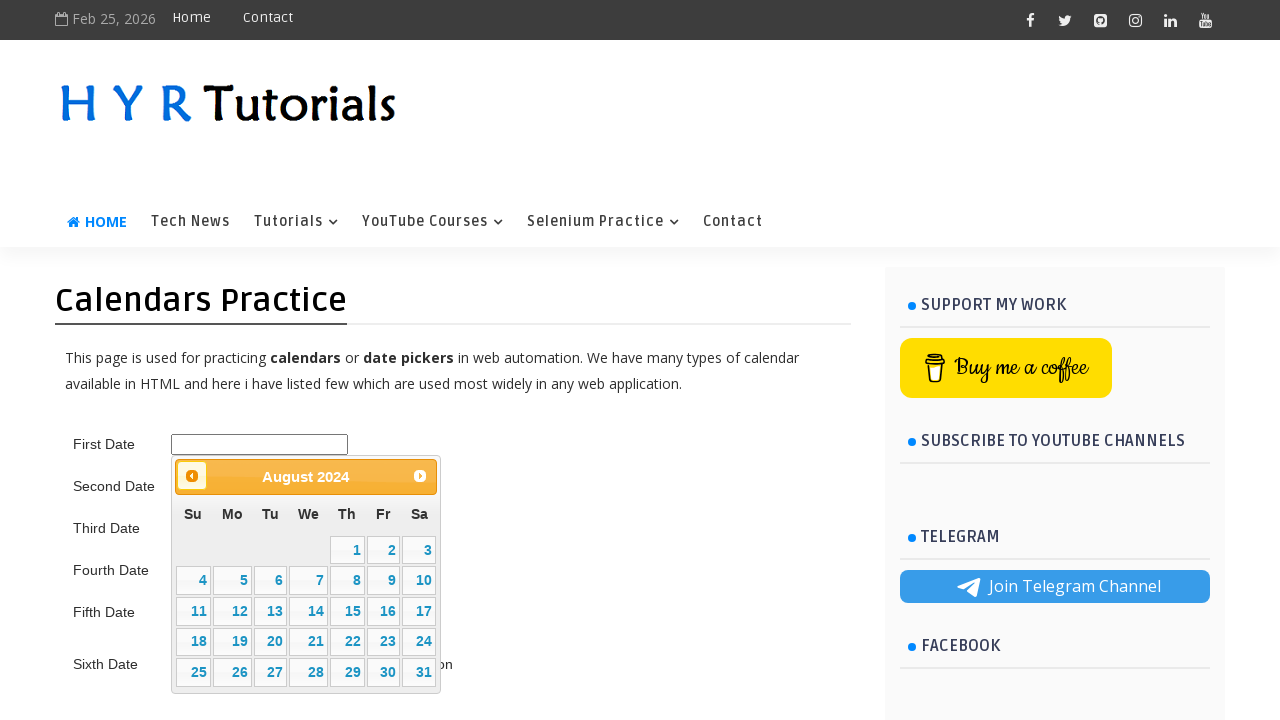

Updated current date to August 2024
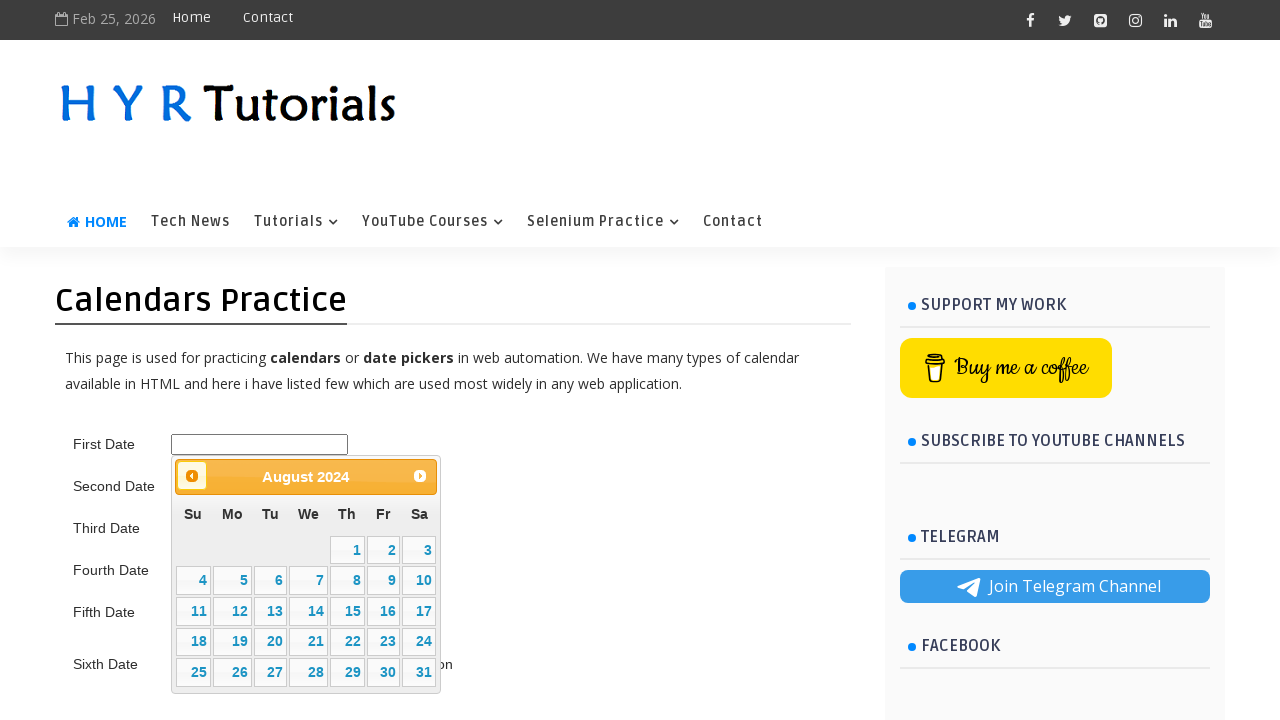

Clicked previous month button to navigate backward at (192, 476) on .ui-datepicker-prev
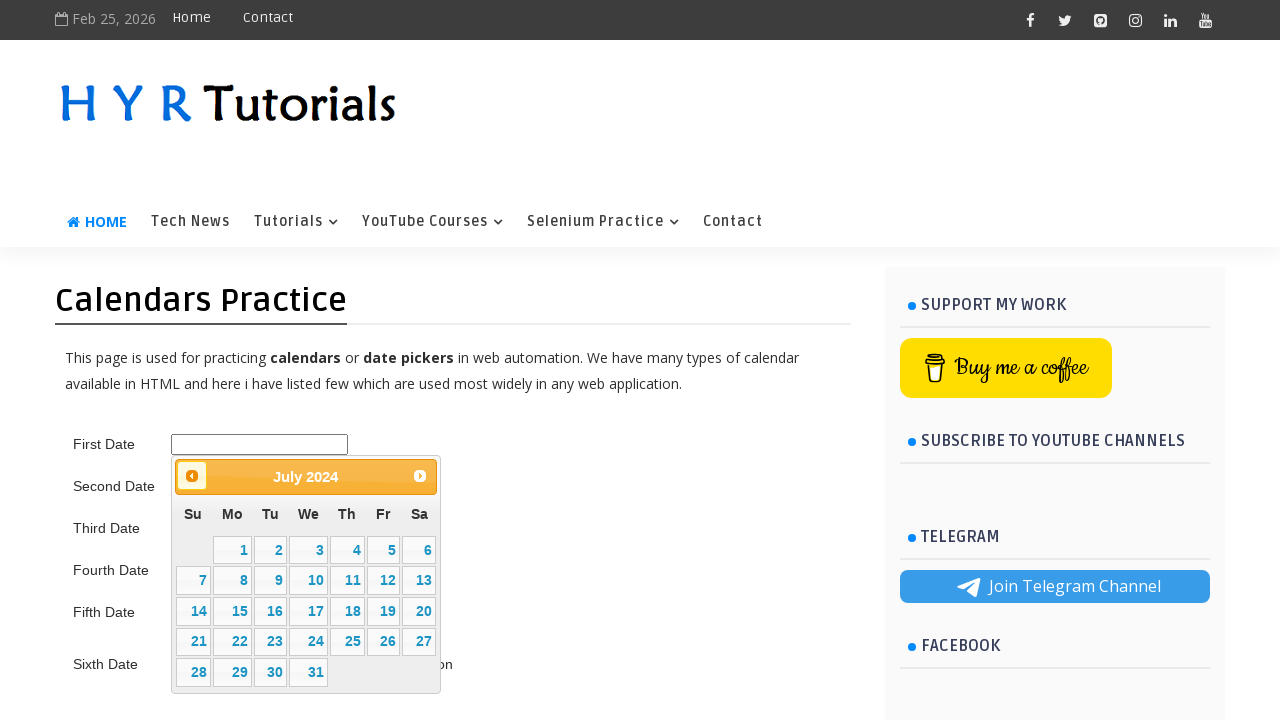

Updated current date to July 2024
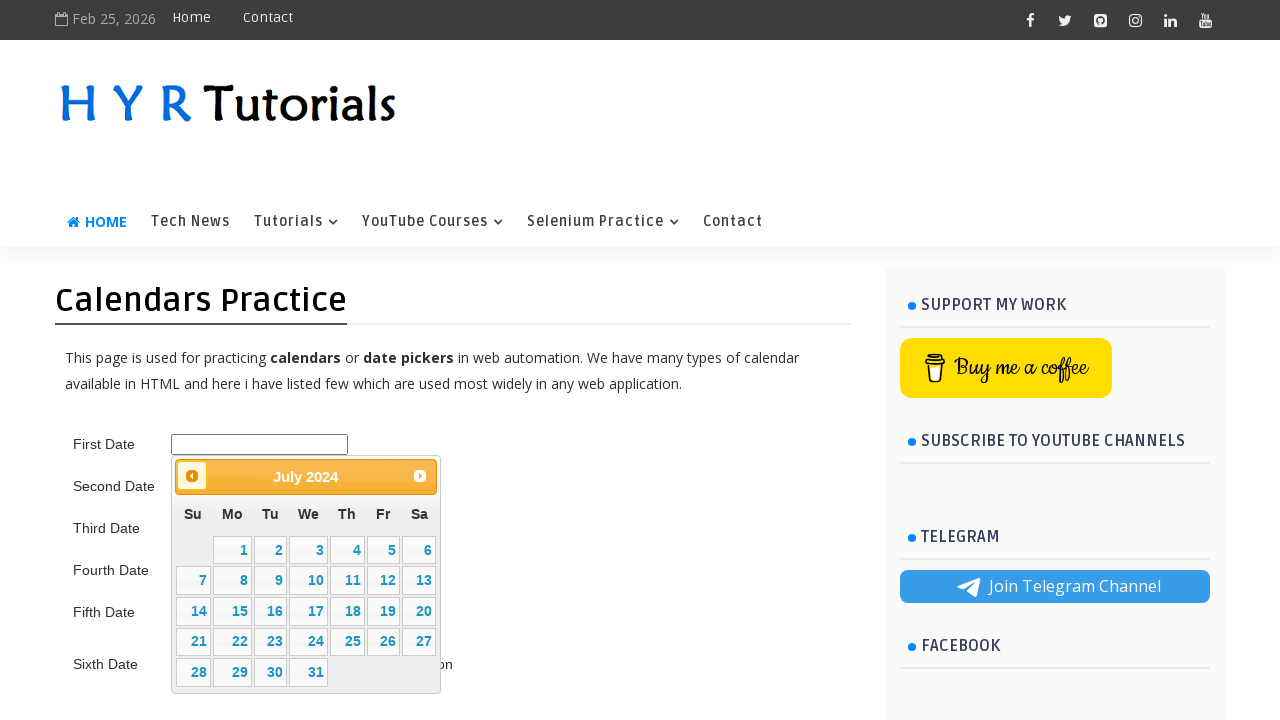

Clicked previous month button to navigate backward at (192, 476) on .ui-datepicker-prev
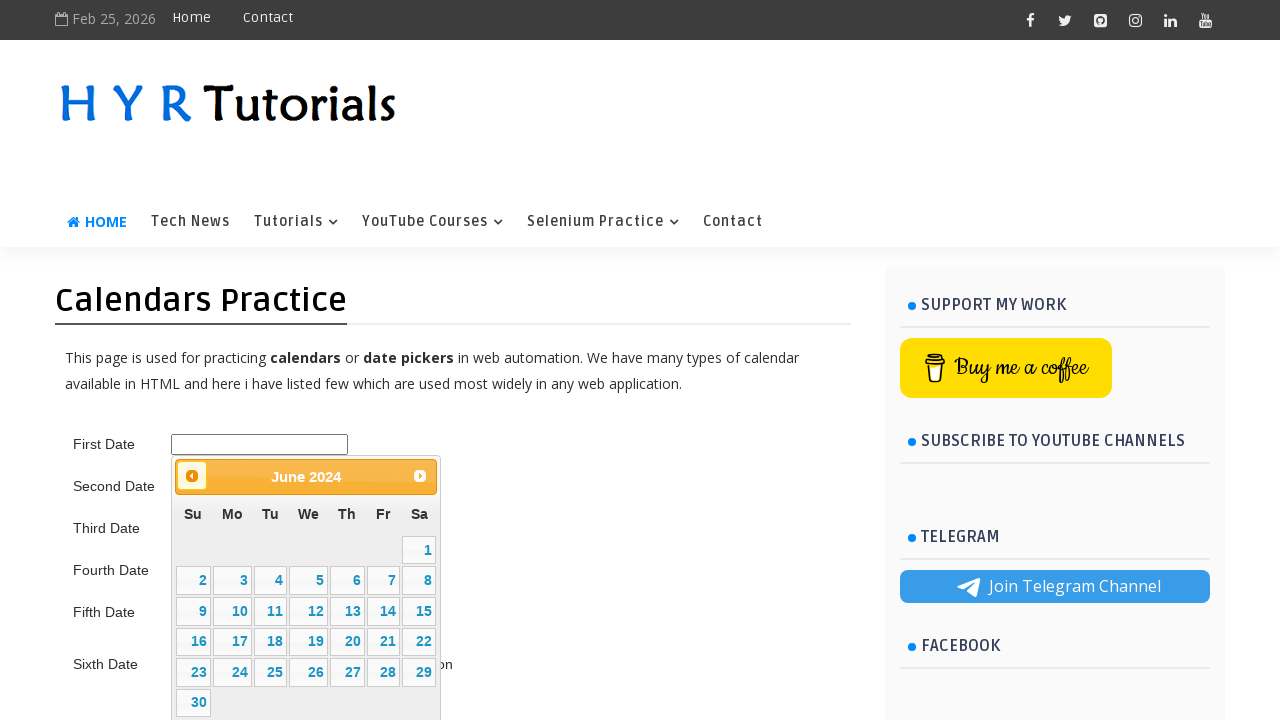

Updated current date to June 2024
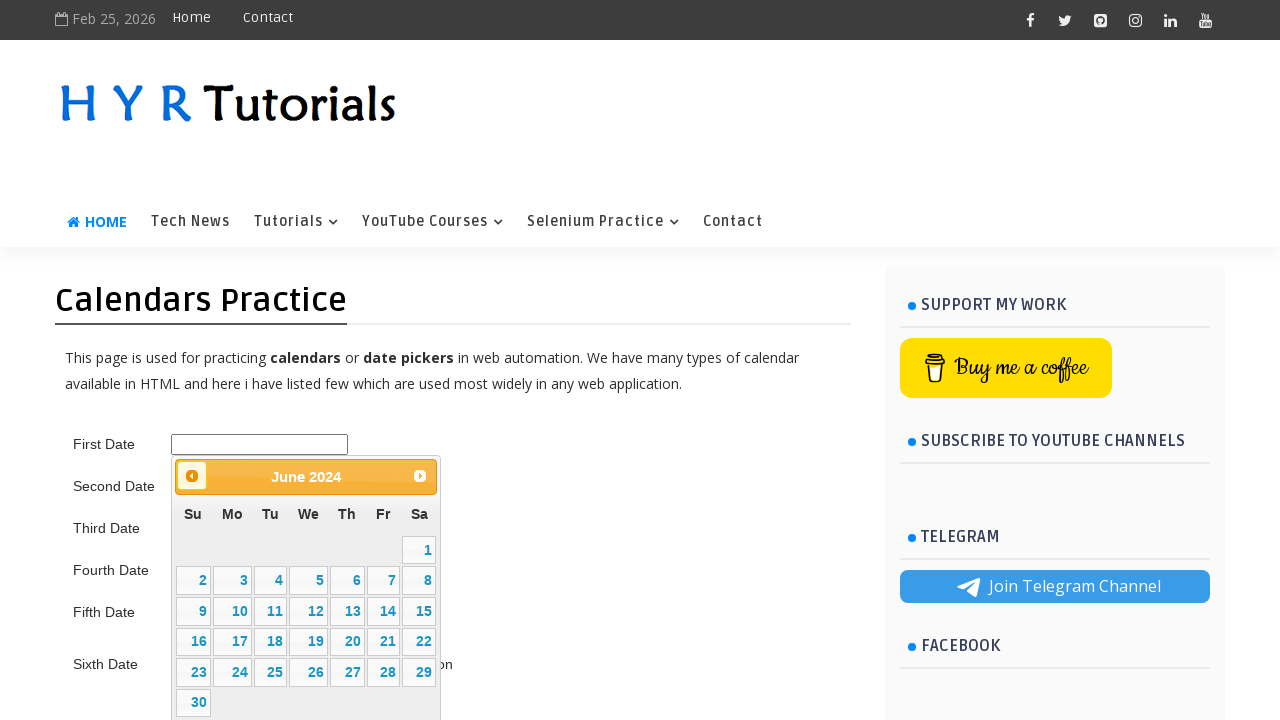

Clicked previous month button to navigate backward at (192, 476) on .ui-datepicker-prev
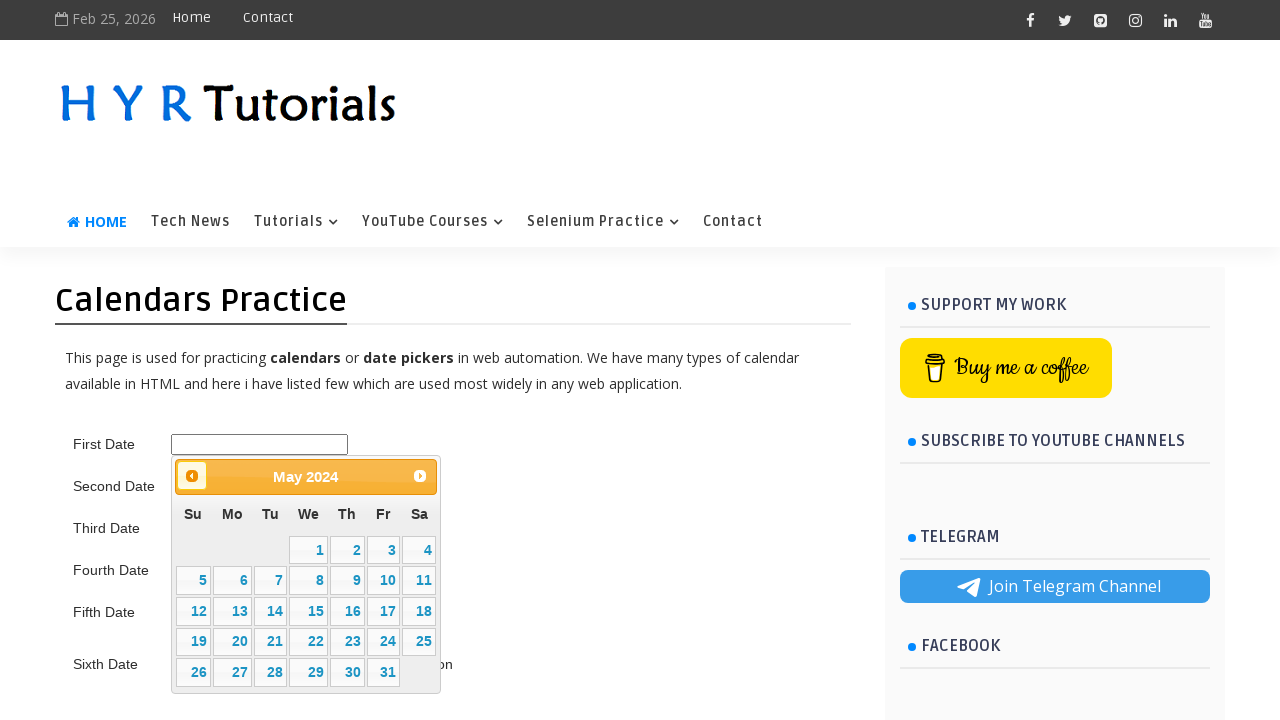

Updated current date to May 2024
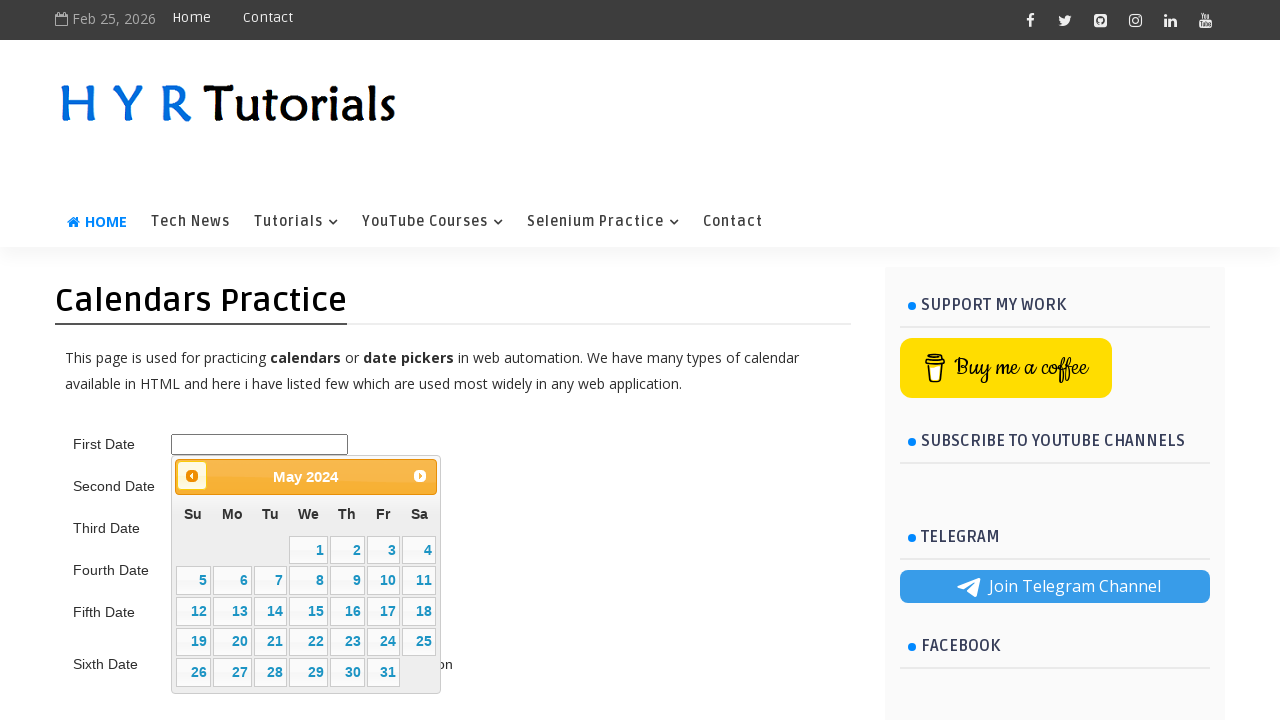

Clicked previous month button to navigate backward at (192, 476) on .ui-datepicker-prev
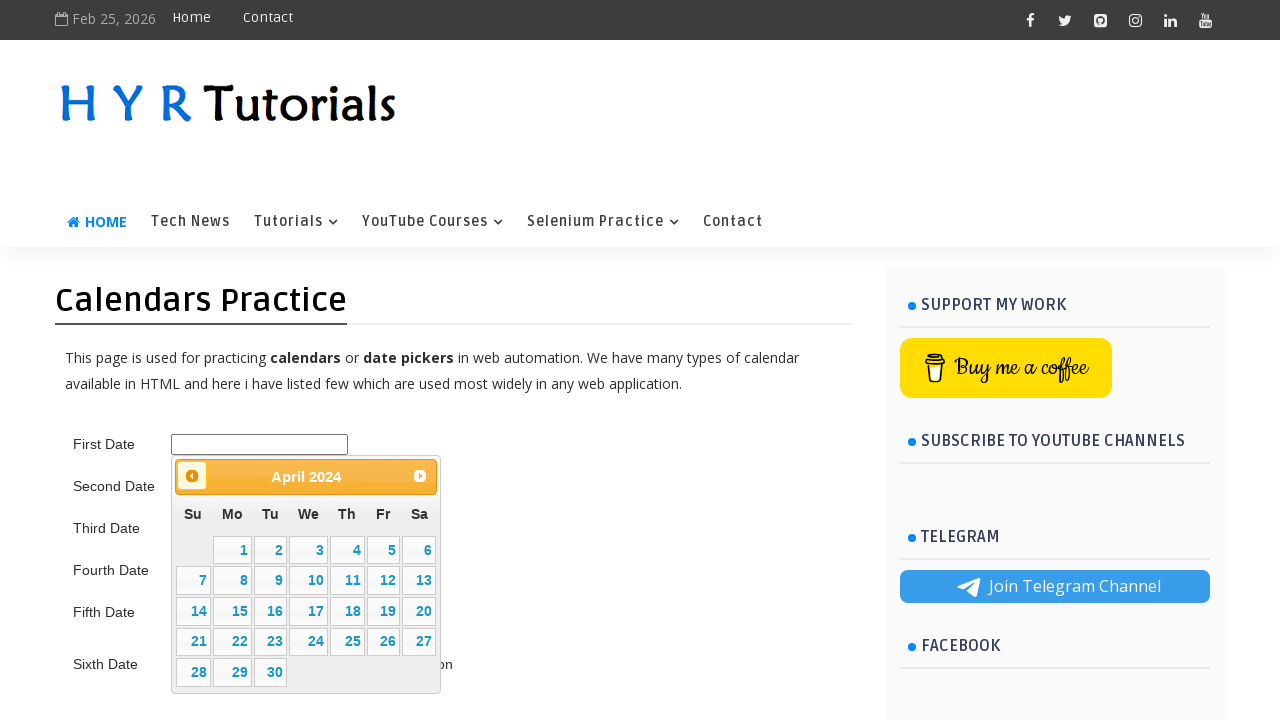

Updated current date to April 2024
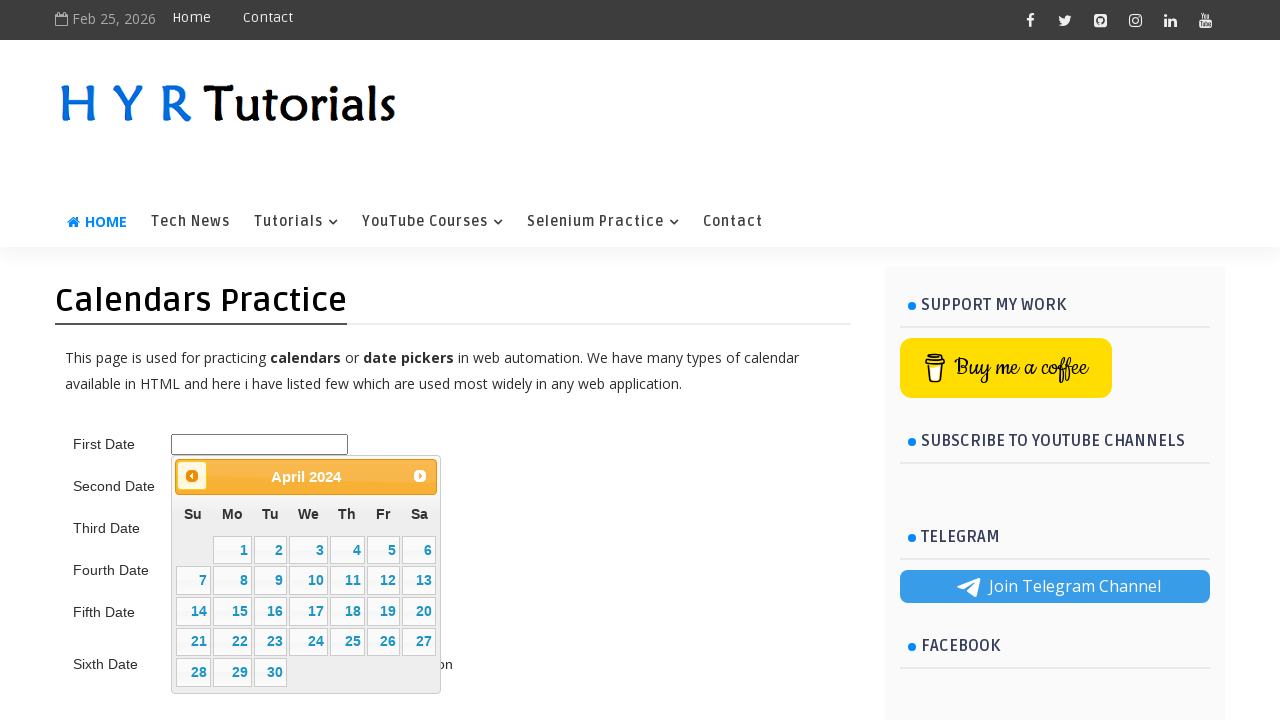

Clicked previous month button to navigate backward at (192, 476) on .ui-datepicker-prev
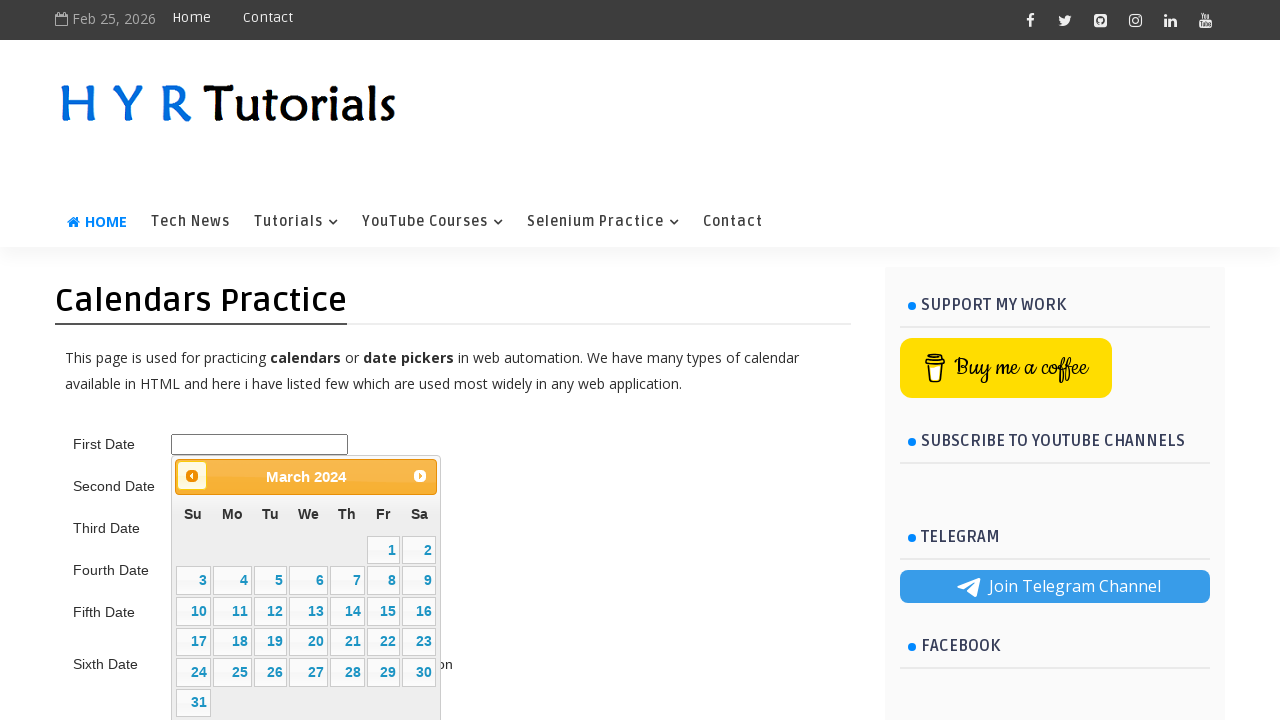

Updated current date to March 2024
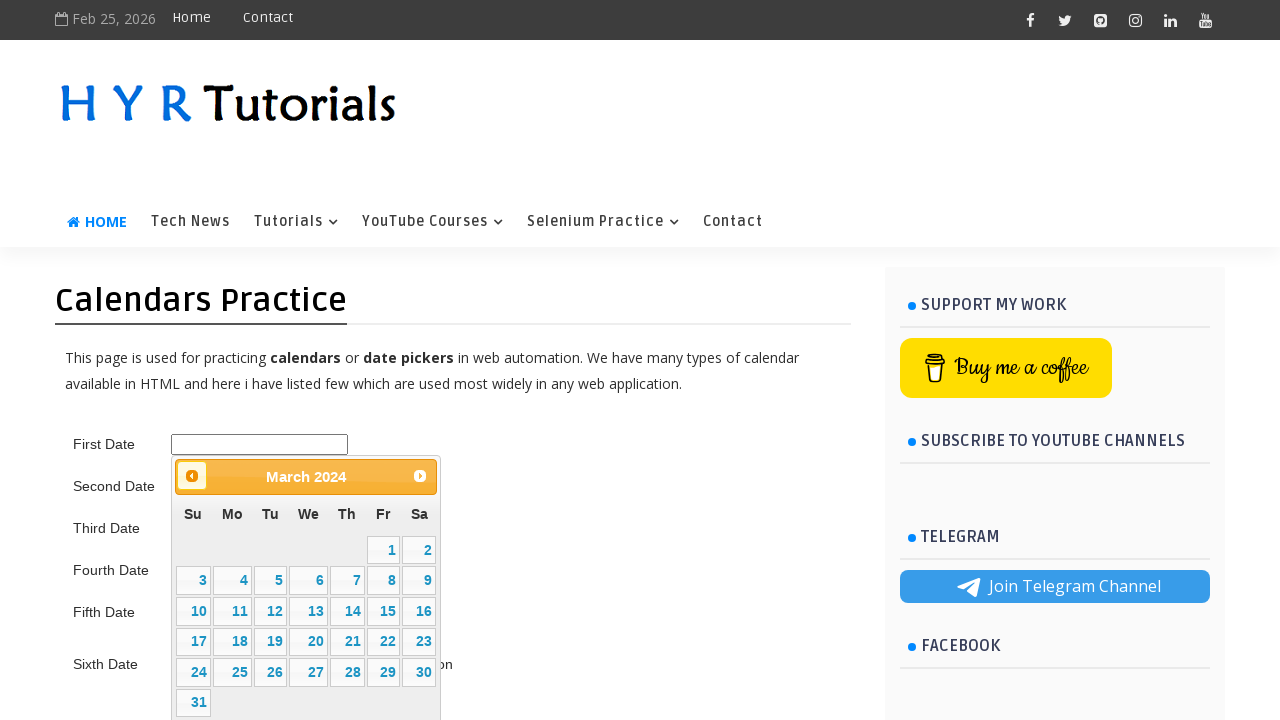

Clicked previous month button to navigate backward at (192, 476) on .ui-datepicker-prev
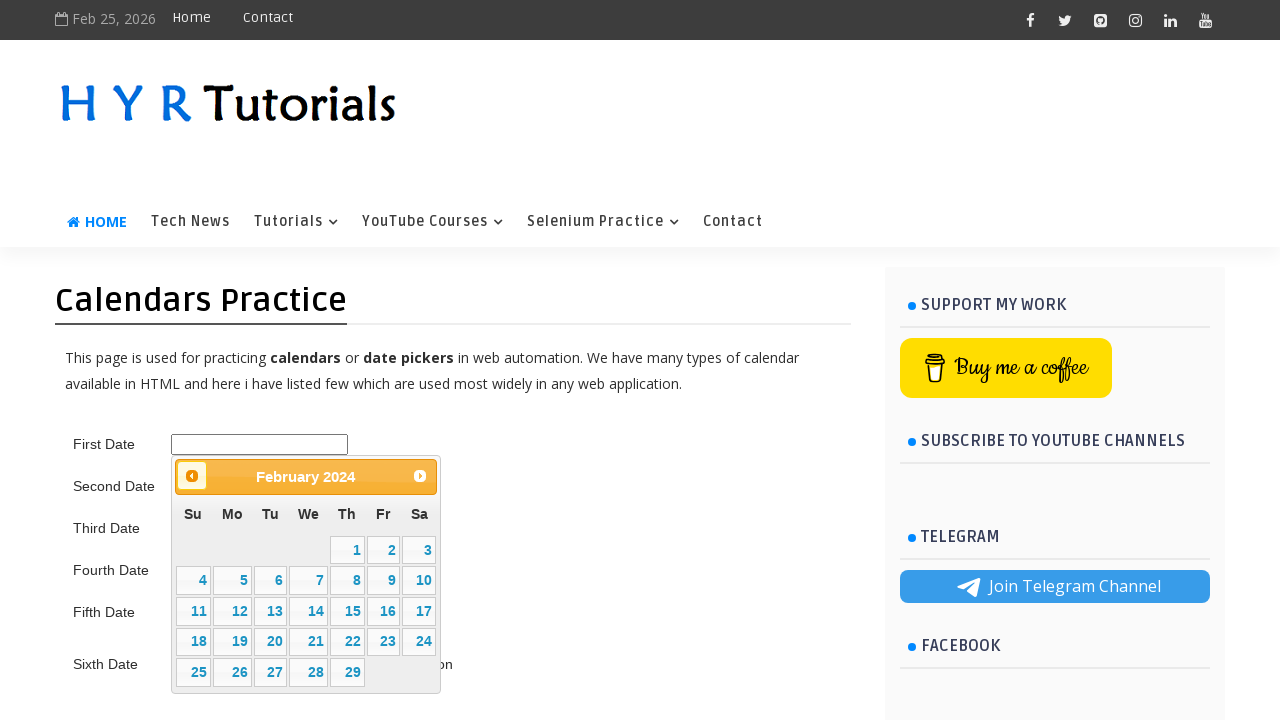

Updated current date to February 2024
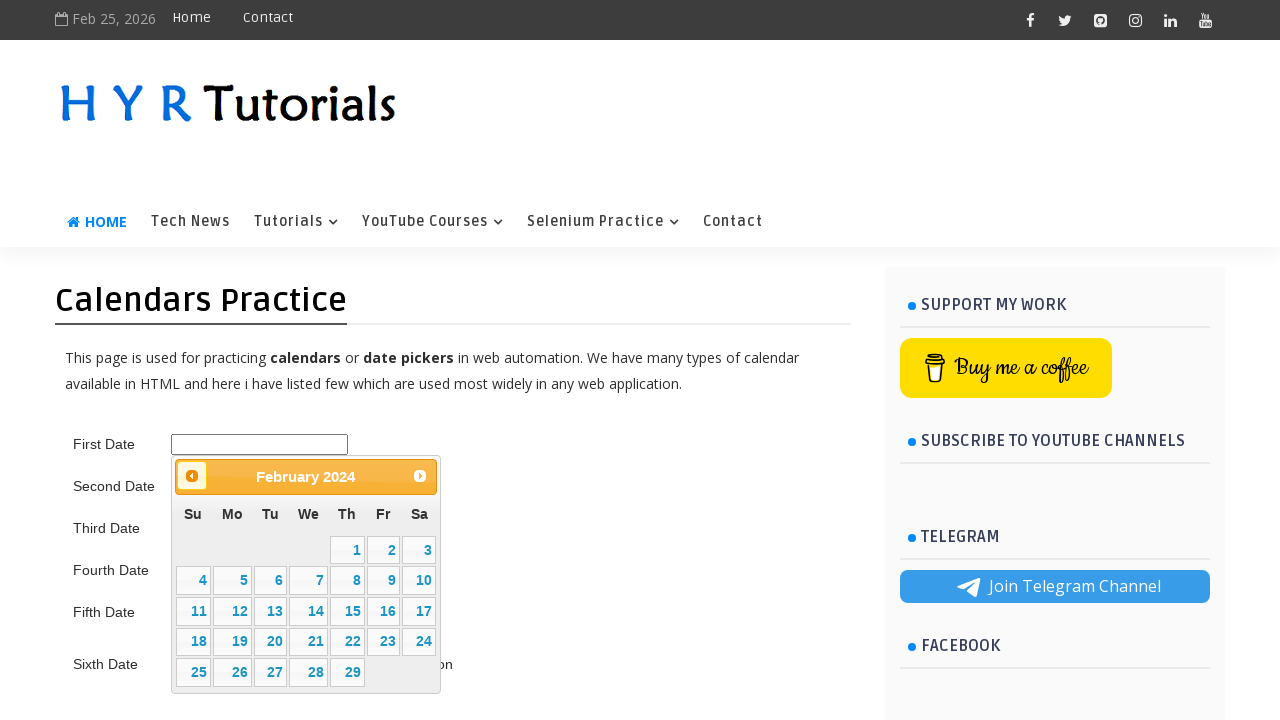

Clicked previous month button to navigate backward at (192, 476) on .ui-datepicker-prev
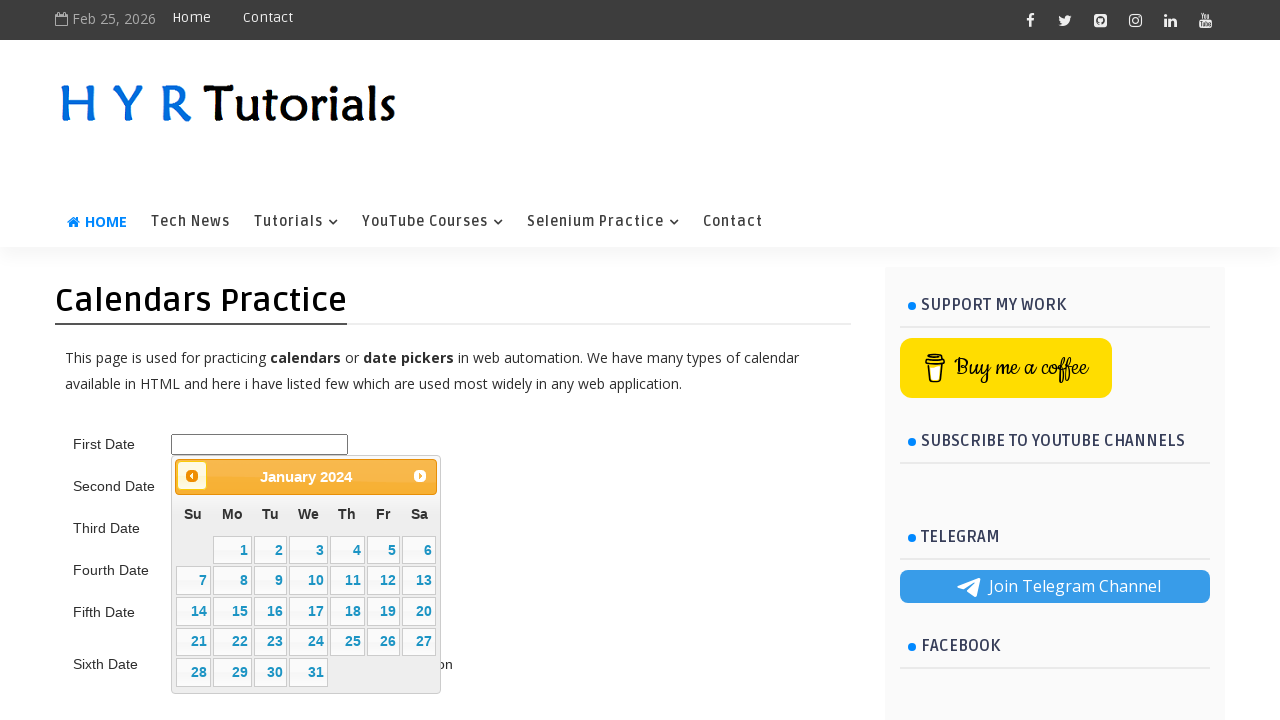

Updated current date to January 2024
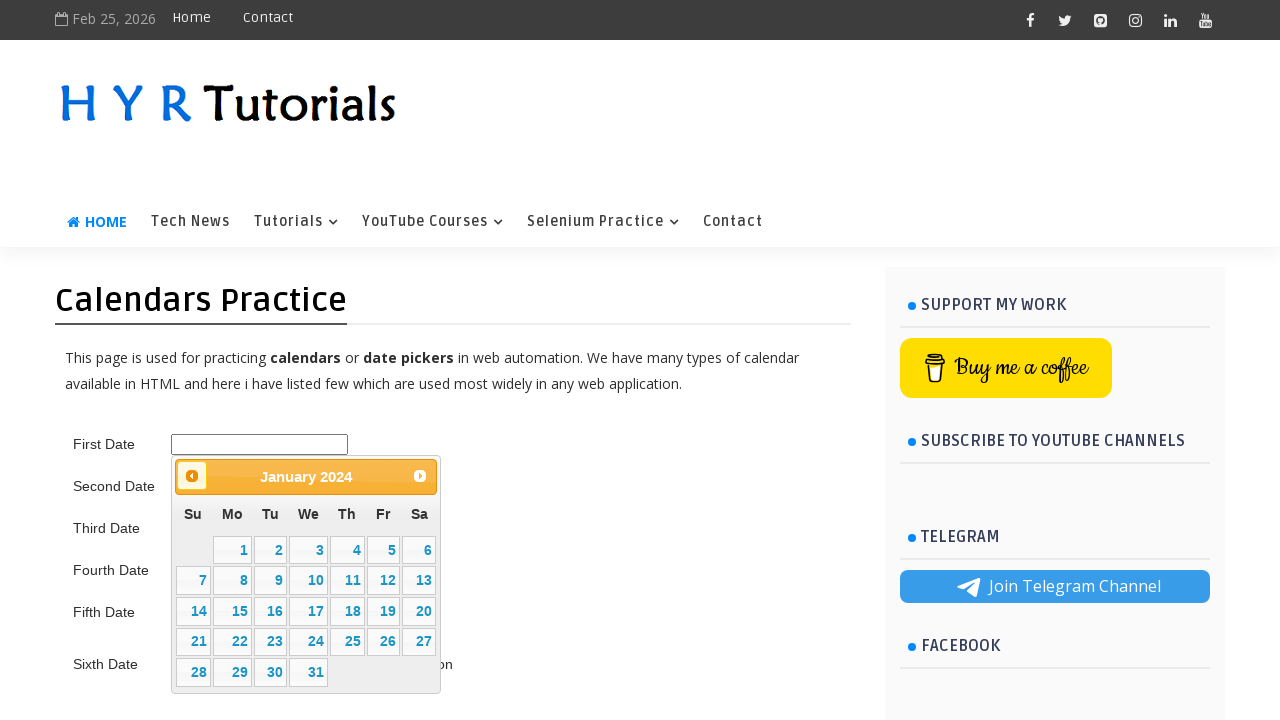

Clicked previous month button to navigate backward at (192, 476) on .ui-datepicker-prev
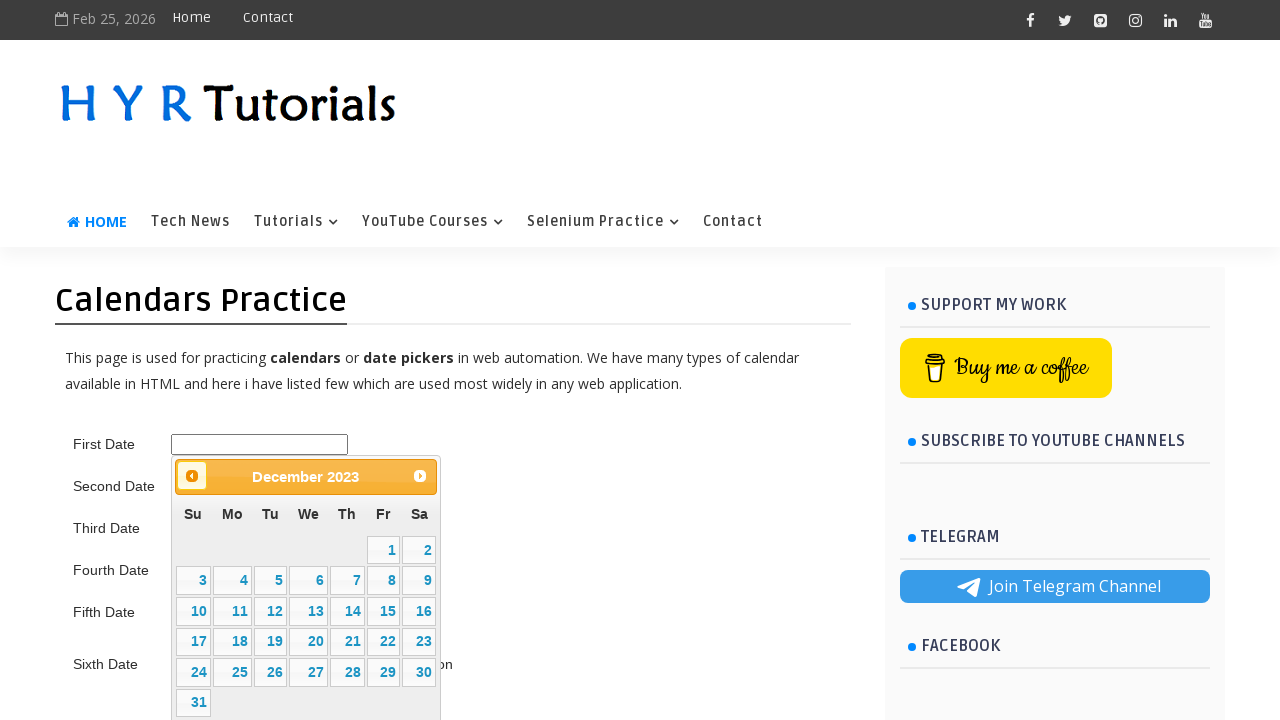

Updated current date to December 2023
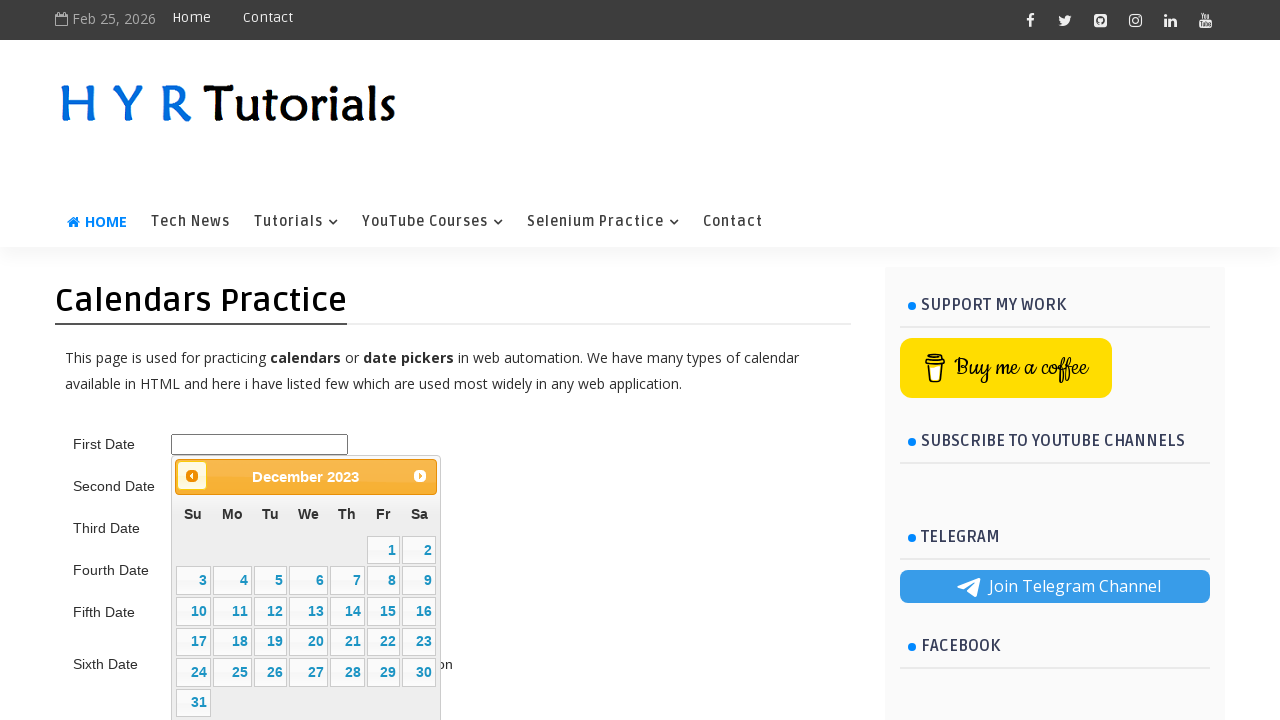

Clicked previous month button to navigate backward at (192, 476) on .ui-datepicker-prev
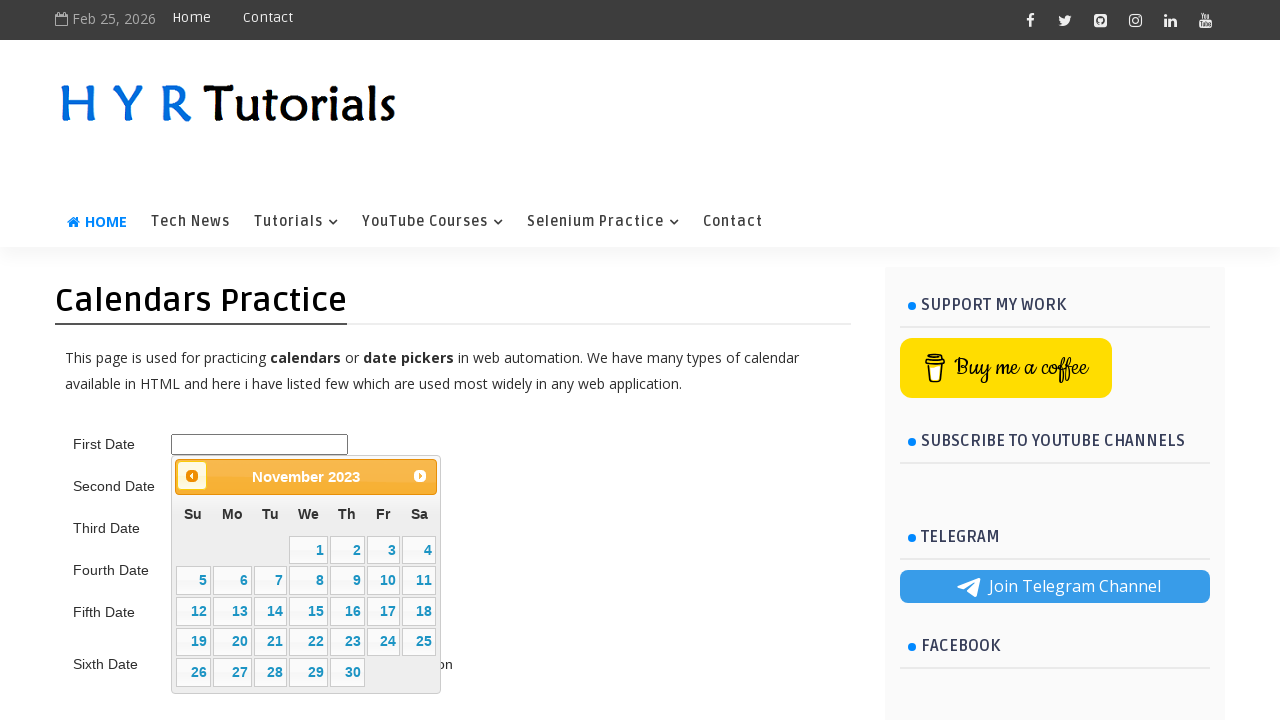

Updated current date to November 2023
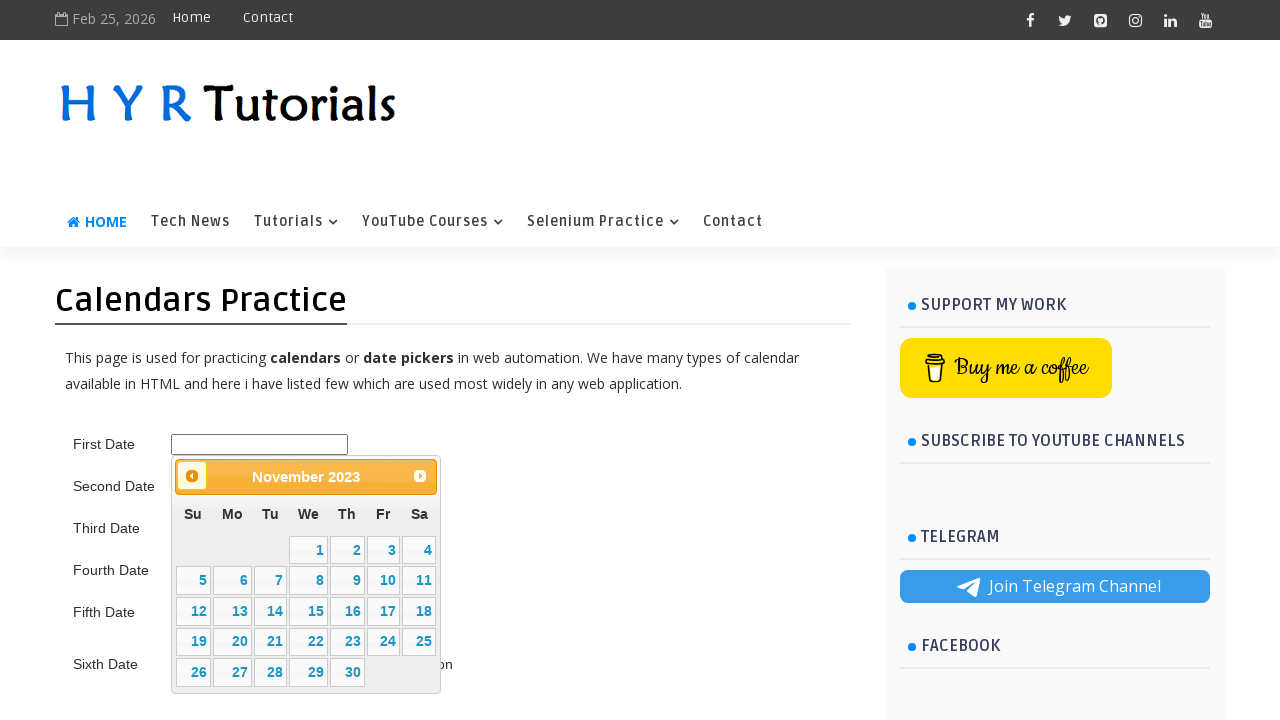

Clicked previous month button to navigate backward at (192, 476) on .ui-datepicker-prev
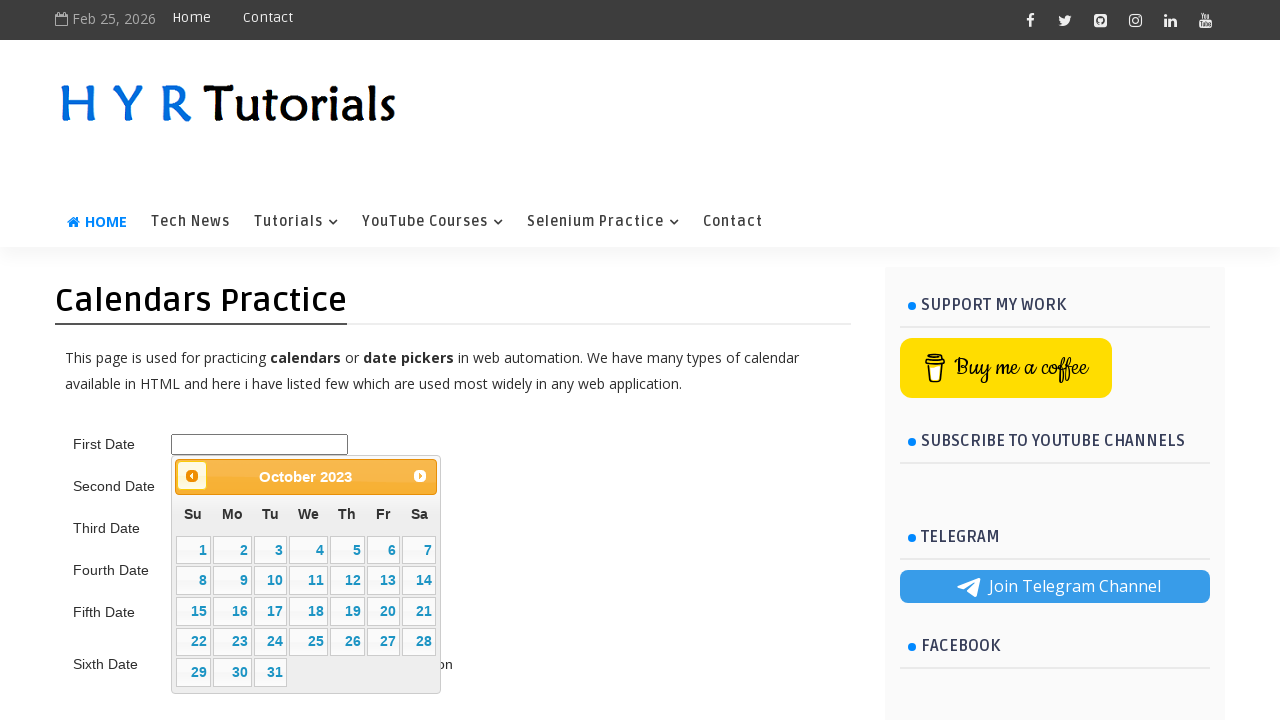

Updated current date to October 2023
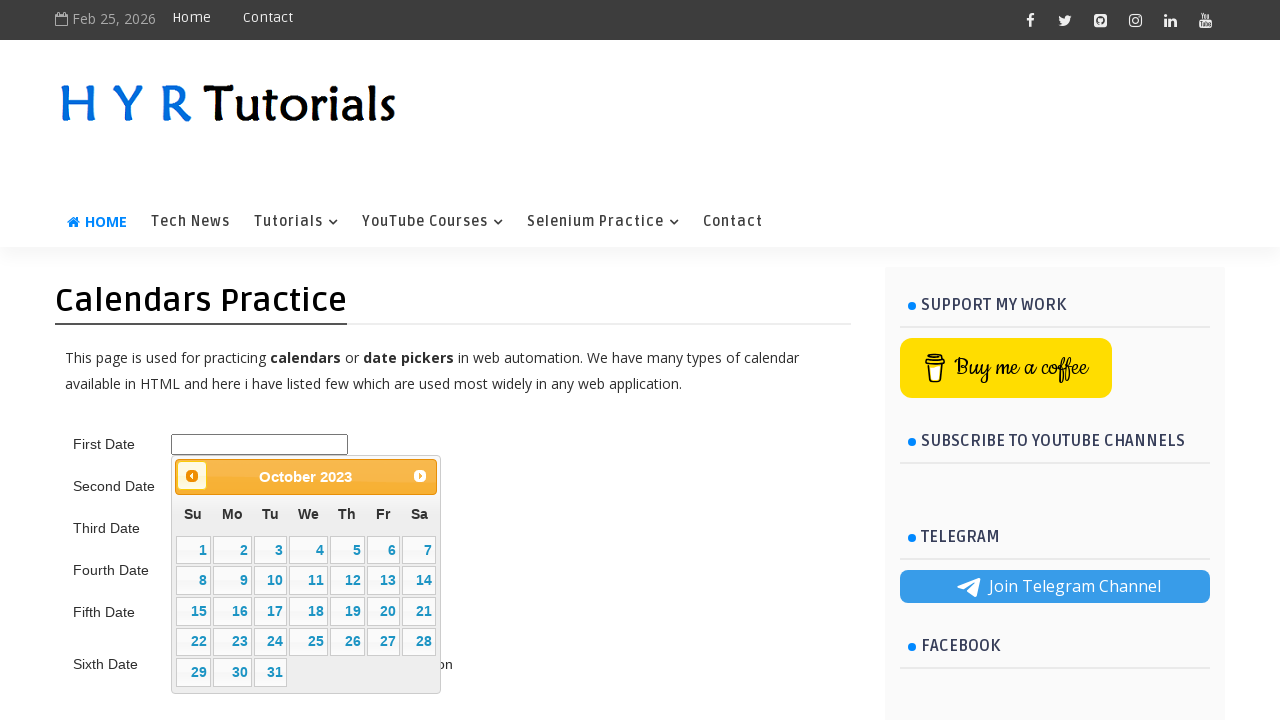

Clicked previous month button to navigate backward at (192, 476) on .ui-datepicker-prev
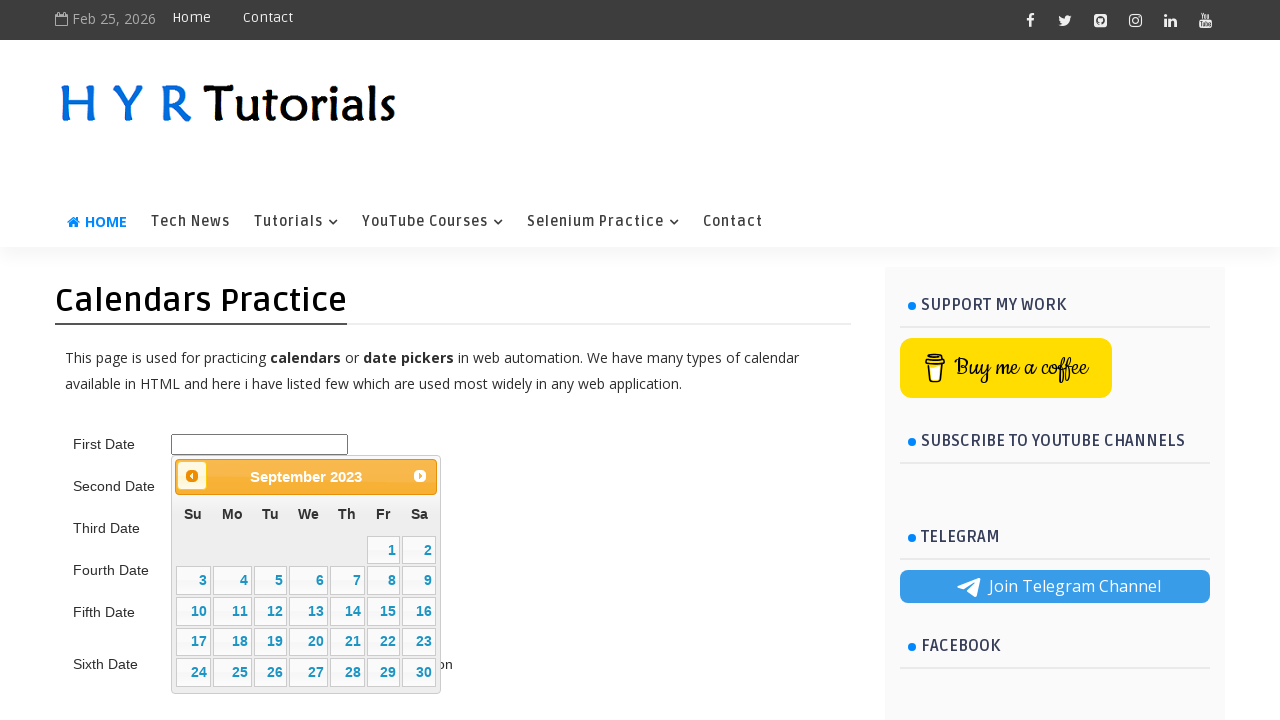

Updated current date to September 2023
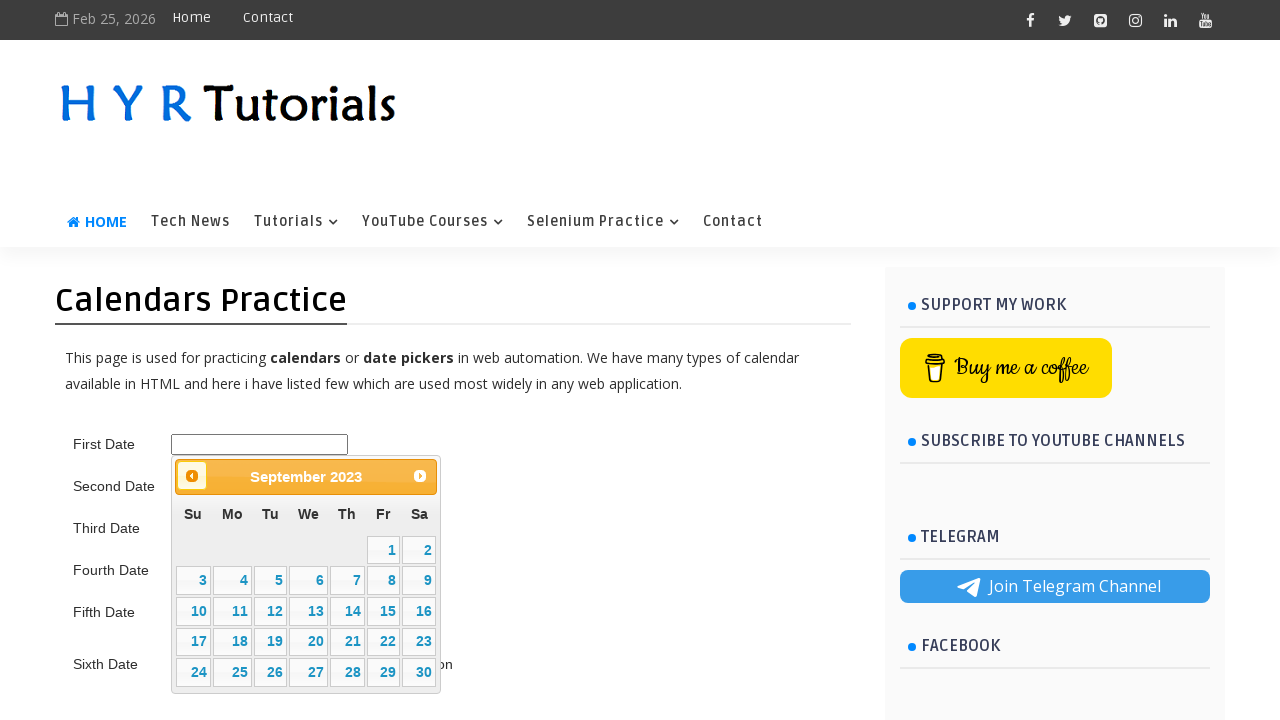

Clicked previous month button to navigate backward at (192, 476) on .ui-datepicker-prev
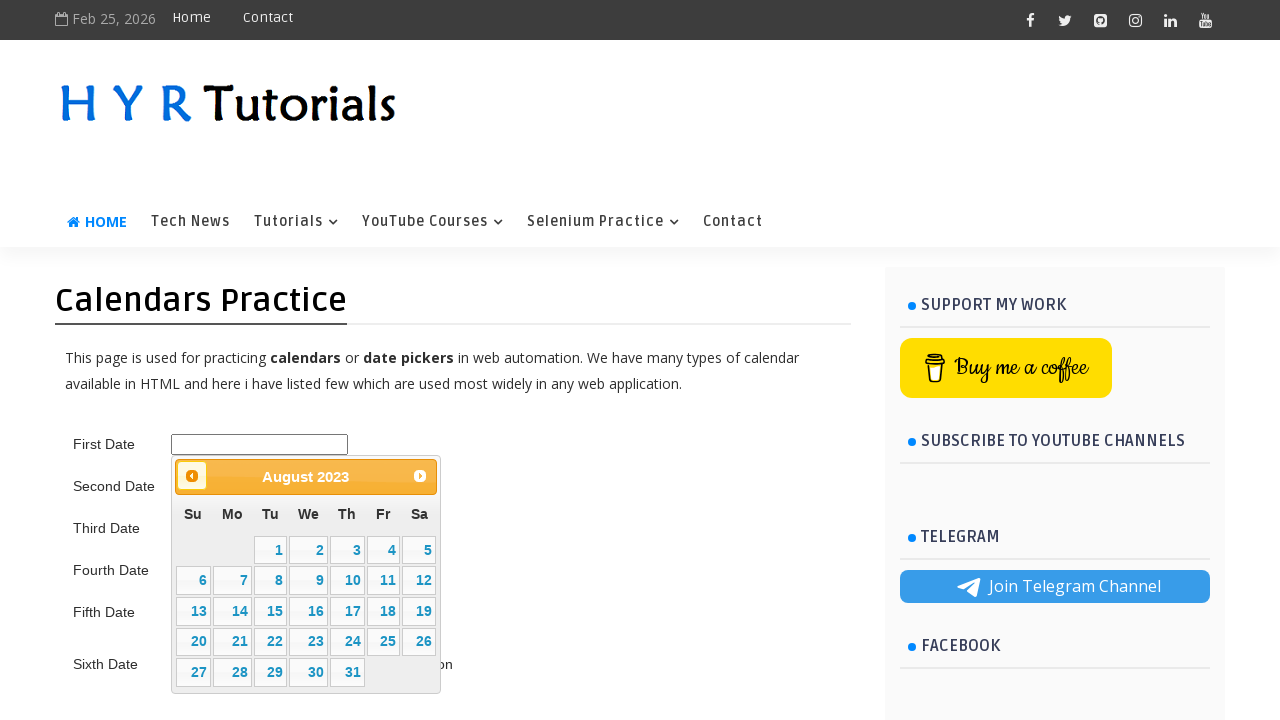

Updated current date to August 2023
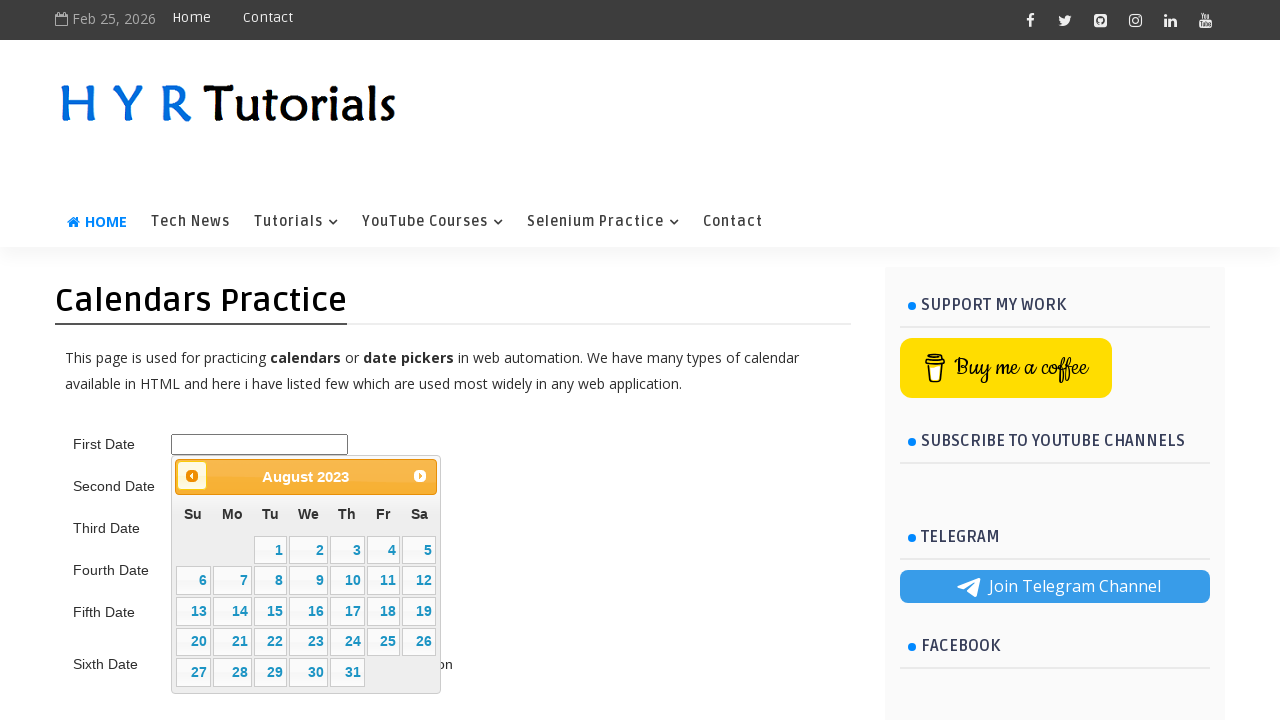

Clicked previous month button to navigate backward at (192, 476) on .ui-datepicker-prev
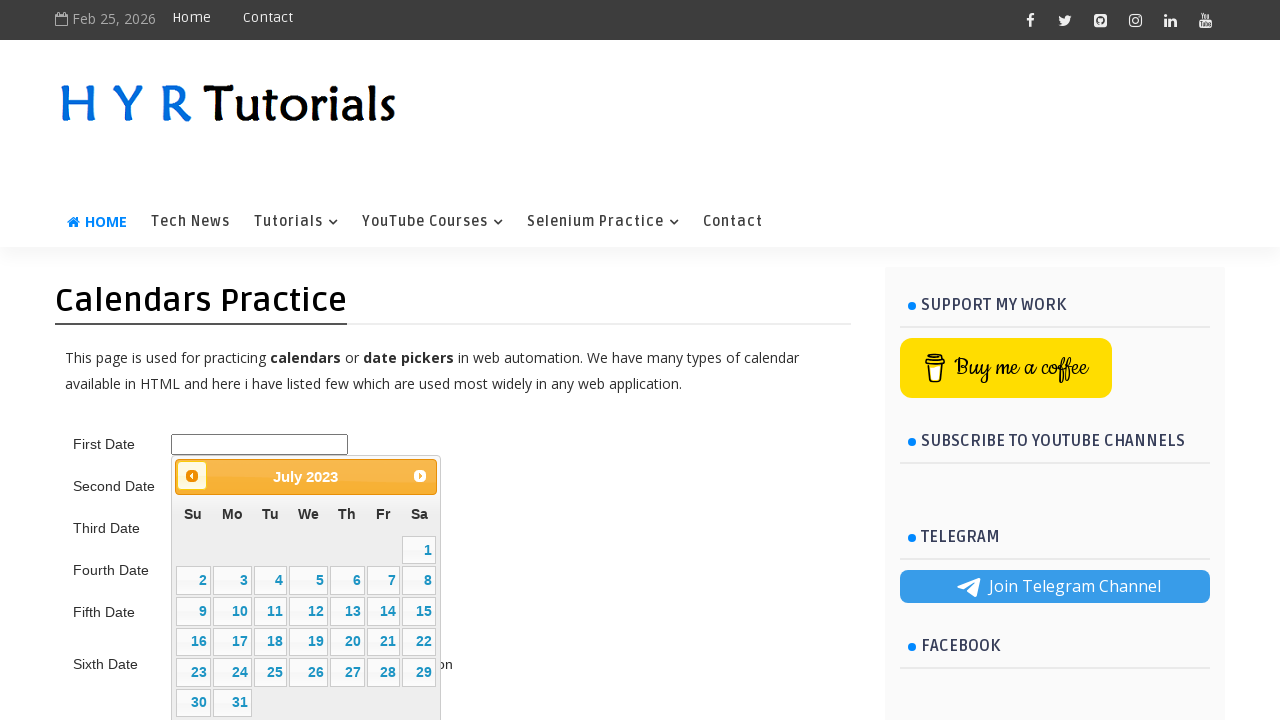

Updated current date to July 2023
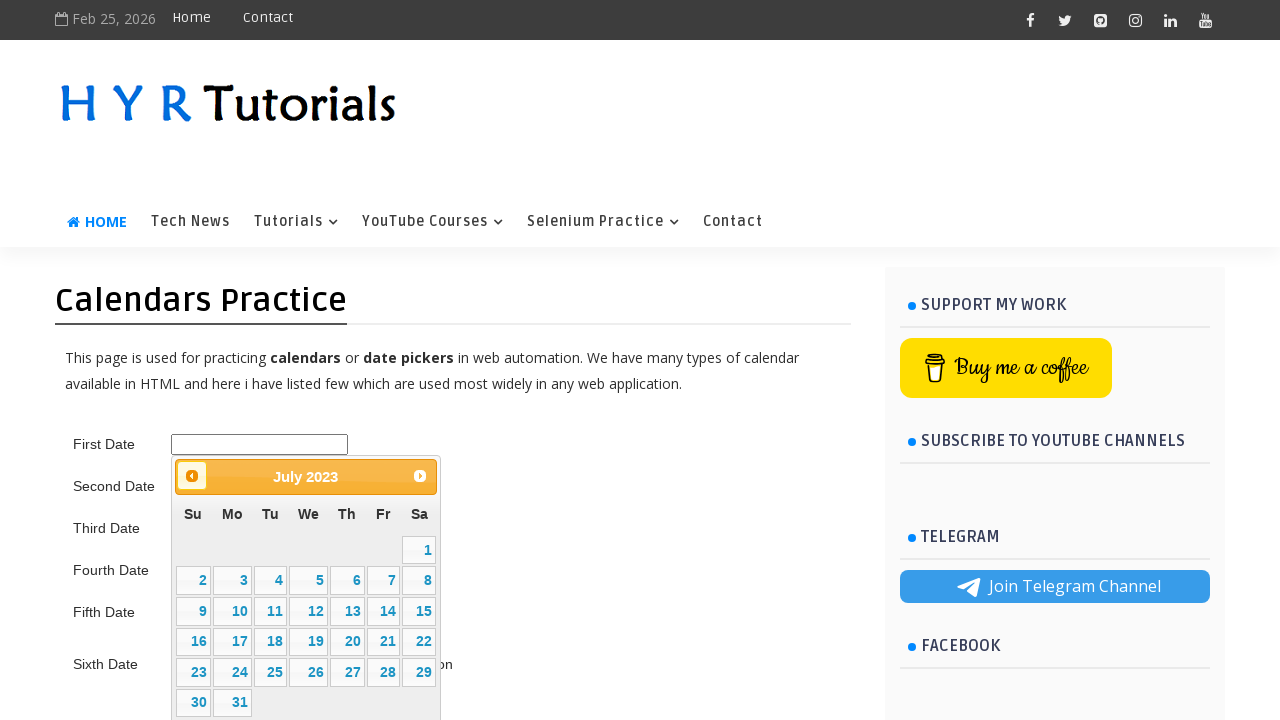

Clicked previous month button to navigate backward at (192, 476) on .ui-datepicker-prev
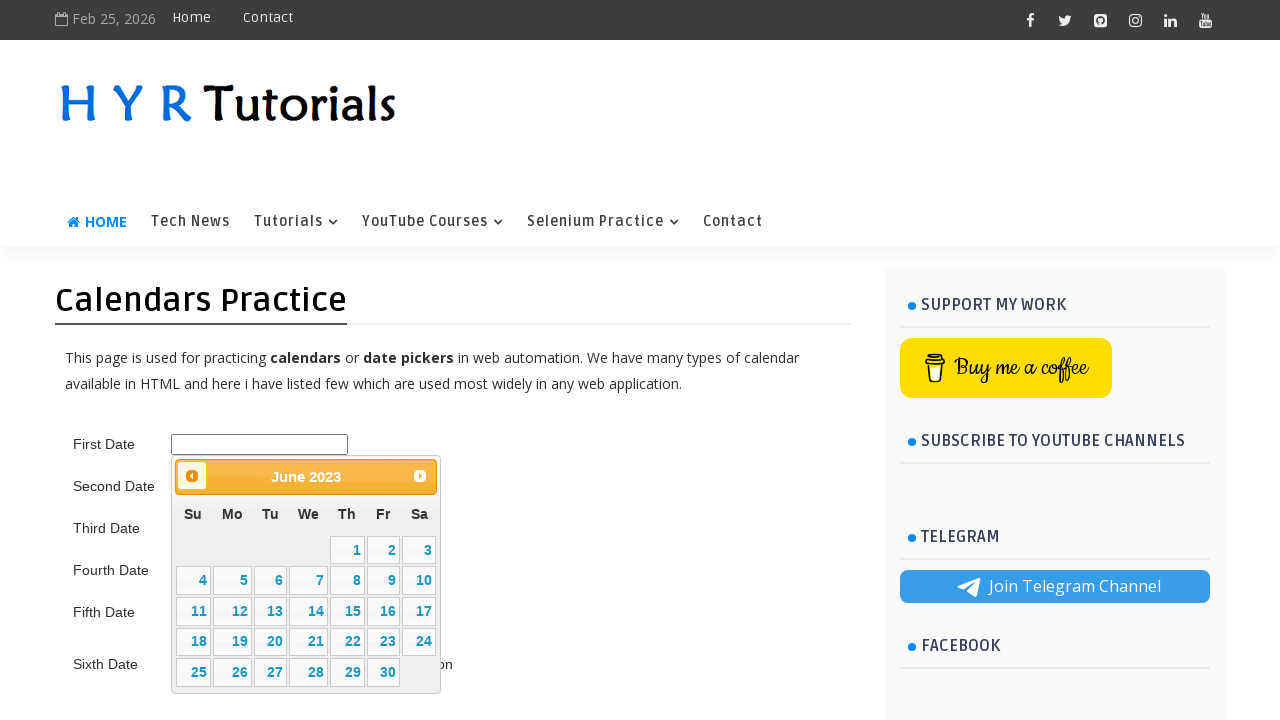

Updated current date to June 2023
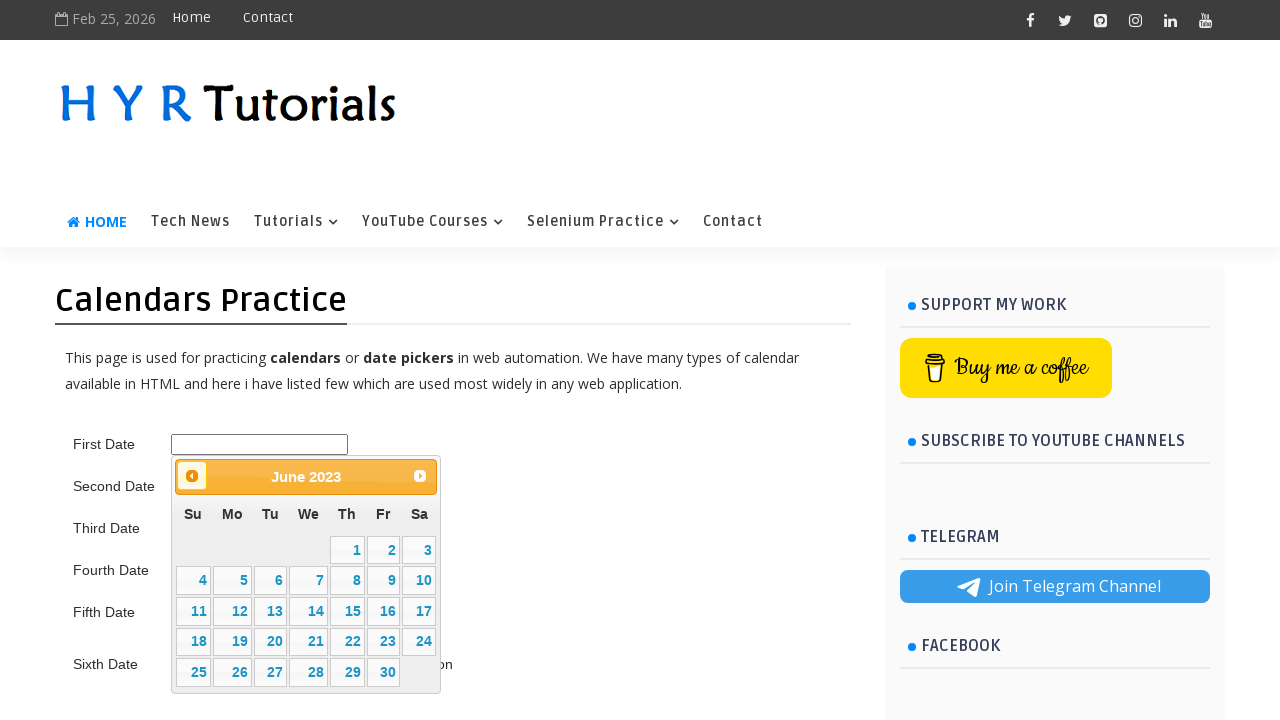

Clicked previous month button to navigate backward at (192, 476) on .ui-datepicker-prev
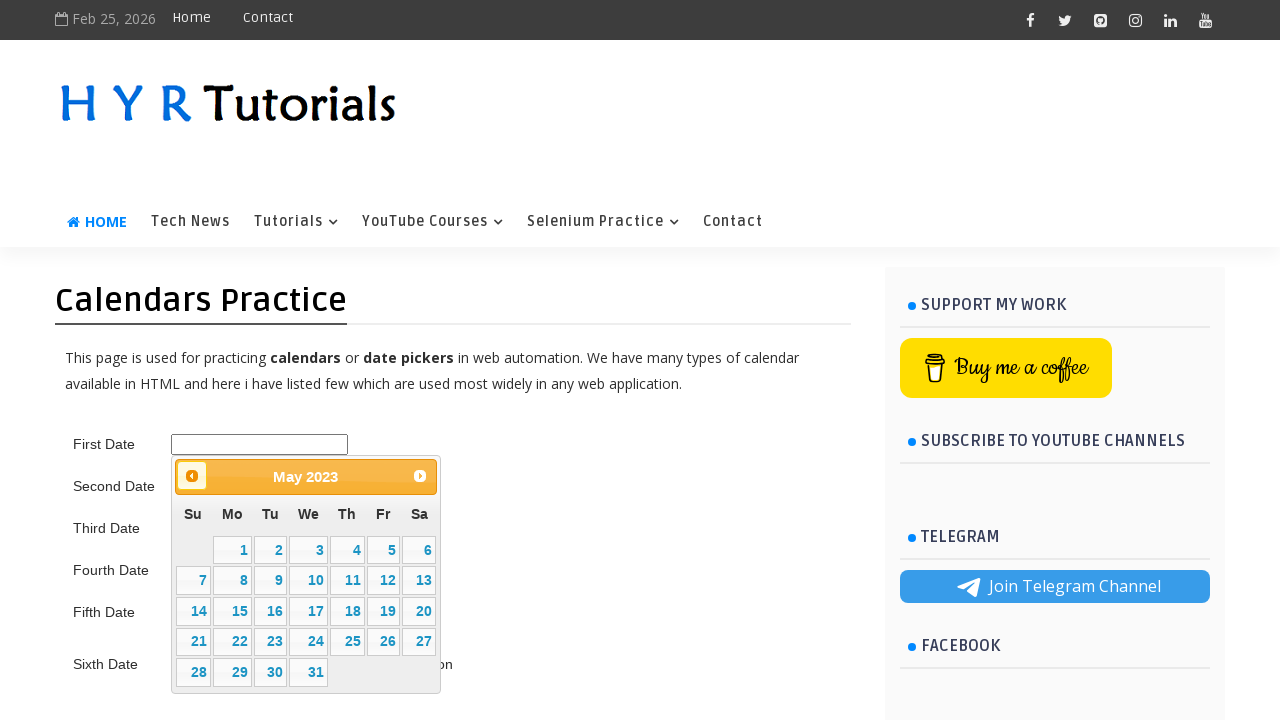

Updated current date to May 2023
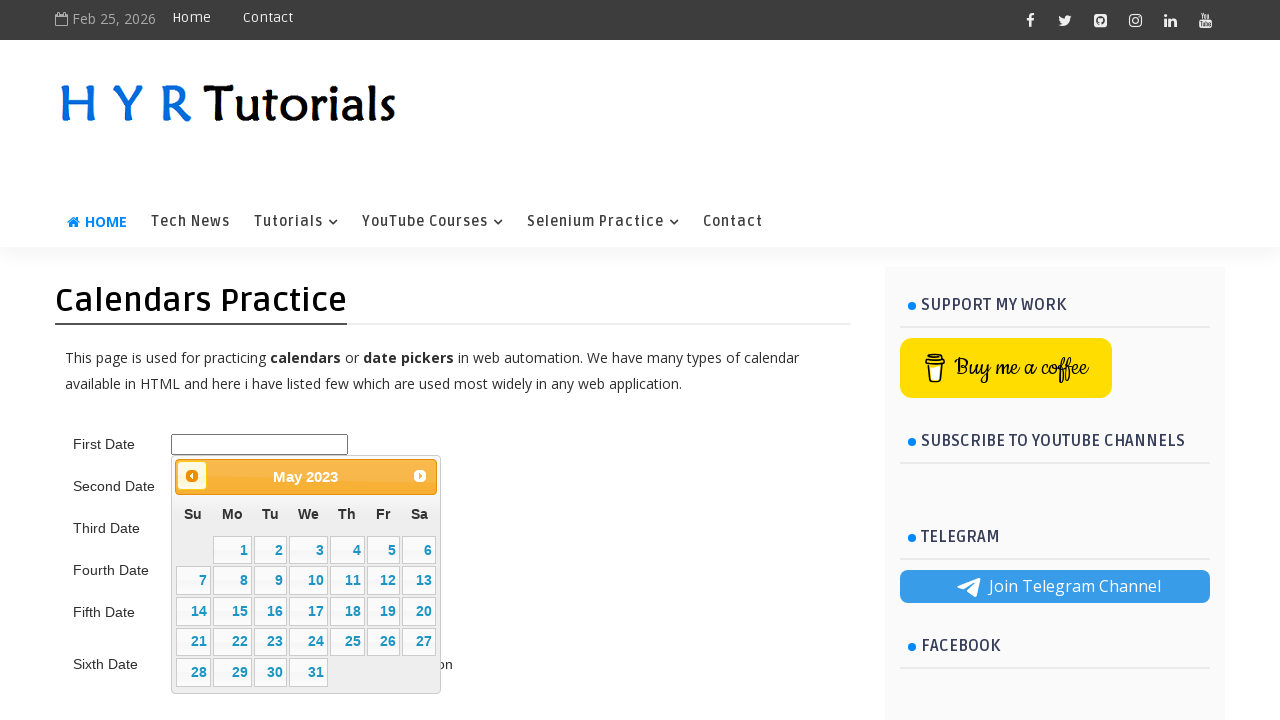

Clicked previous month button to navigate backward at (192, 476) on .ui-datepicker-prev
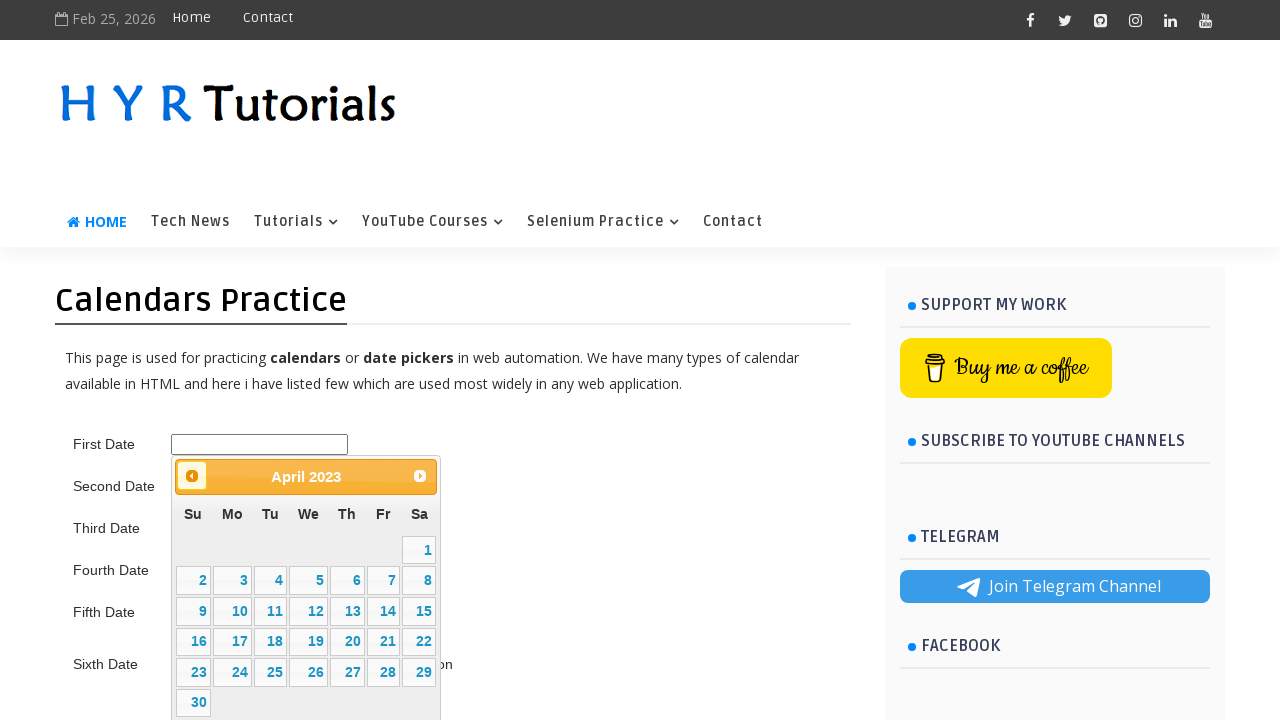

Updated current date to April 2023
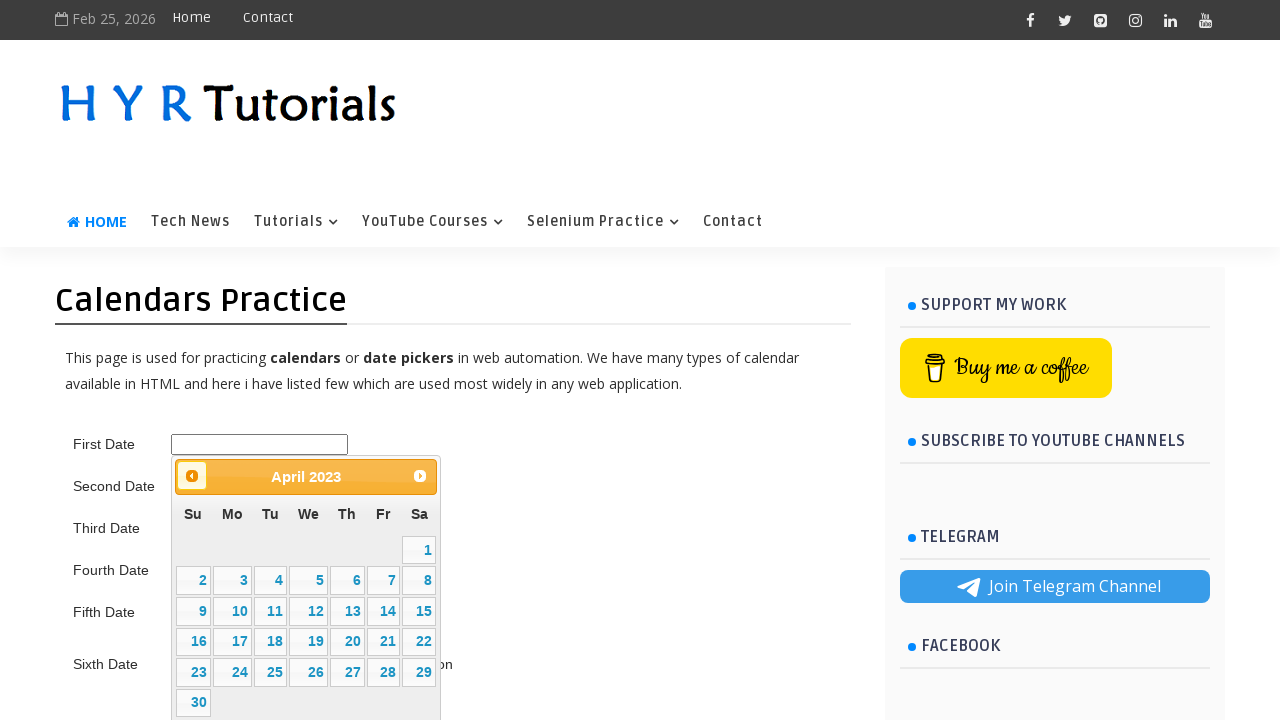

Clicked previous month button to navigate backward at (192, 476) on .ui-datepicker-prev
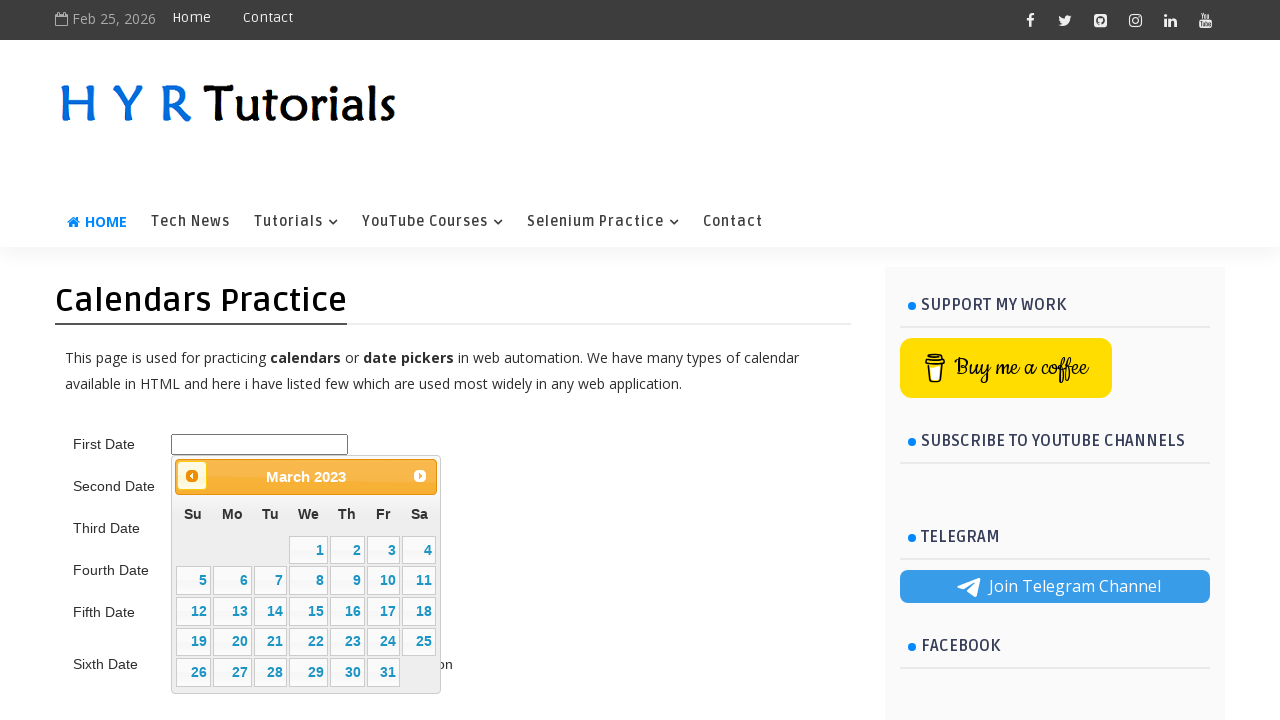

Updated current date to March 2023
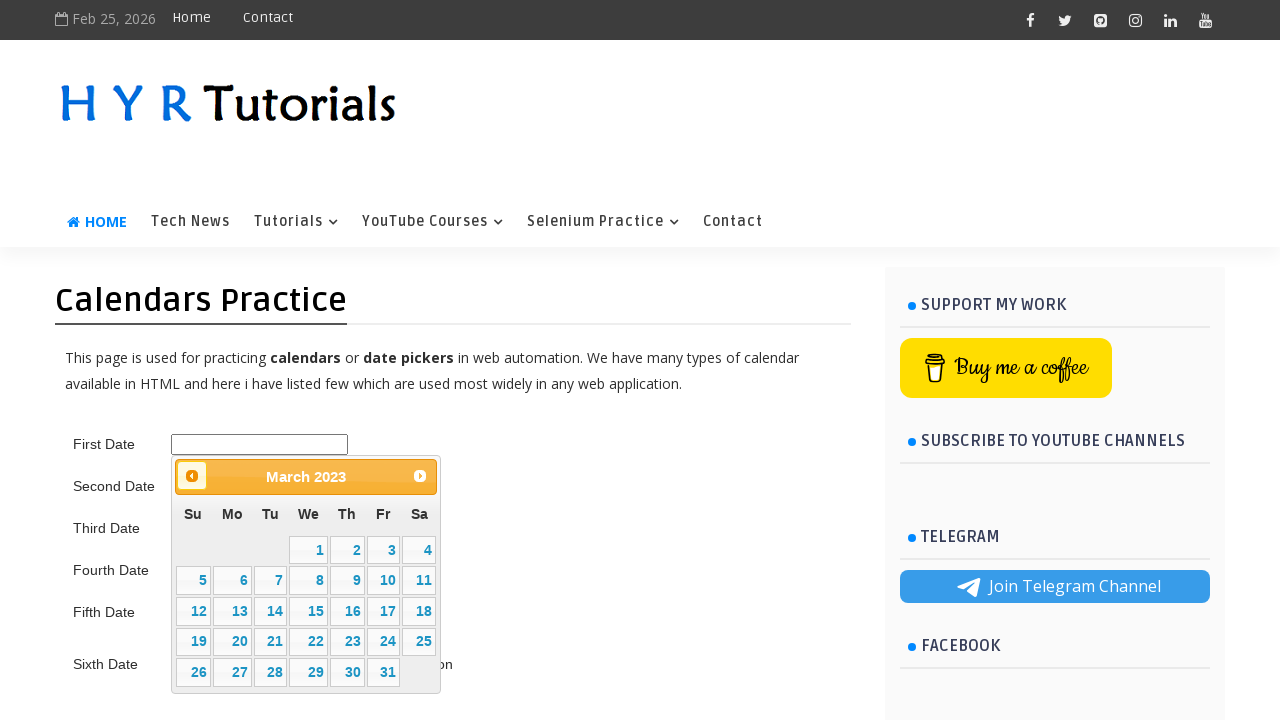

Selected target date: March 20, 2023 at (232, 642) on //table[@class='ui-datepicker-calendar']//td[not(contains(@class,'ui-datepicker-
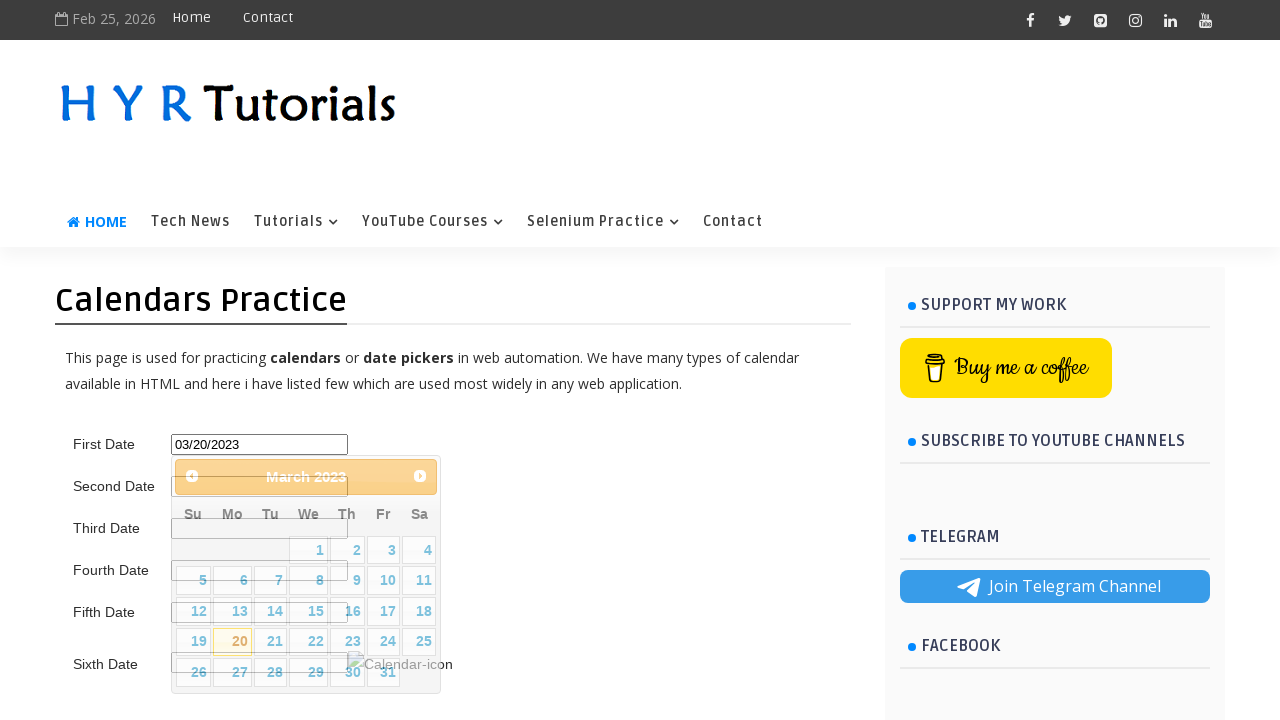

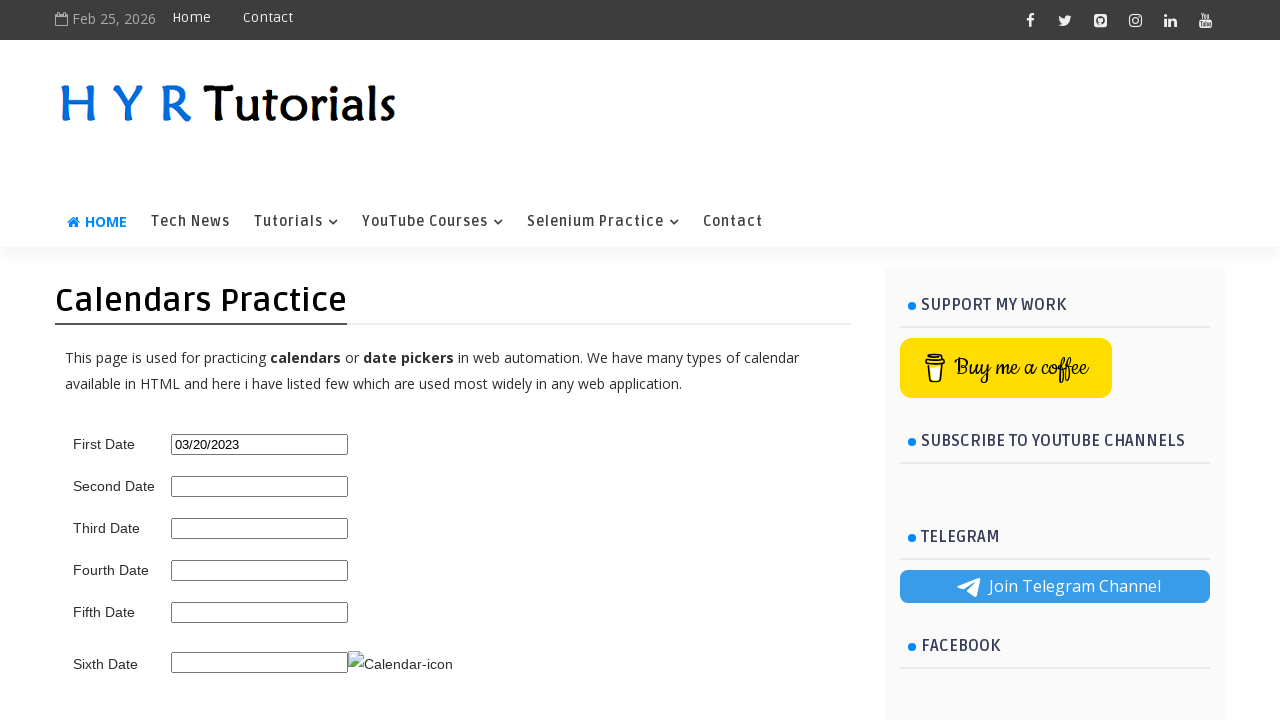